Tests jQuery UI datepicker functionality by navigating to a specific date using the calendar widget's navigation controls

Starting URL: https://jqueryui.com/datepicker/

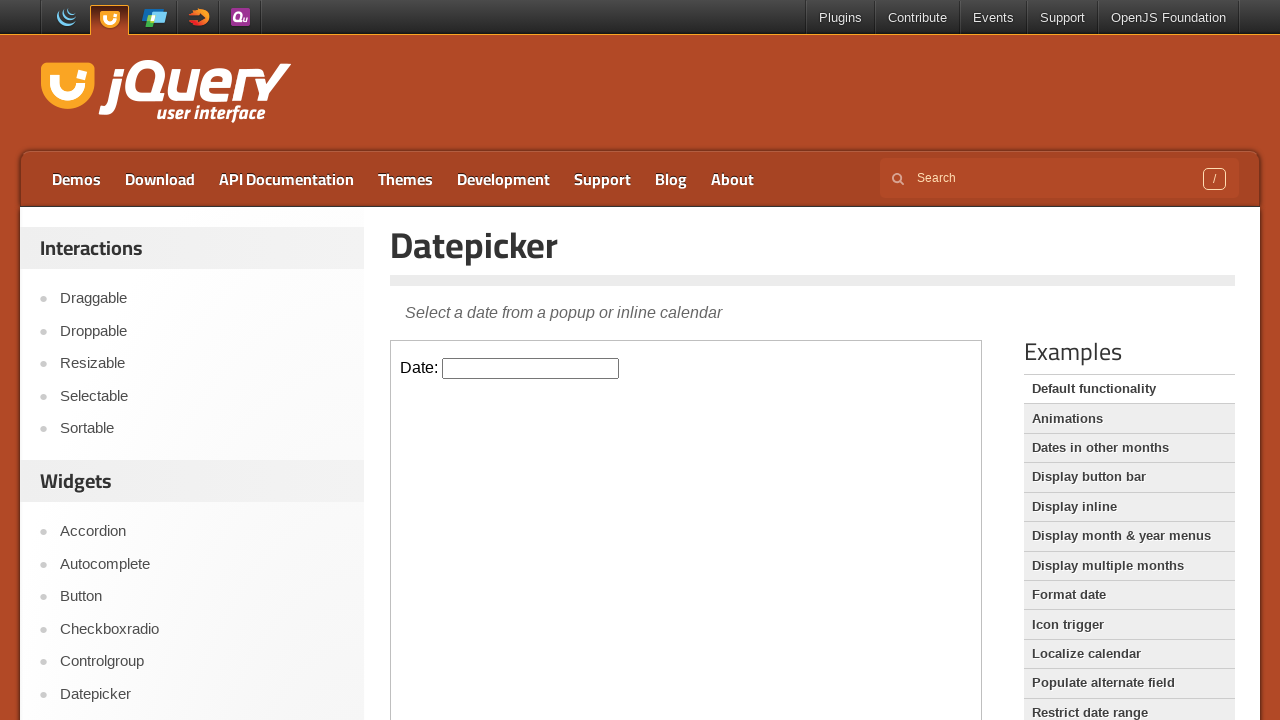

Clicked on datepicker input field in iframe at (531, 368) on iframe >> nth=0 >> internal:control=enter-frame >> #datepicker
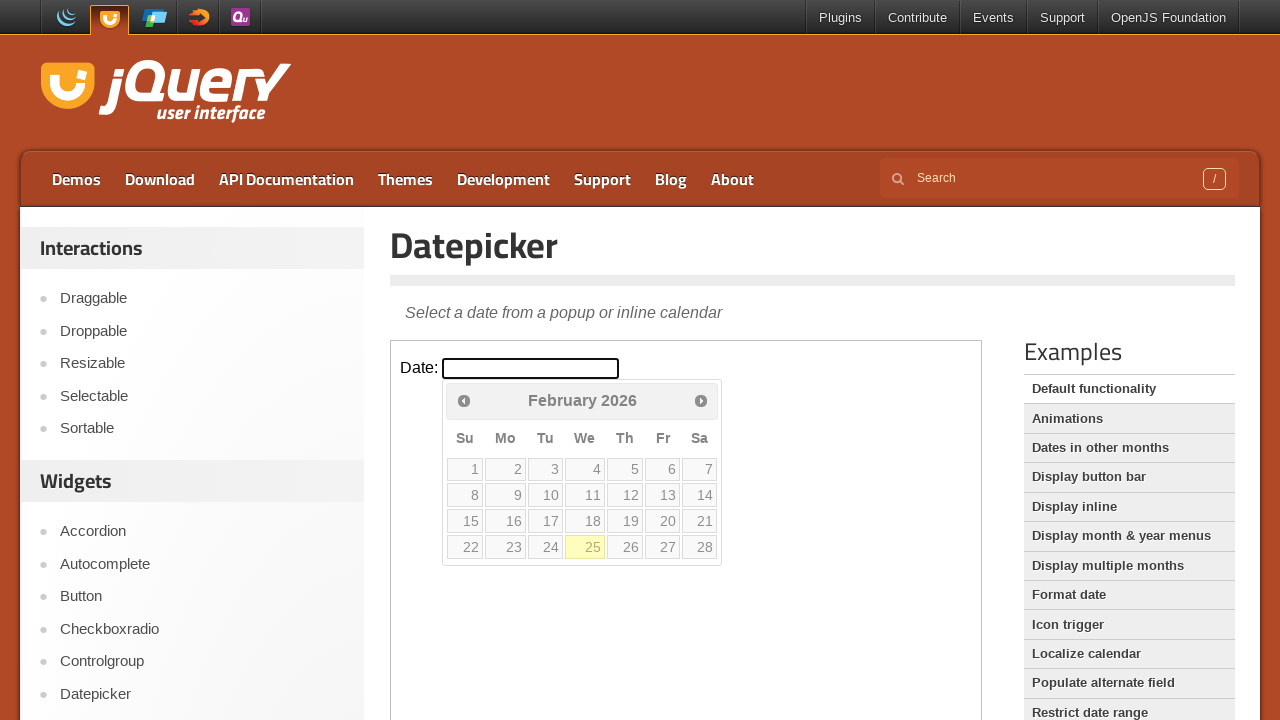

Retrieved current month from datepicker
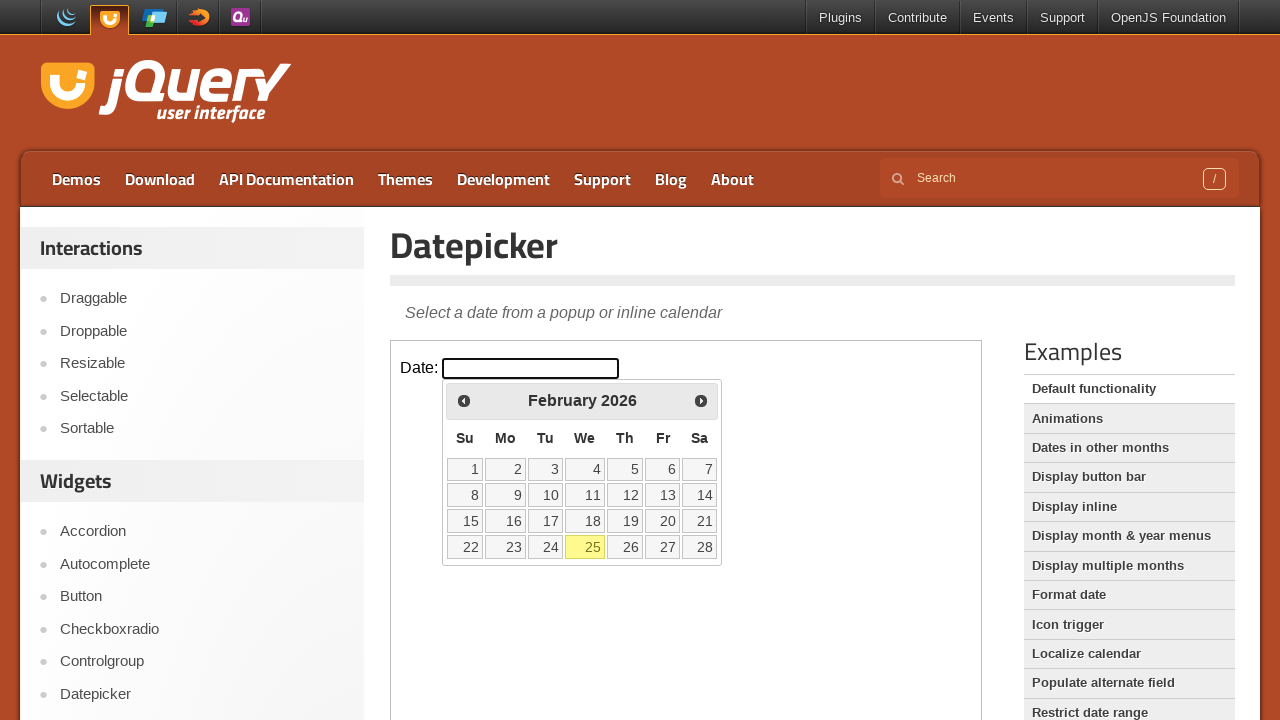

Retrieved current year from datepicker
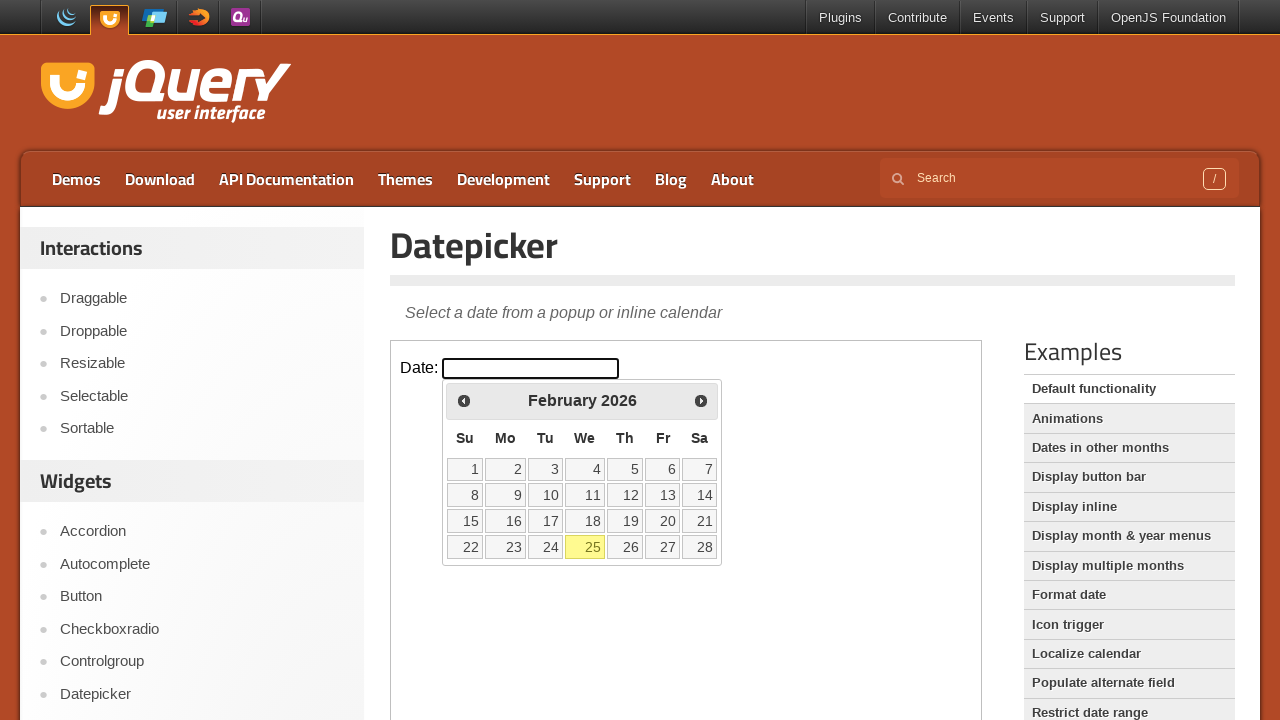

Clicked previous month navigation button at (464, 400) on iframe >> nth=0 >> internal:control=enter-frame >> span.ui-icon.ui-icon-circle-t
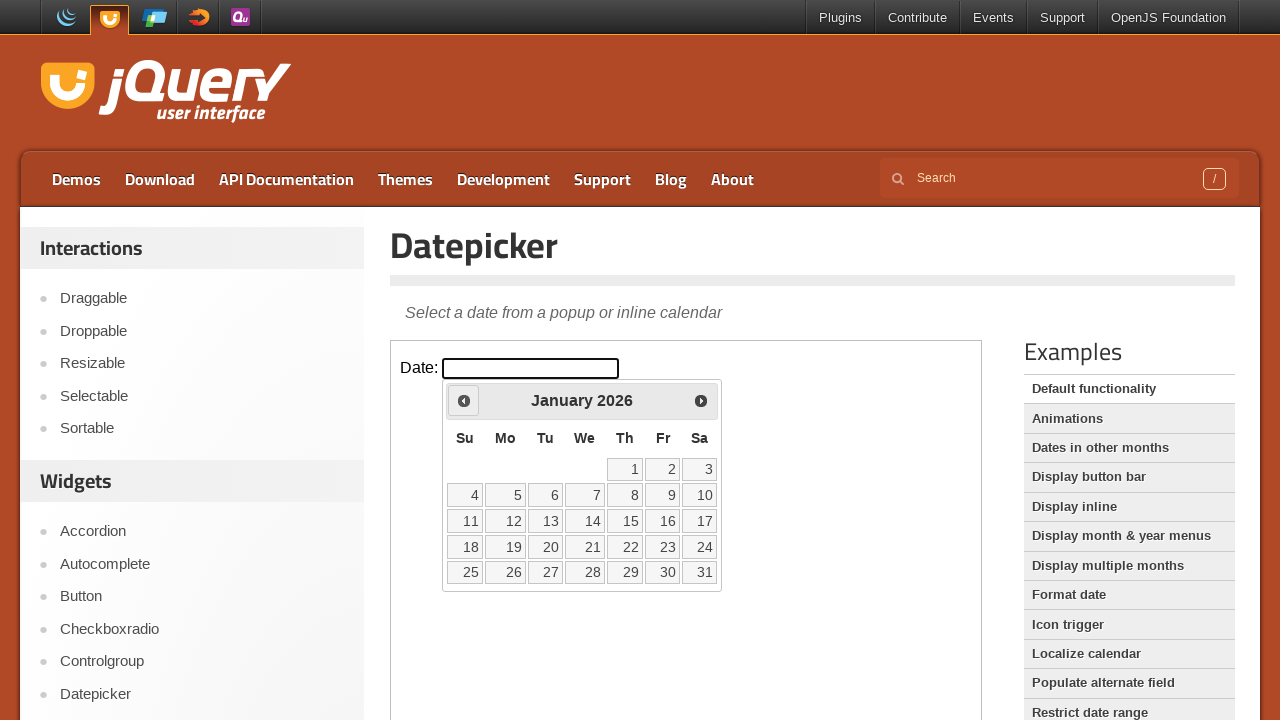

Retrieved current month from datepicker
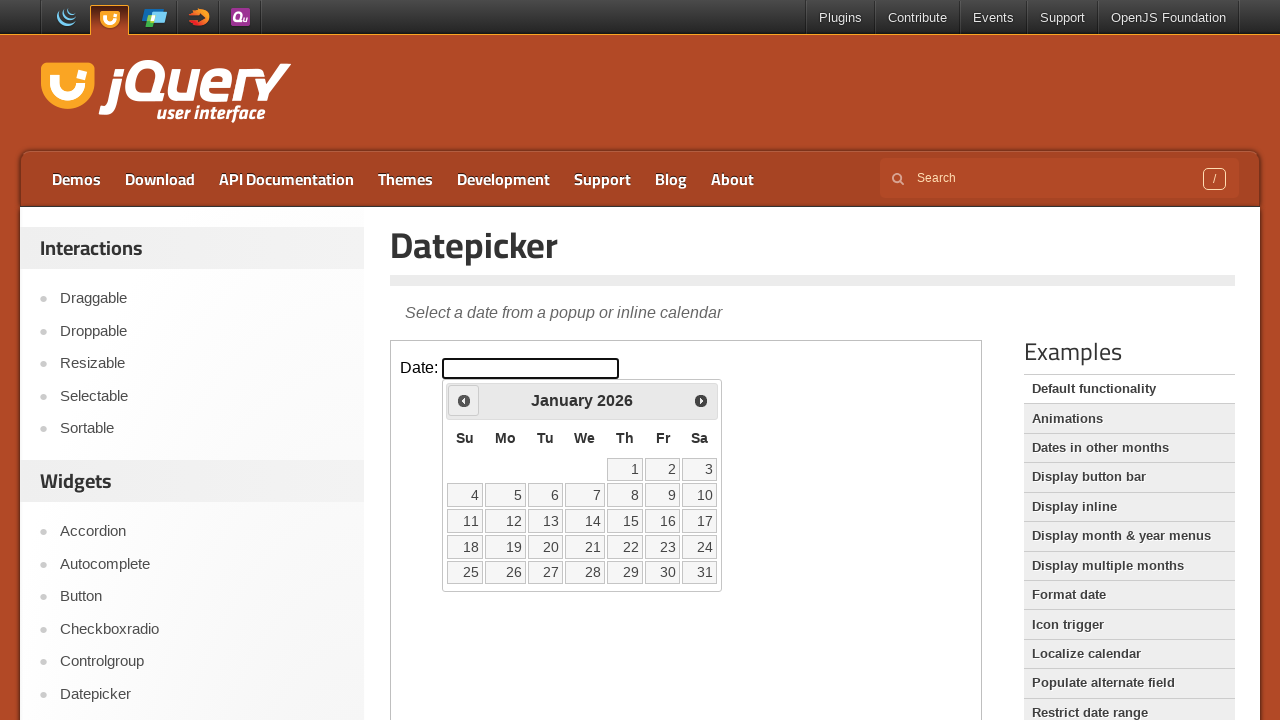

Retrieved current year from datepicker
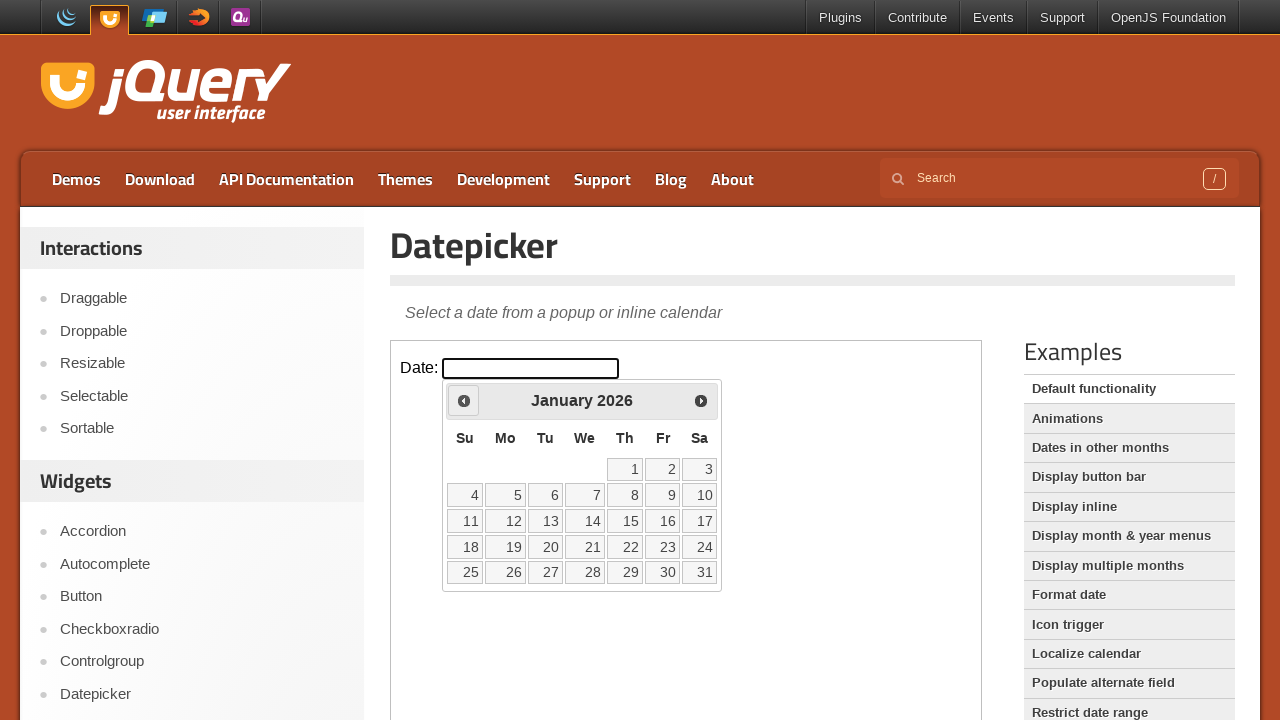

Clicked previous month navigation button at (464, 400) on iframe >> nth=0 >> internal:control=enter-frame >> span.ui-icon.ui-icon-circle-t
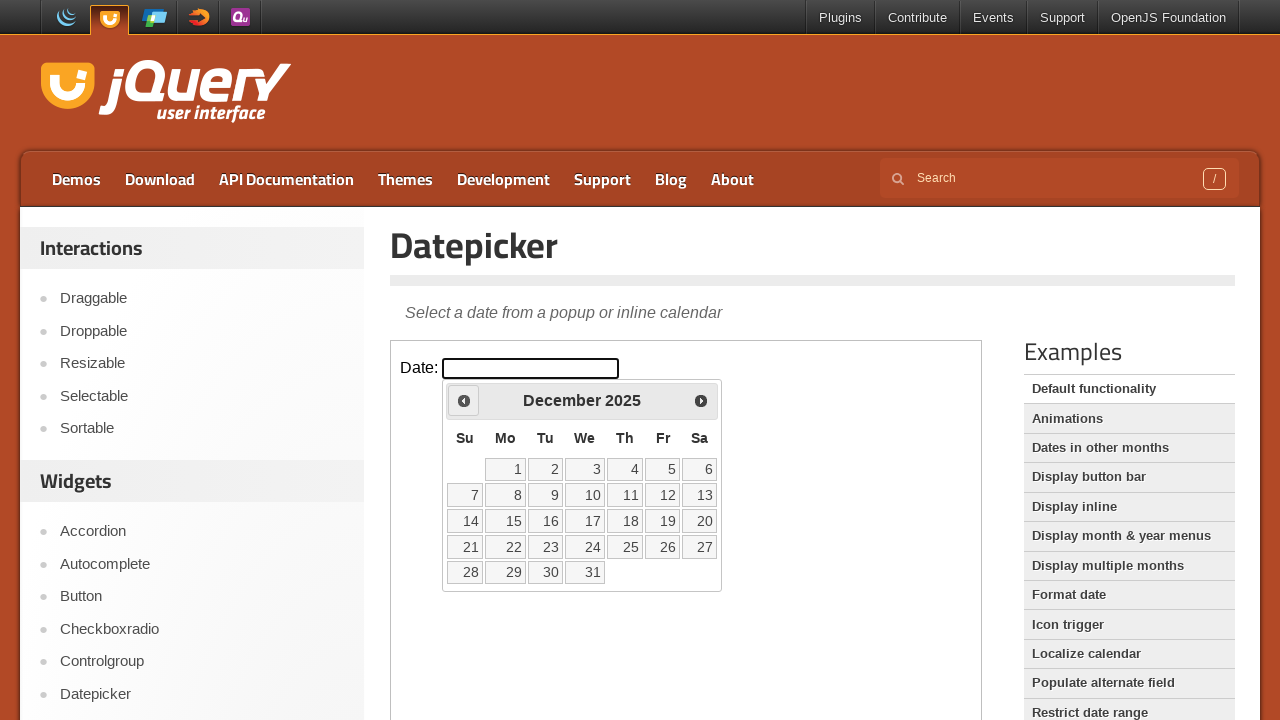

Retrieved current month from datepicker
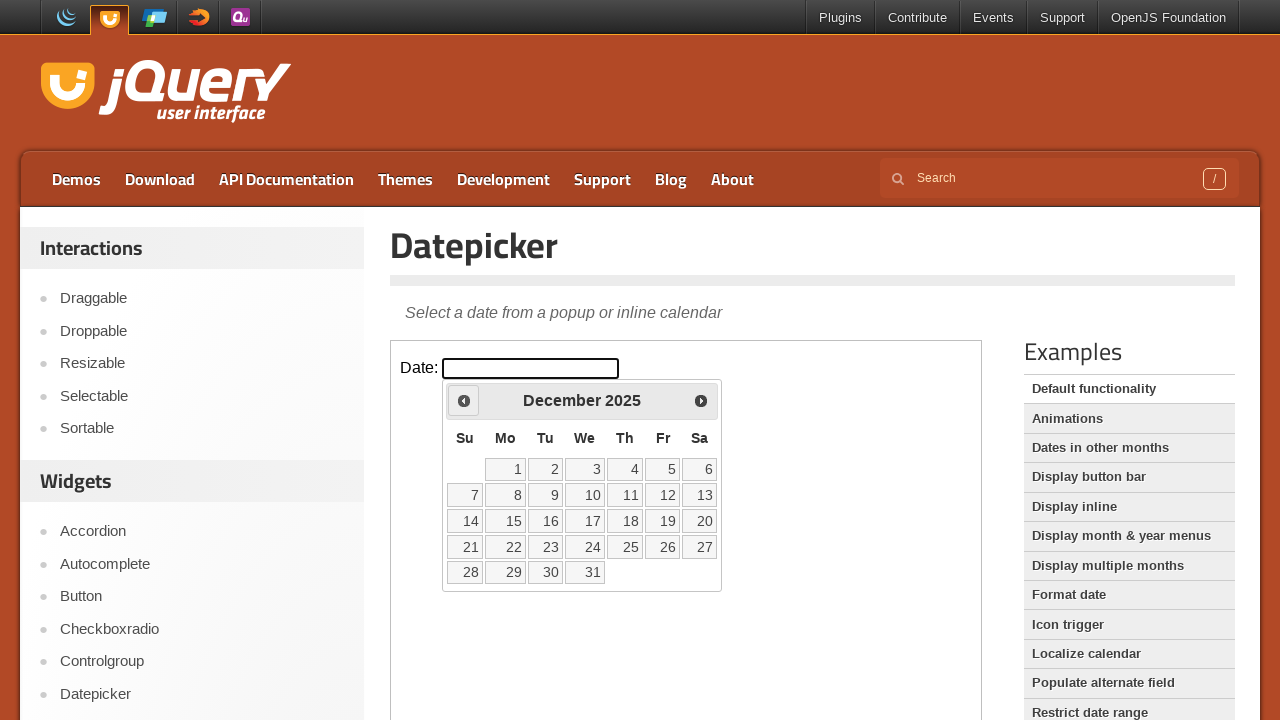

Retrieved current year from datepicker
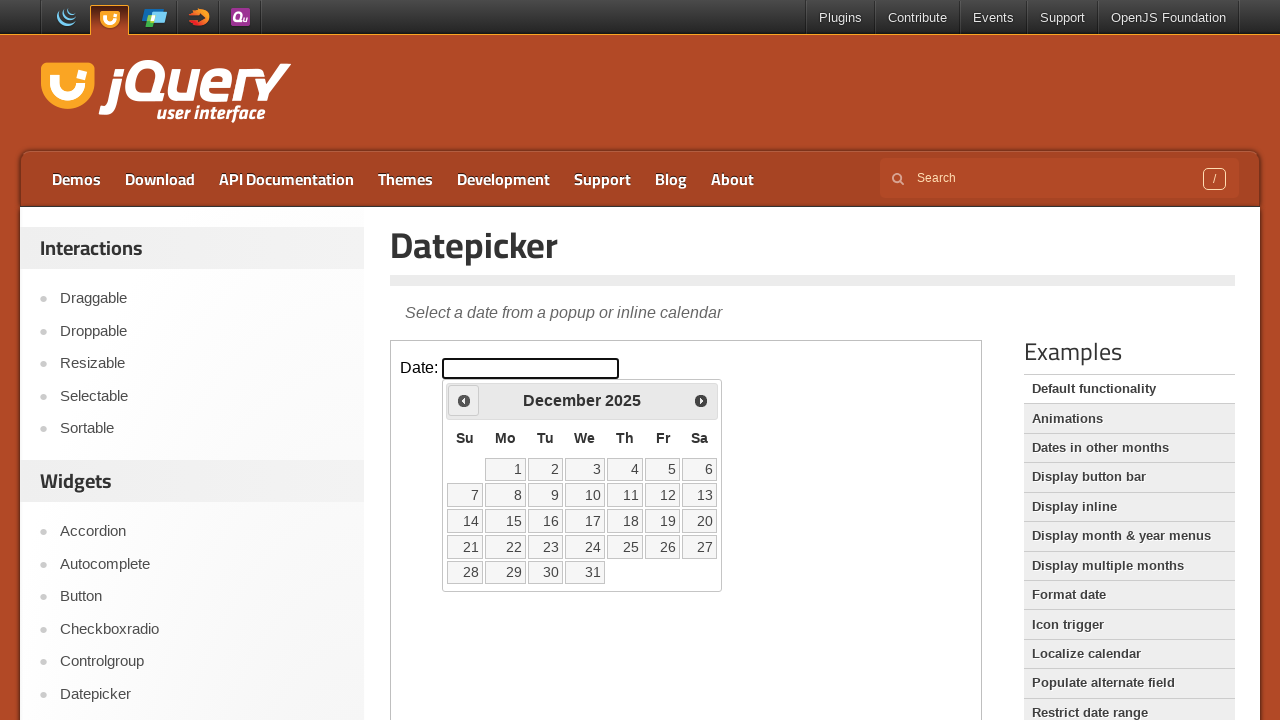

Clicked previous month navigation button at (464, 400) on iframe >> nth=0 >> internal:control=enter-frame >> span.ui-icon.ui-icon-circle-t
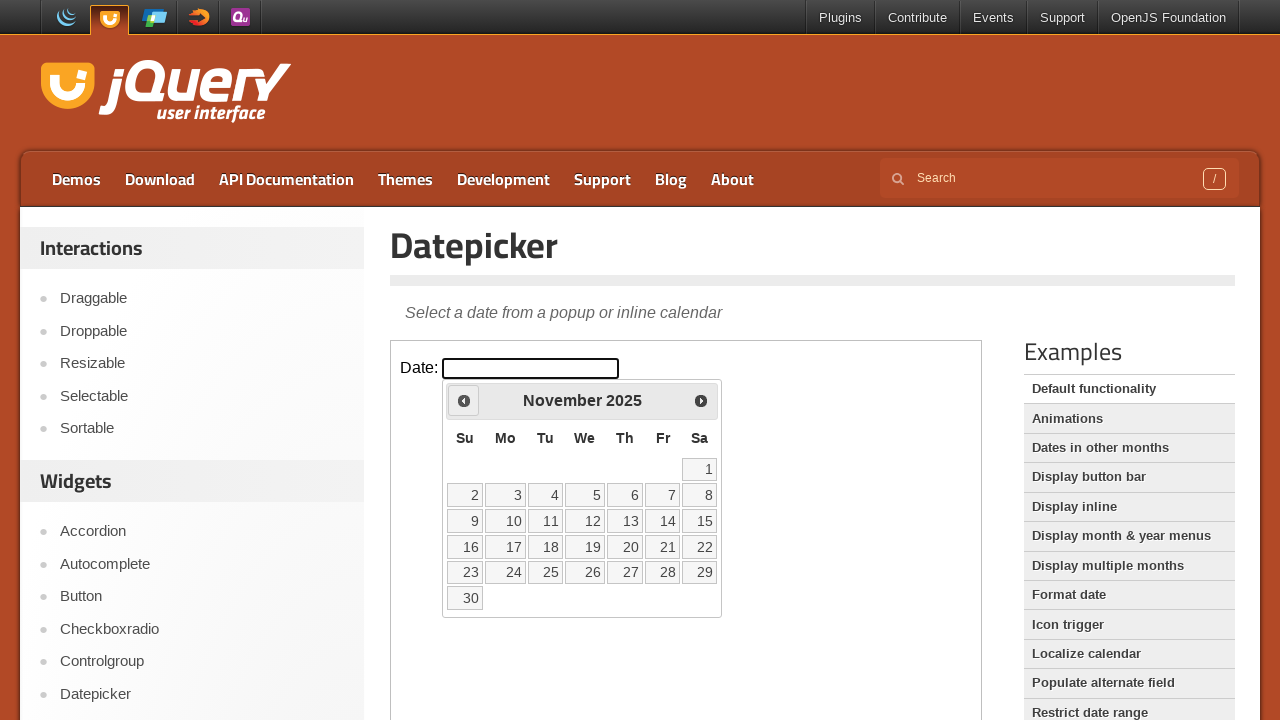

Retrieved current month from datepicker
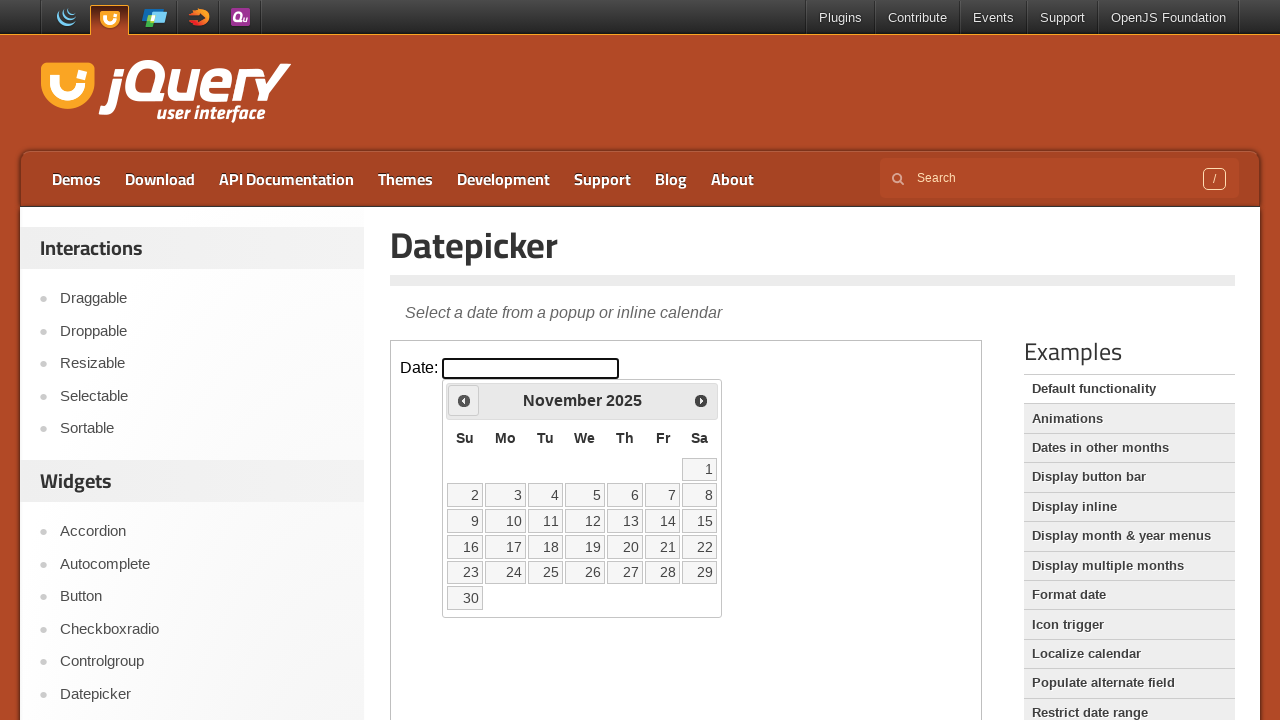

Retrieved current year from datepicker
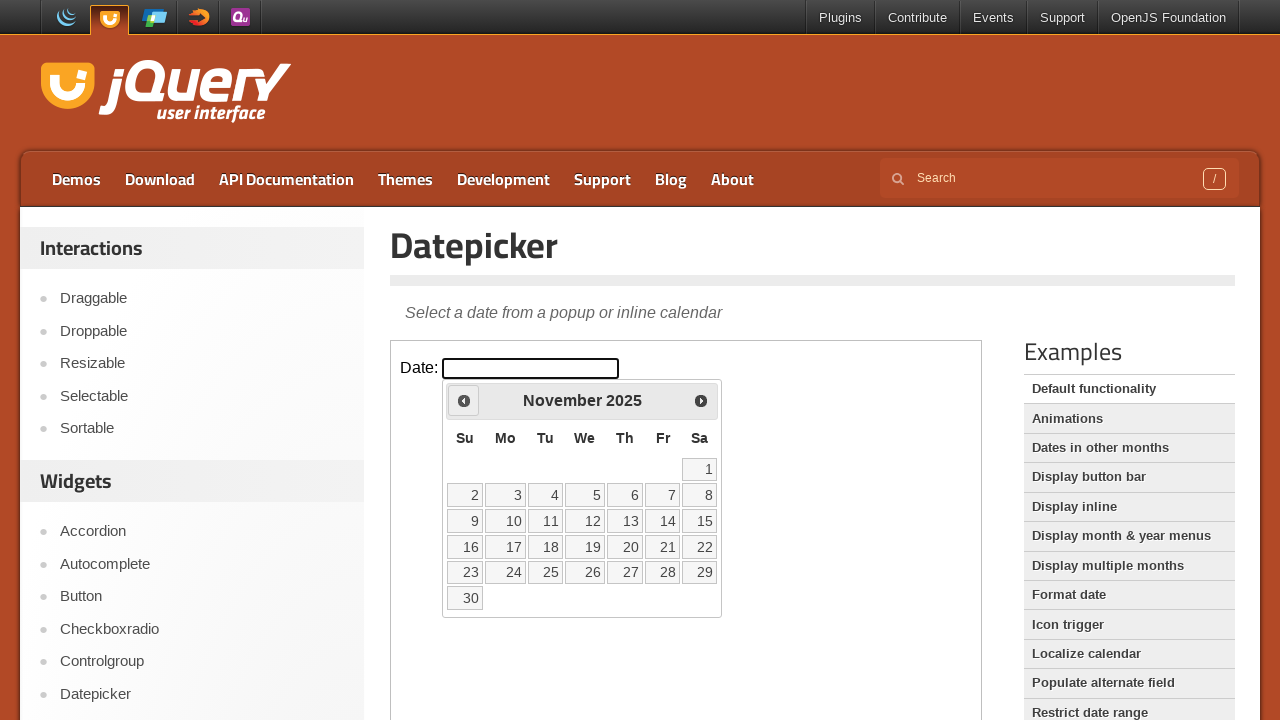

Clicked previous month navigation button at (464, 400) on iframe >> nth=0 >> internal:control=enter-frame >> span.ui-icon.ui-icon-circle-t
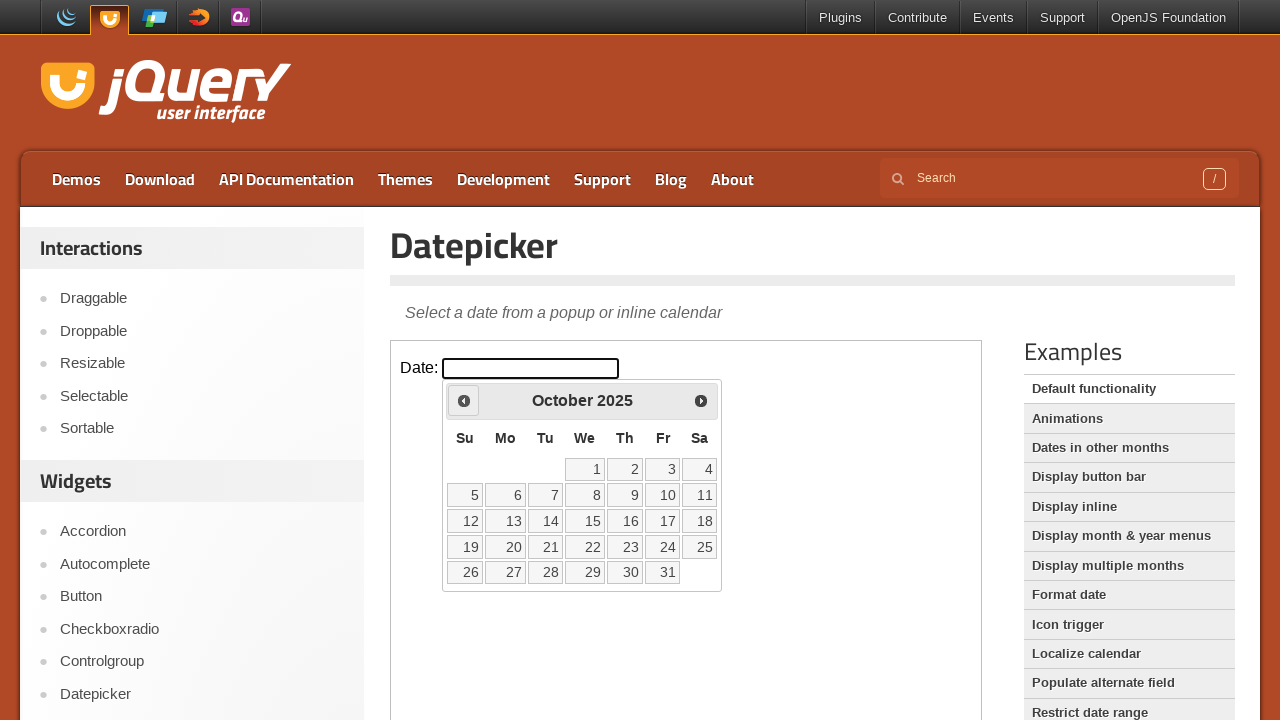

Retrieved current month from datepicker
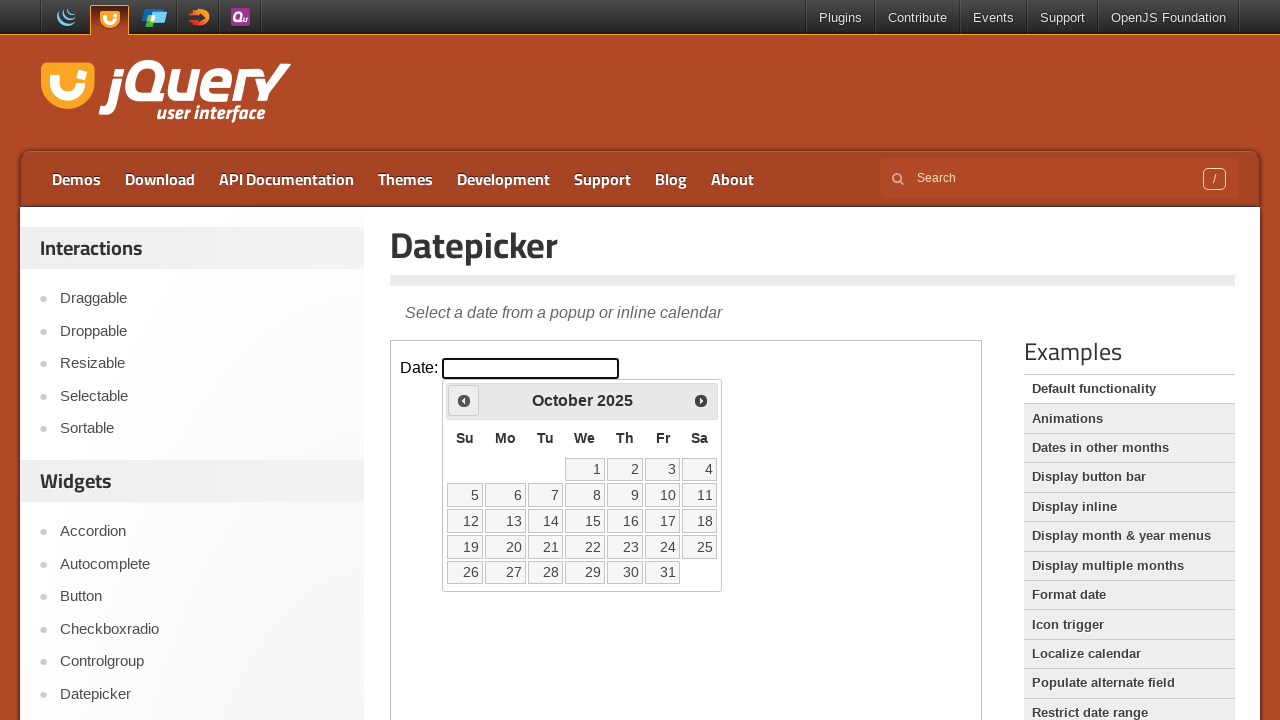

Retrieved current year from datepicker
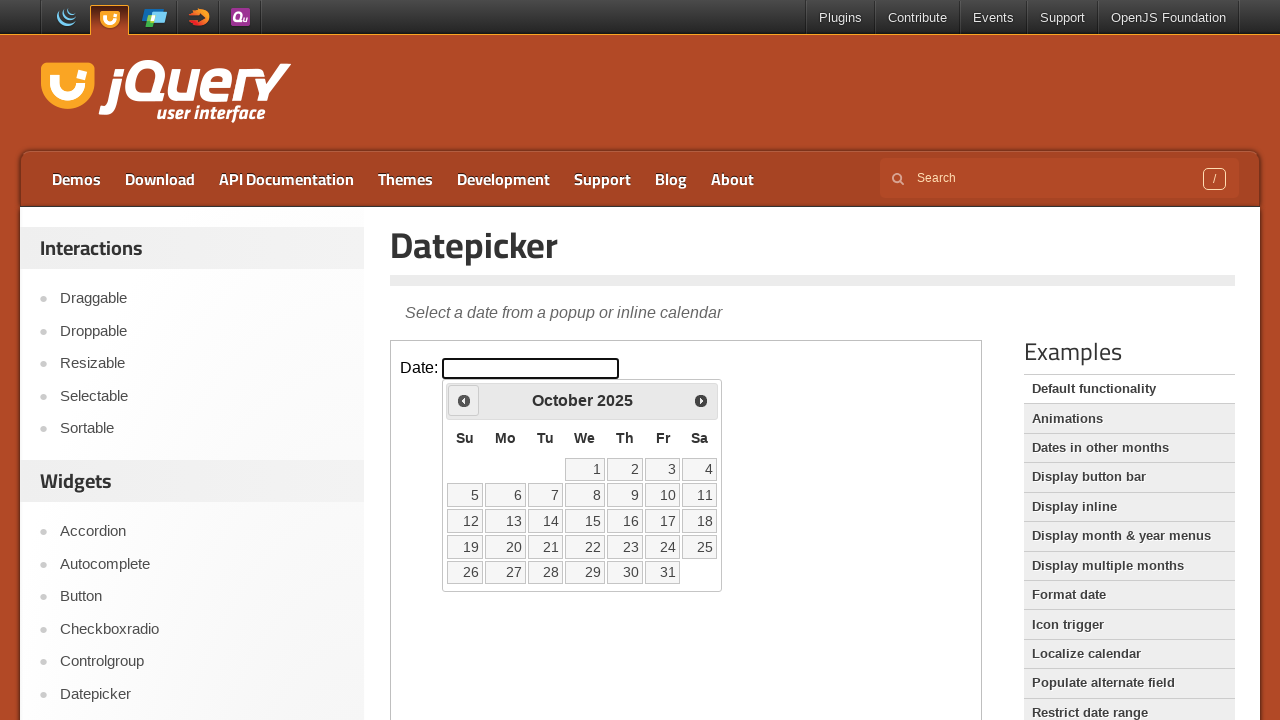

Clicked previous month navigation button at (464, 400) on iframe >> nth=0 >> internal:control=enter-frame >> span.ui-icon.ui-icon-circle-t
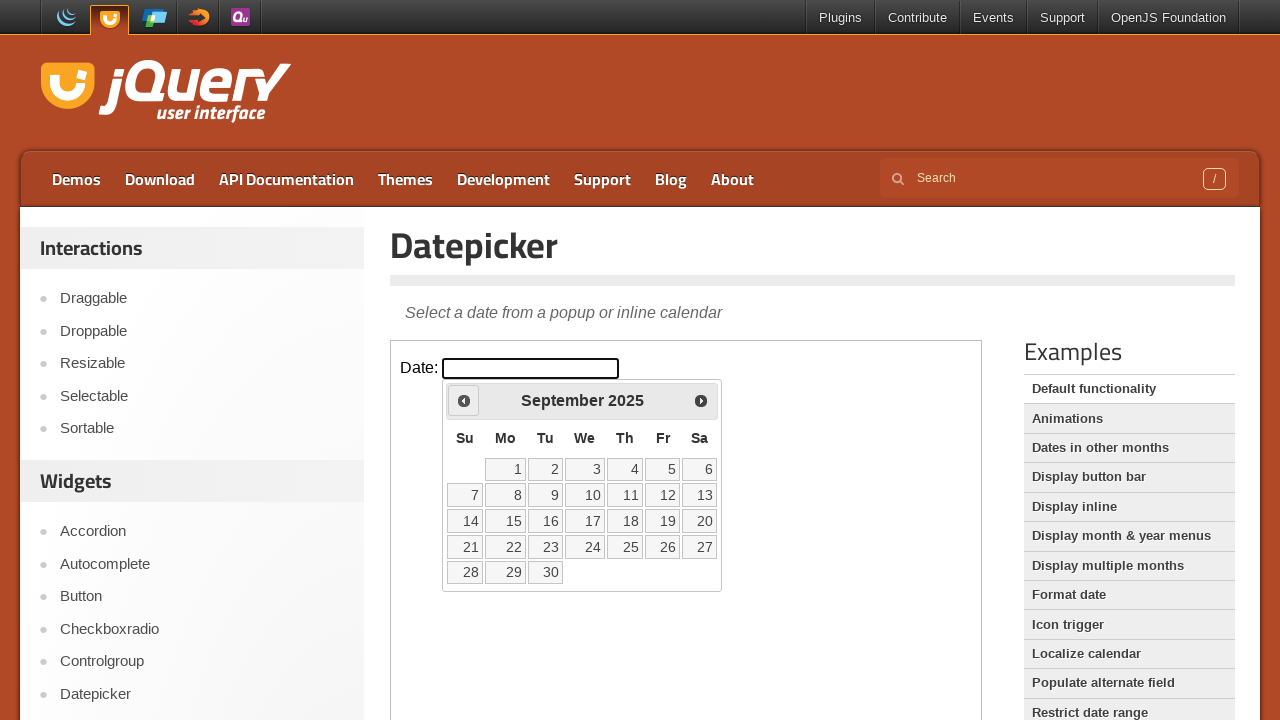

Retrieved current month from datepicker
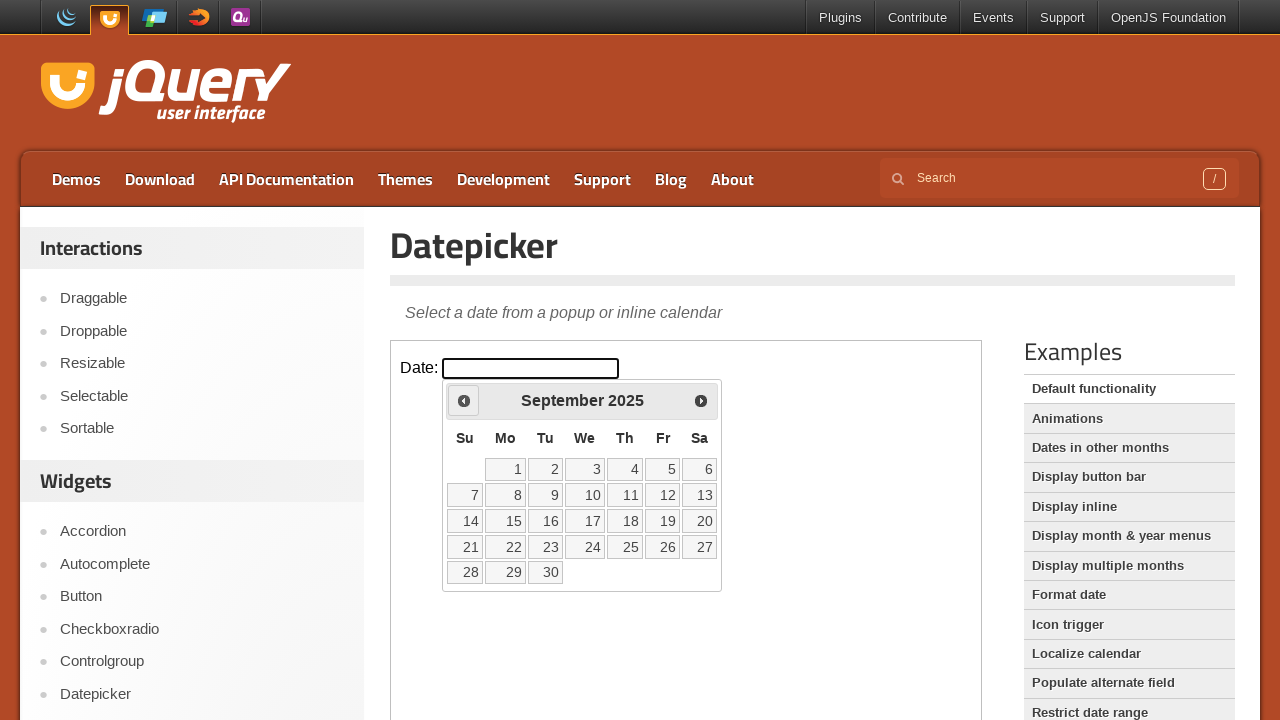

Retrieved current year from datepicker
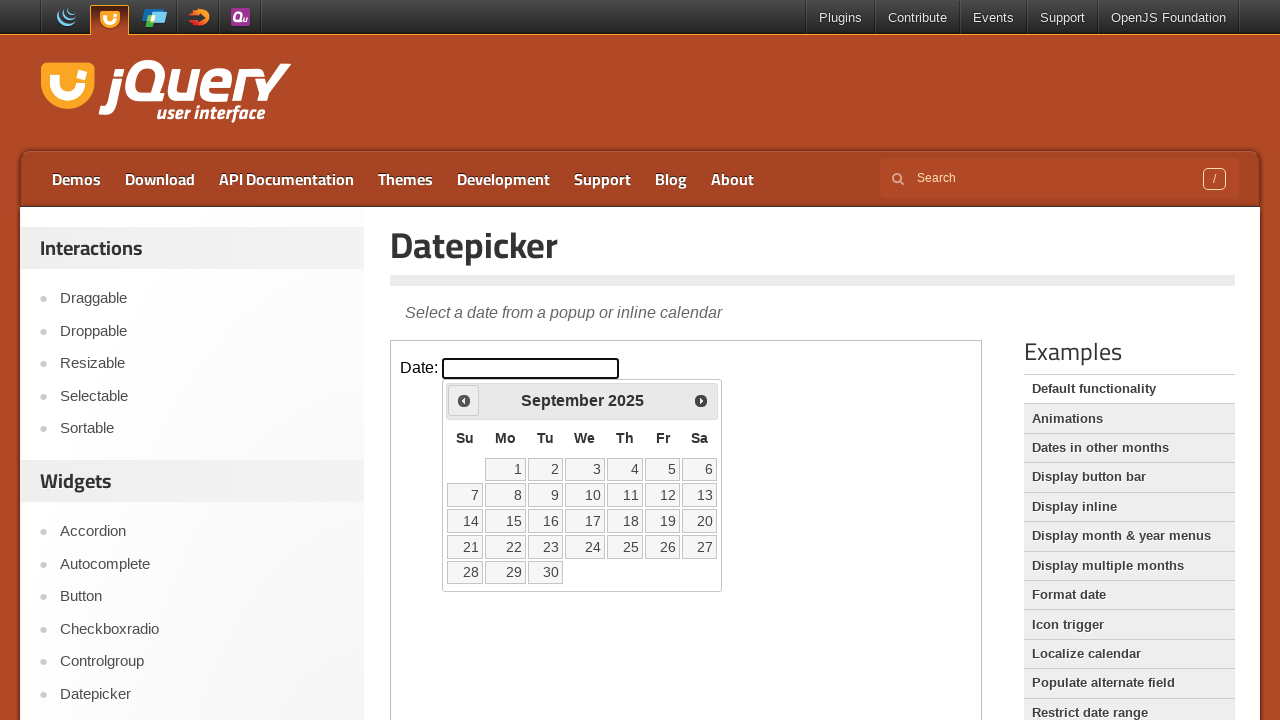

Clicked previous month navigation button at (464, 400) on iframe >> nth=0 >> internal:control=enter-frame >> span.ui-icon.ui-icon-circle-t
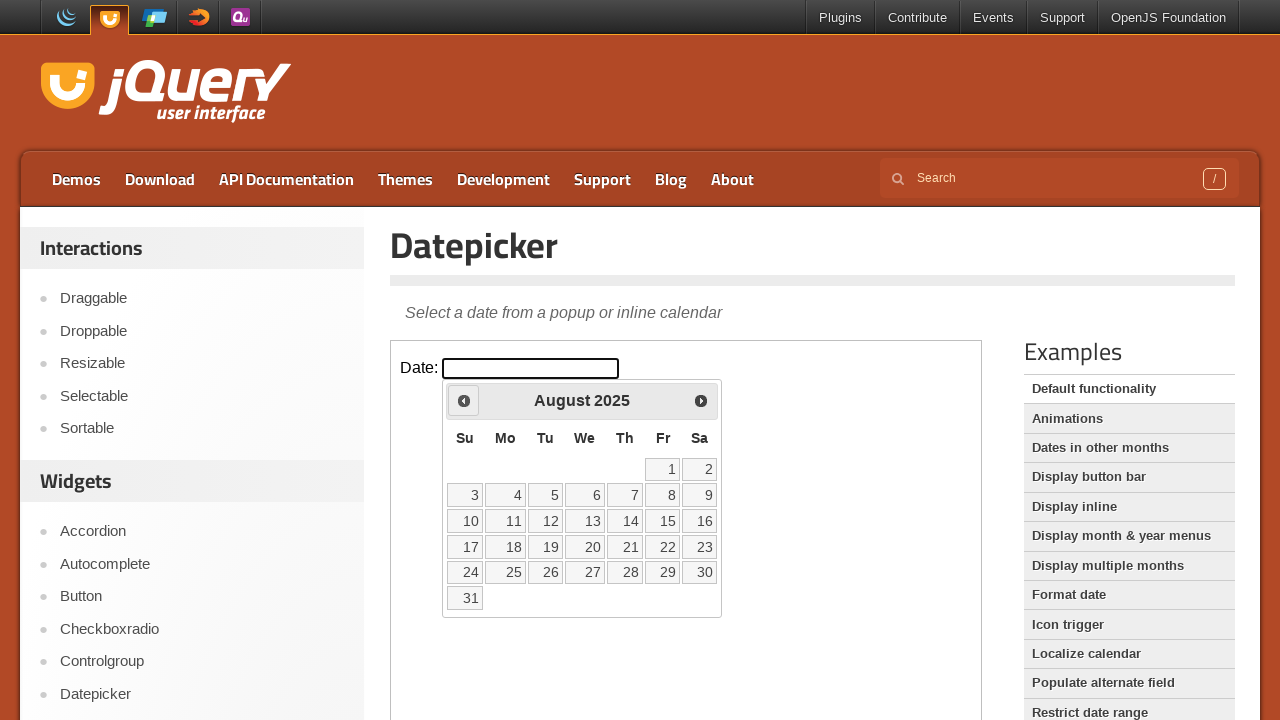

Retrieved current month from datepicker
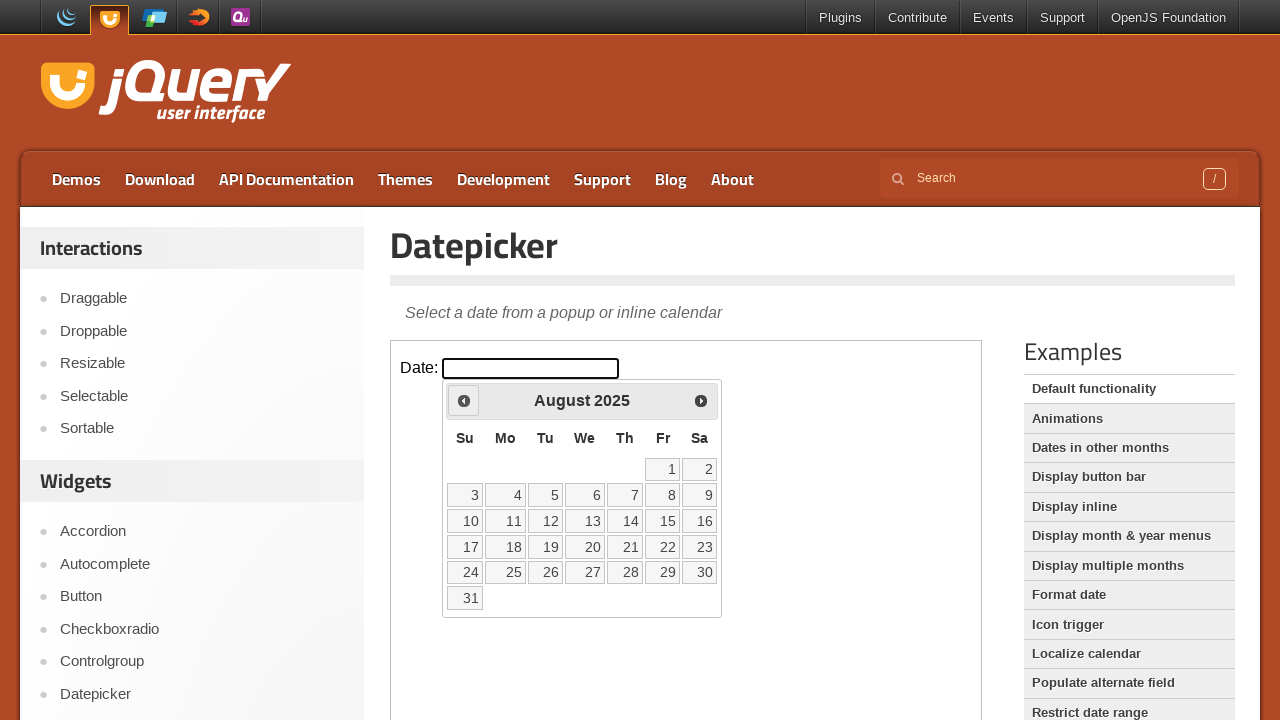

Retrieved current year from datepicker
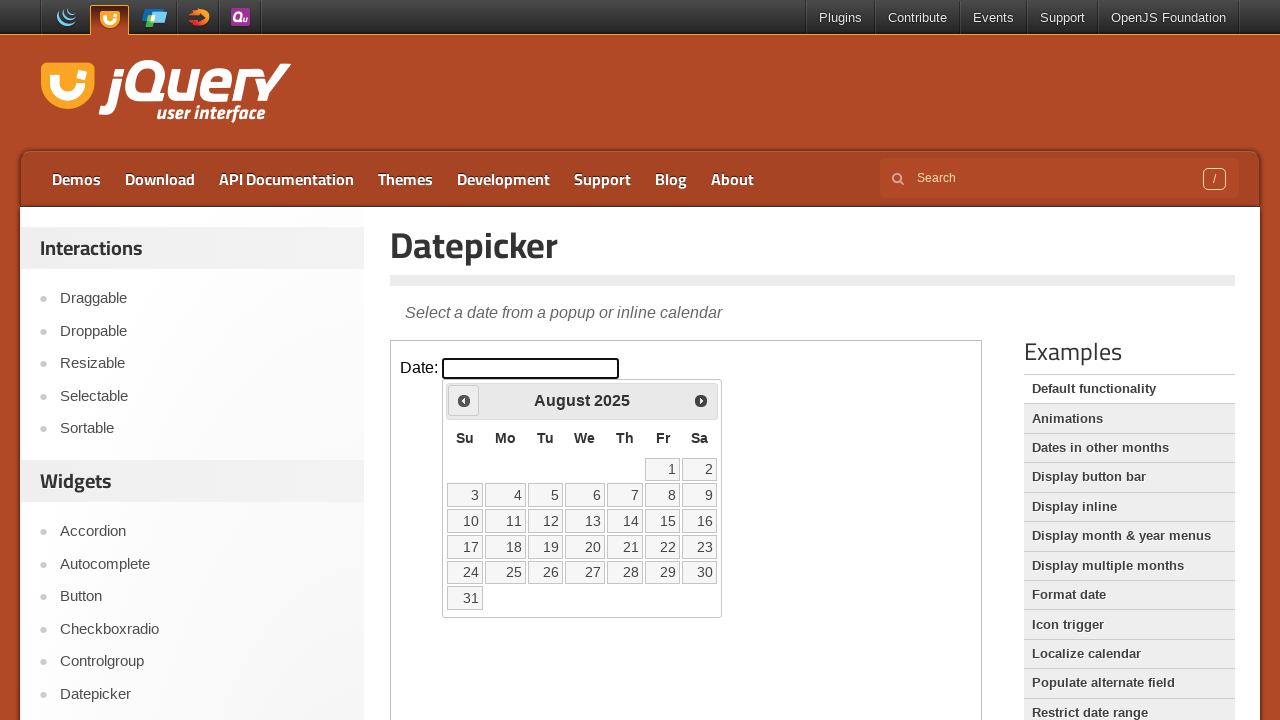

Clicked previous month navigation button at (464, 400) on iframe >> nth=0 >> internal:control=enter-frame >> span.ui-icon.ui-icon-circle-t
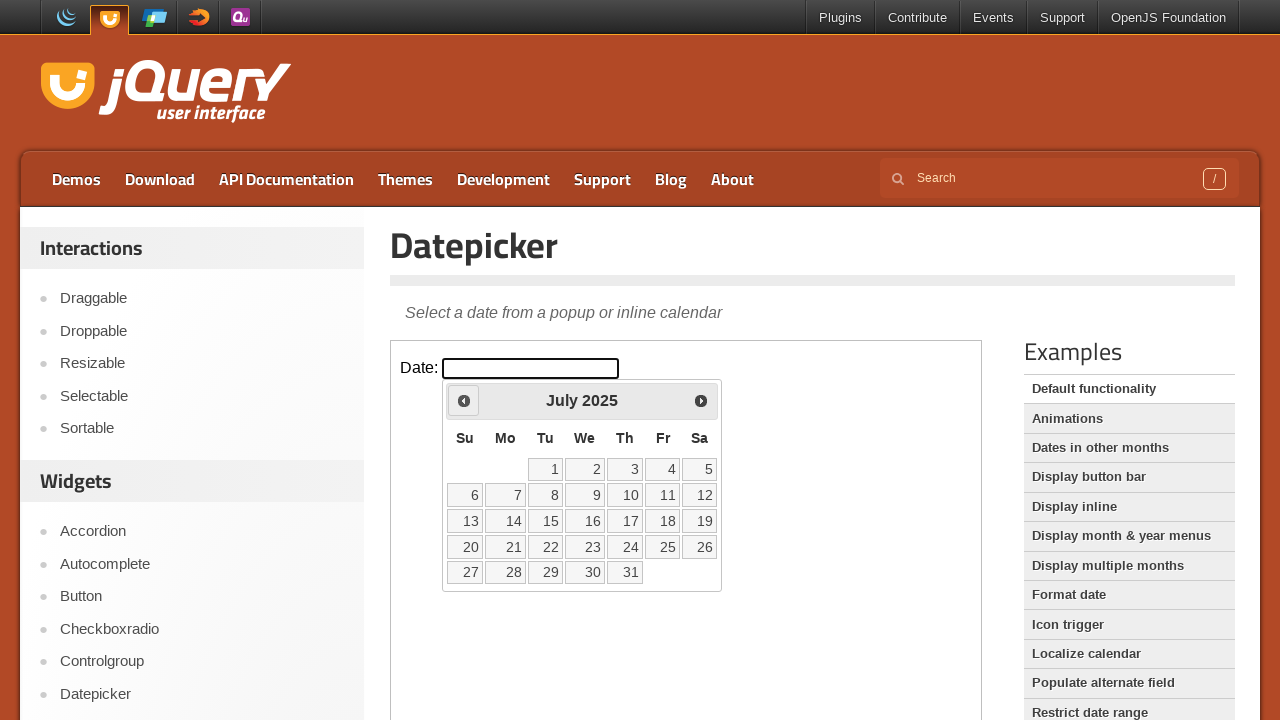

Retrieved current month from datepicker
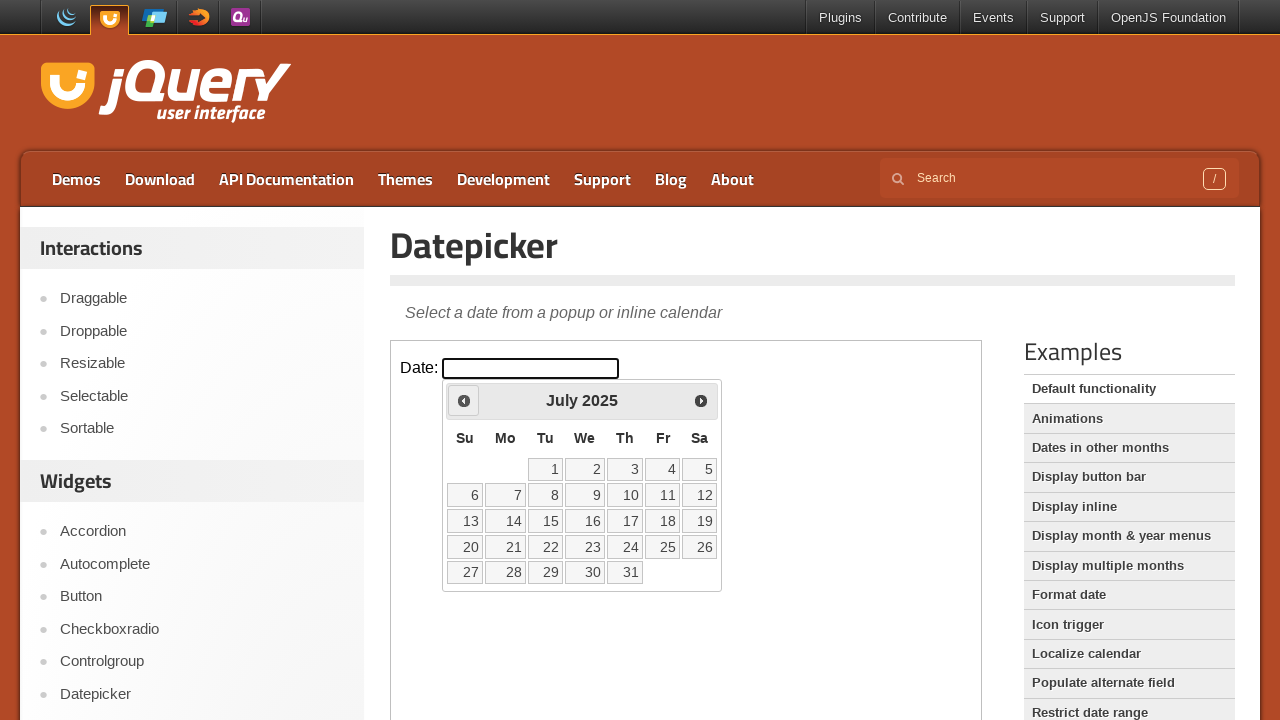

Retrieved current year from datepicker
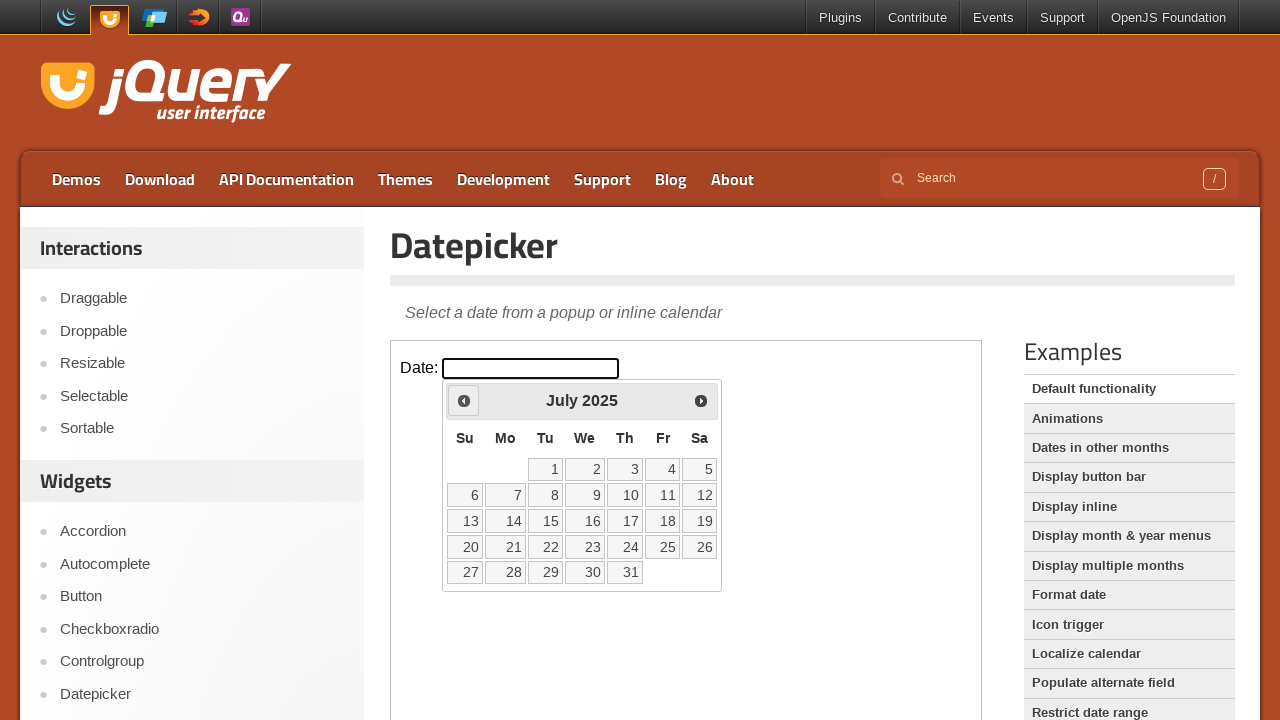

Clicked previous month navigation button at (464, 400) on iframe >> nth=0 >> internal:control=enter-frame >> span.ui-icon.ui-icon-circle-t
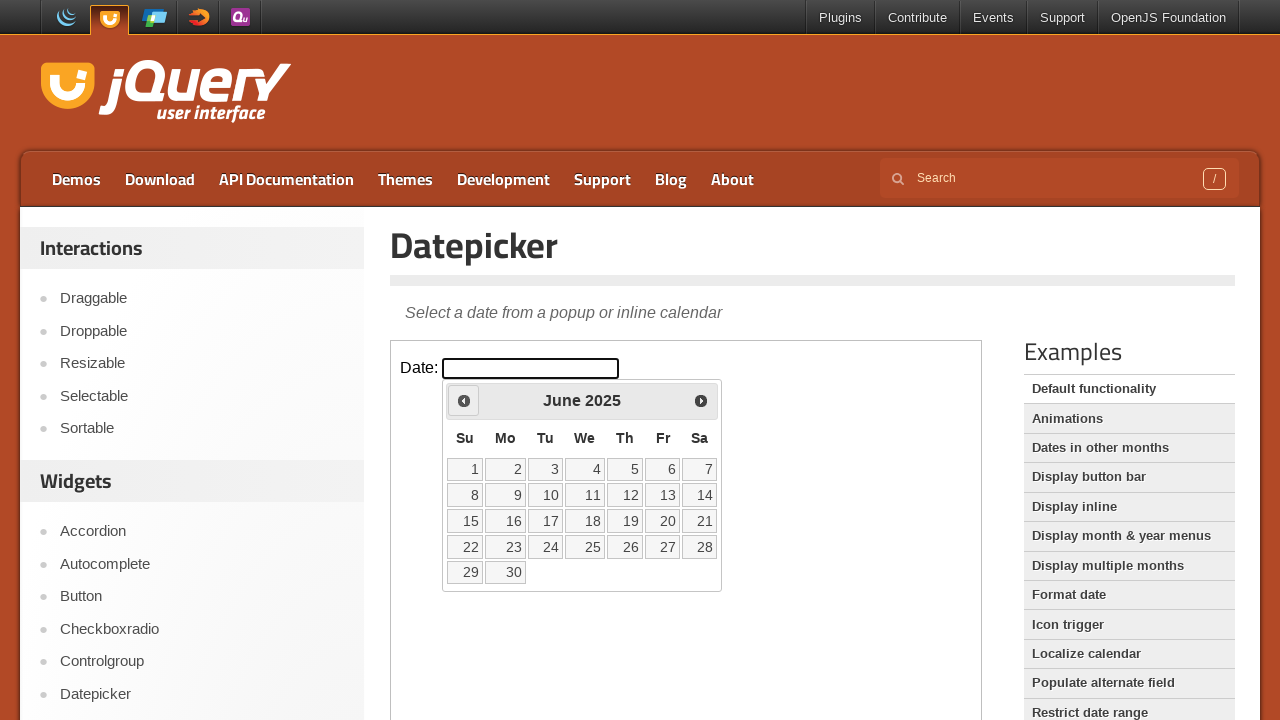

Retrieved current month from datepicker
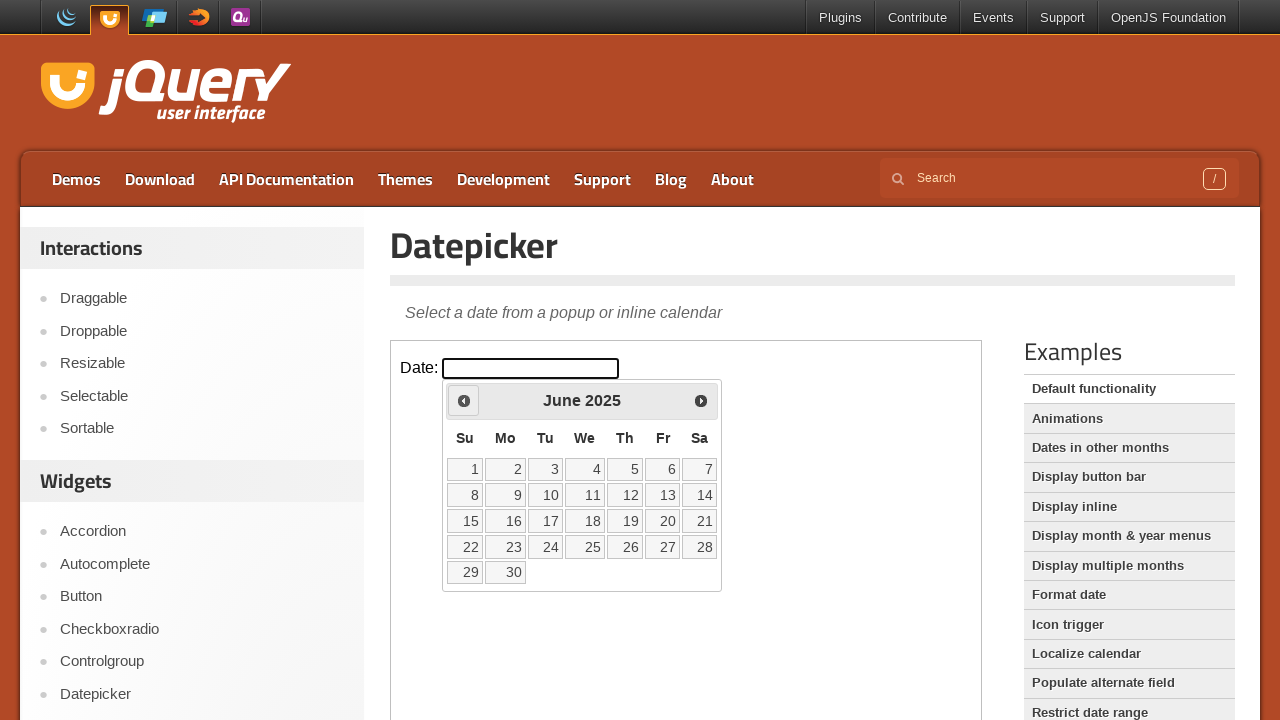

Retrieved current year from datepicker
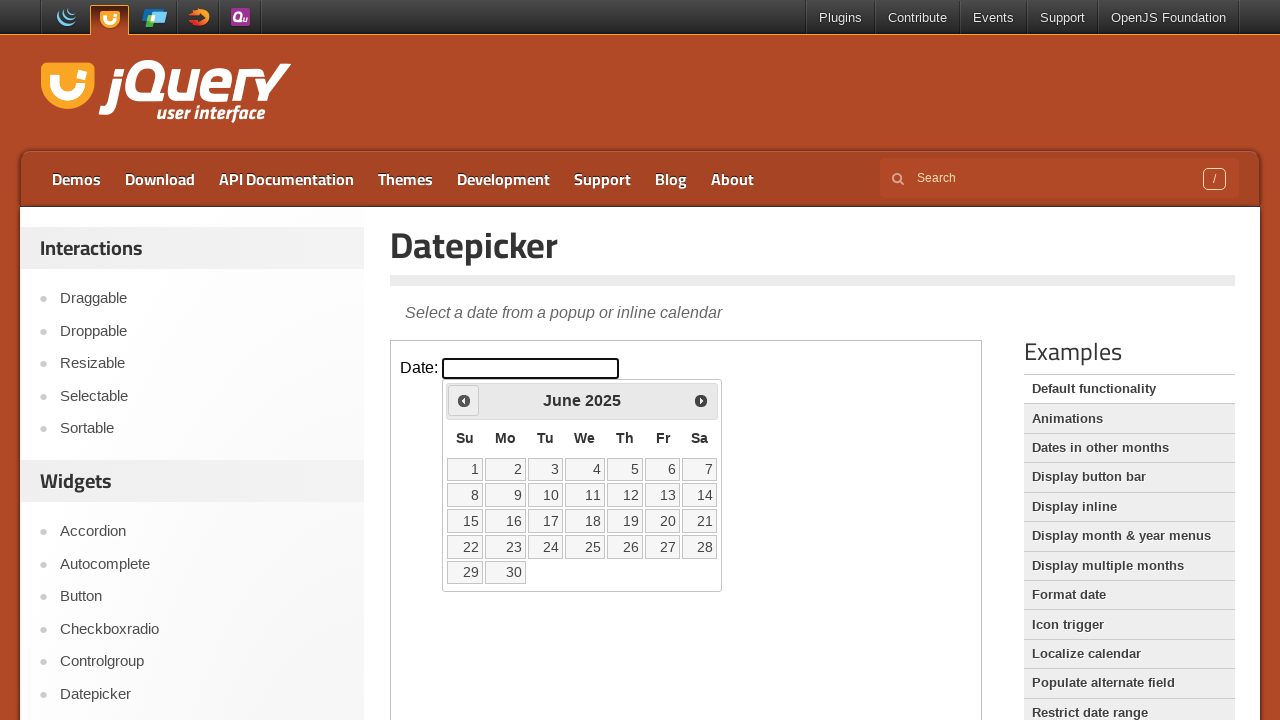

Clicked previous month navigation button at (464, 400) on iframe >> nth=0 >> internal:control=enter-frame >> span.ui-icon.ui-icon-circle-t
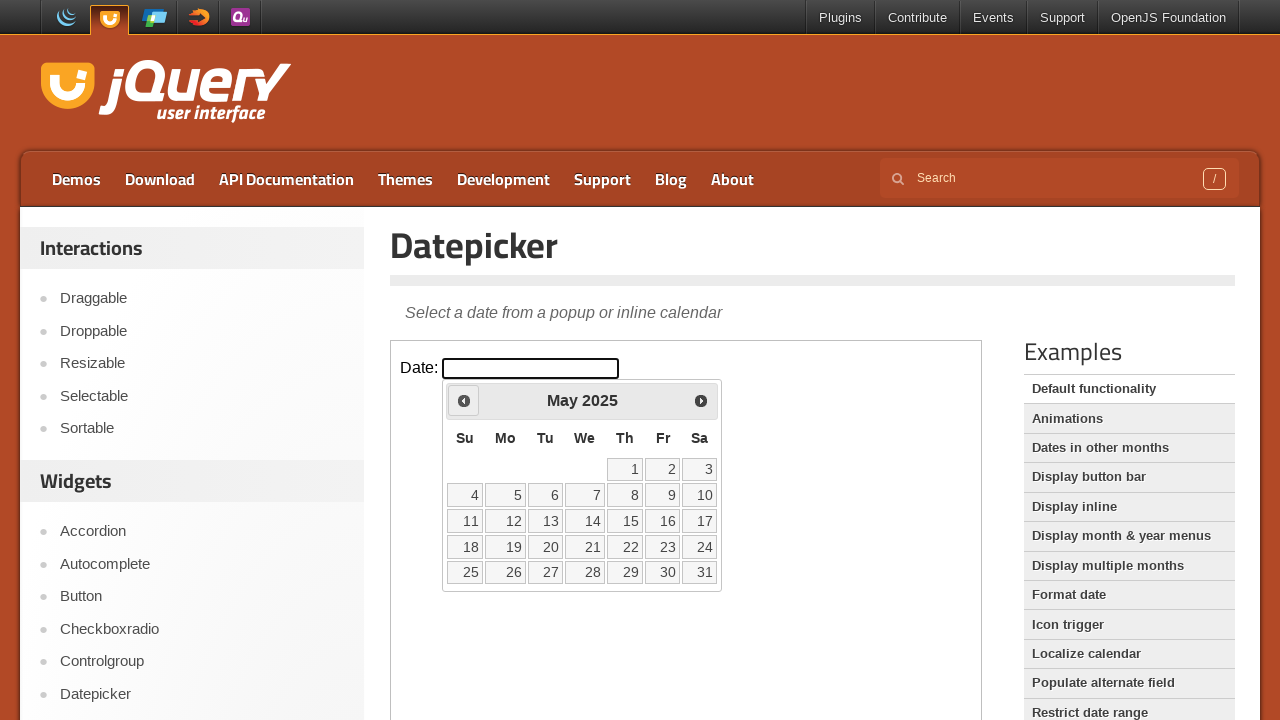

Retrieved current month from datepicker
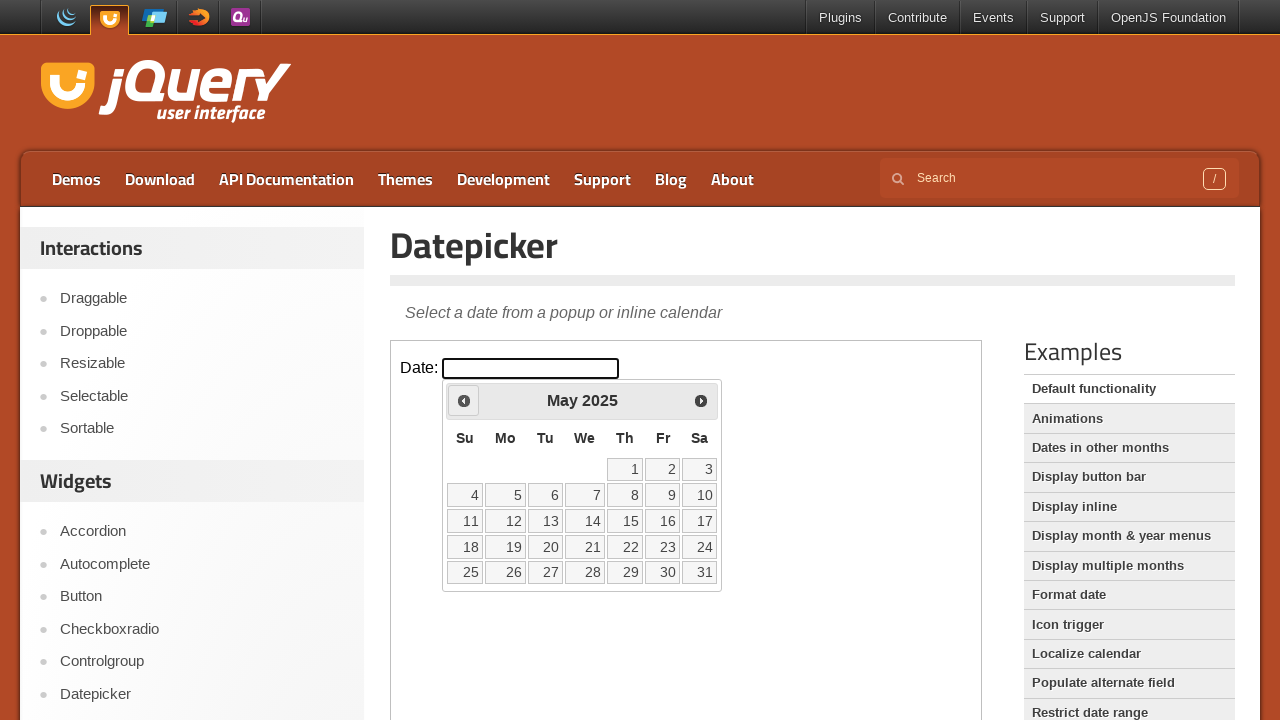

Retrieved current year from datepicker
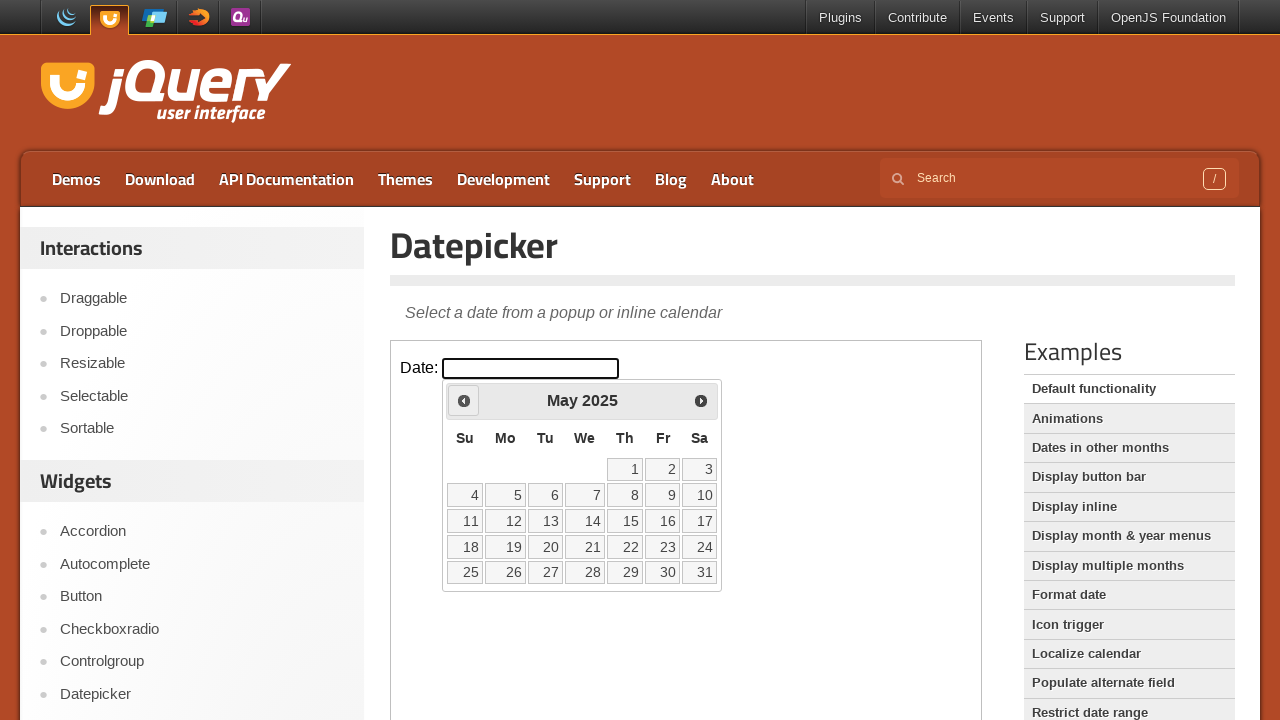

Clicked previous month navigation button at (464, 400) on iframe >> nth=0 >> internal:control=enter-frame >> span.ui-icon.ui-icon-circle-t
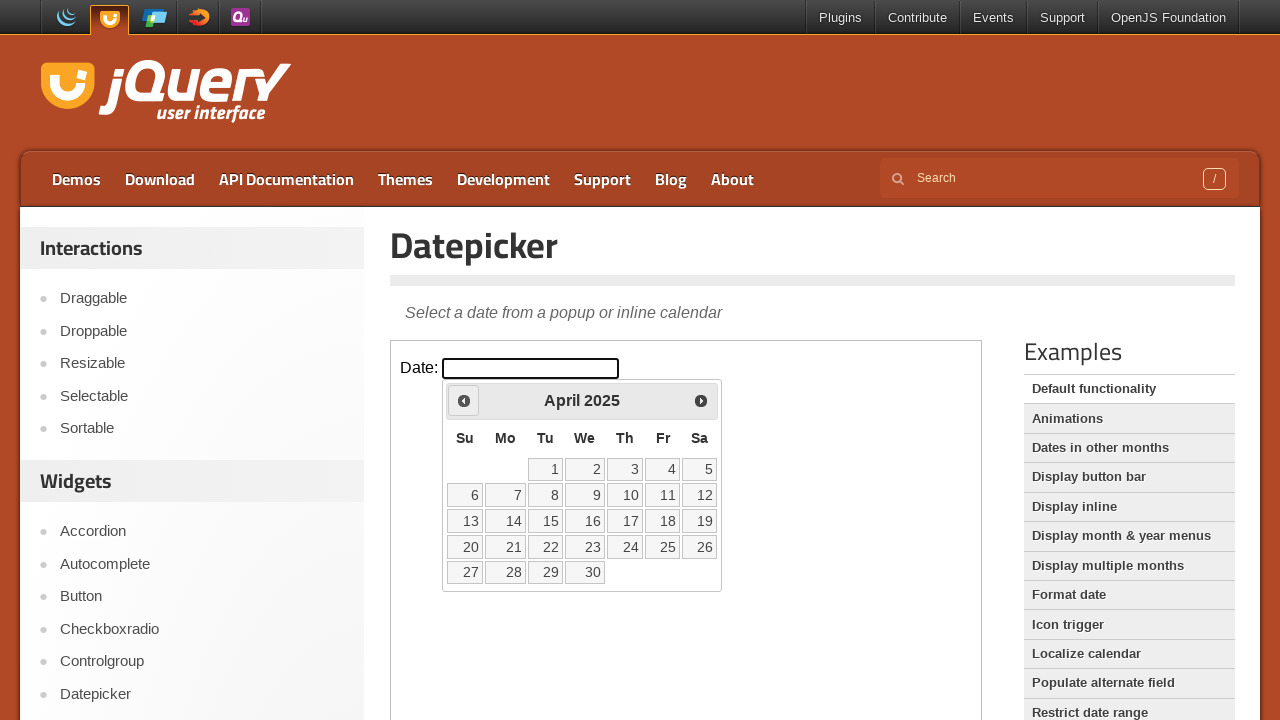

Retrieved current month from datepicker
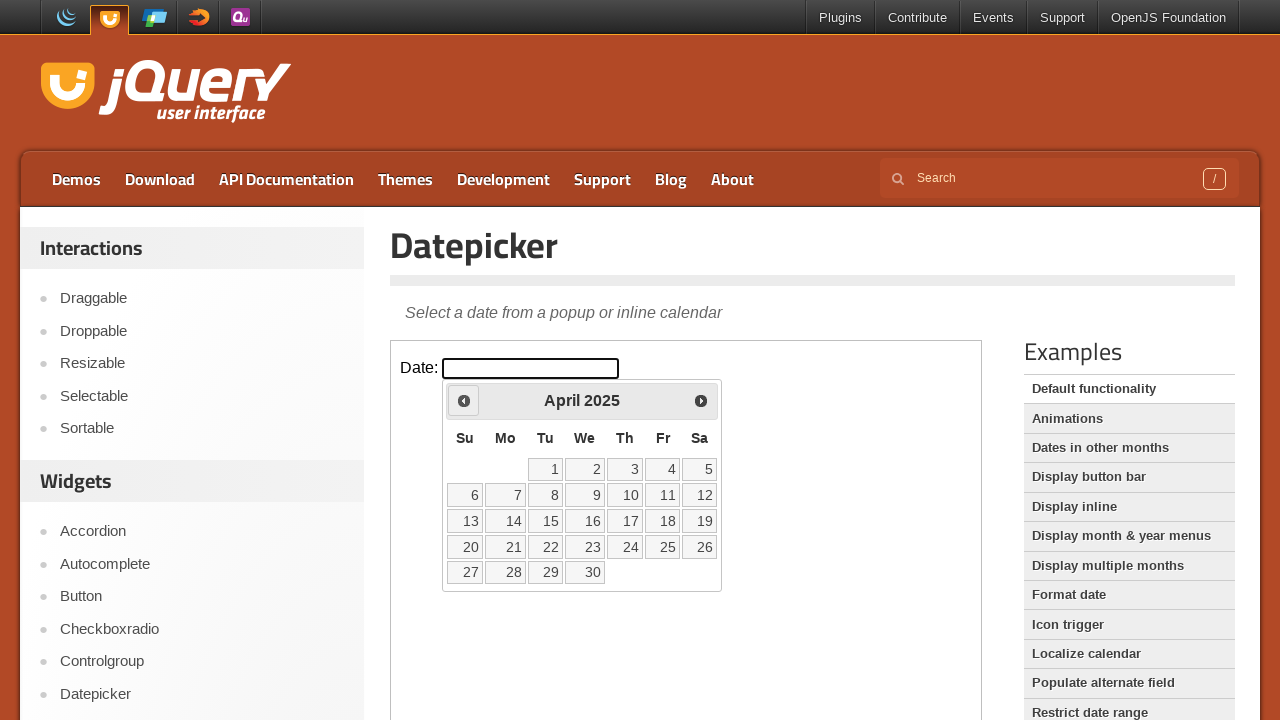

Retrieved current year from datepicker
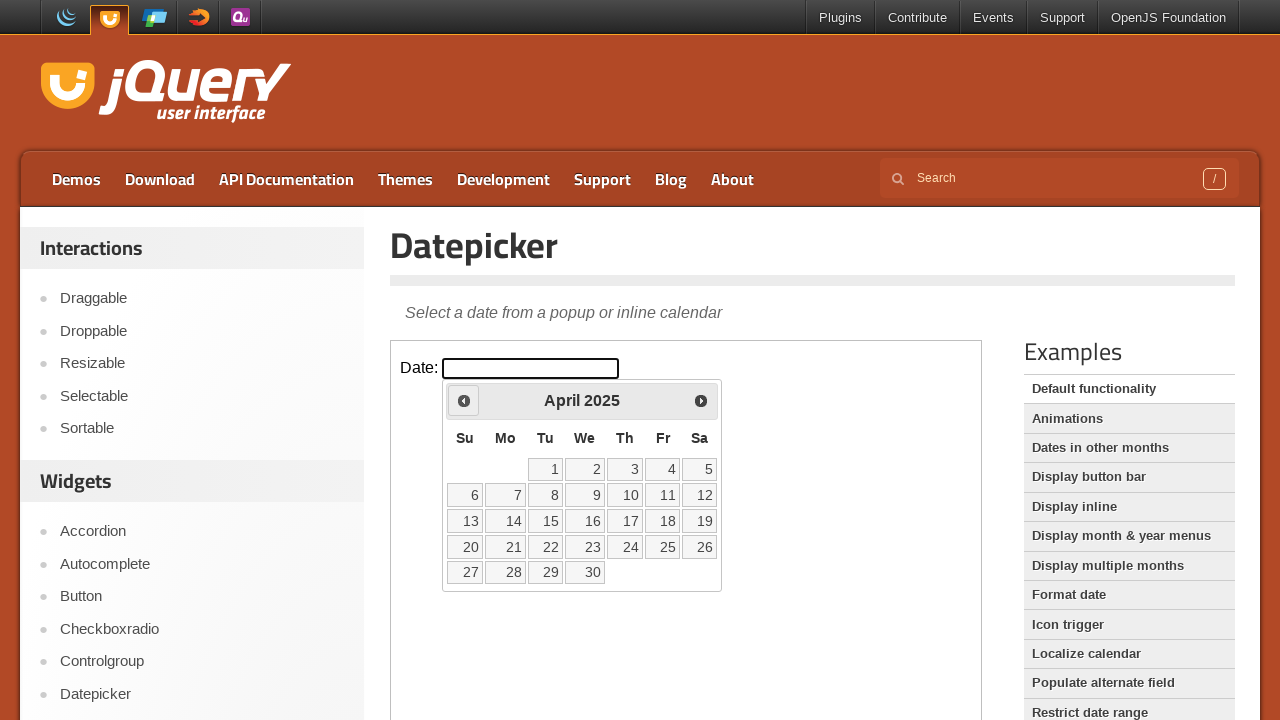

Clicked previous month navigation button at (464, 400) on iframe >> nth=0 >> internal:control=enter-frame >> span.ui-icon.ui-icon-circle-t
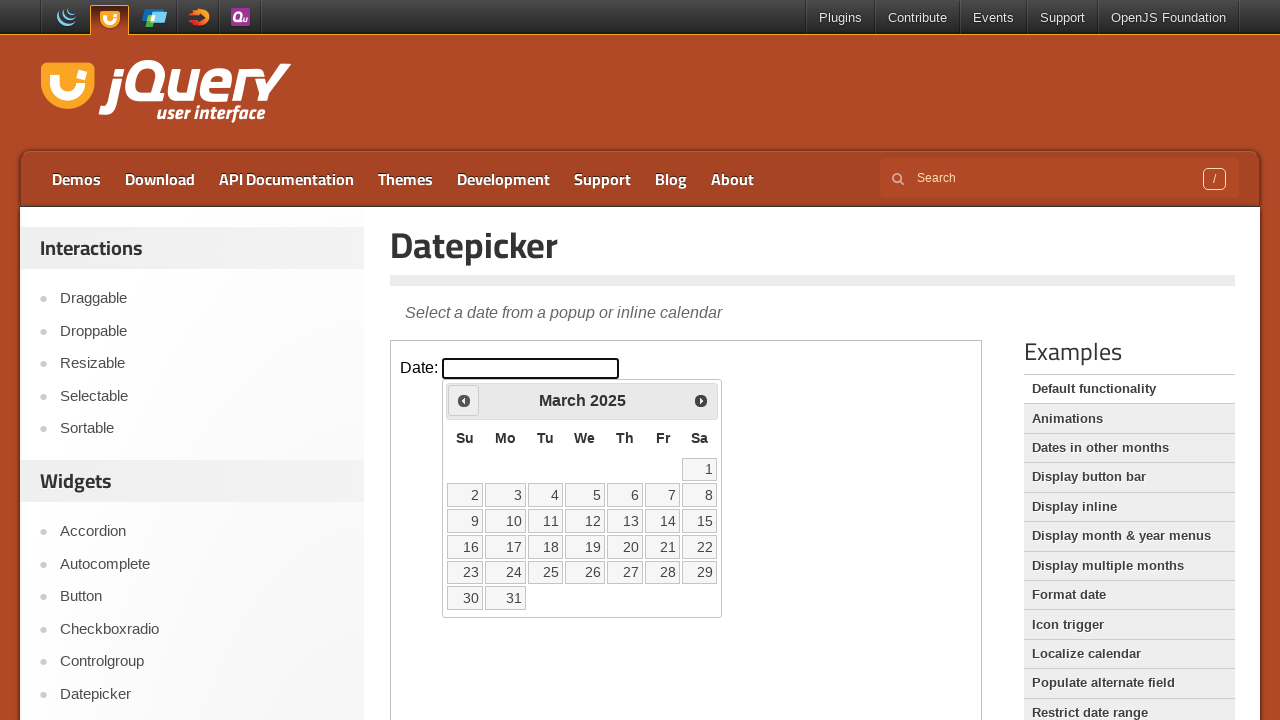

Retrieved current month from datepicker
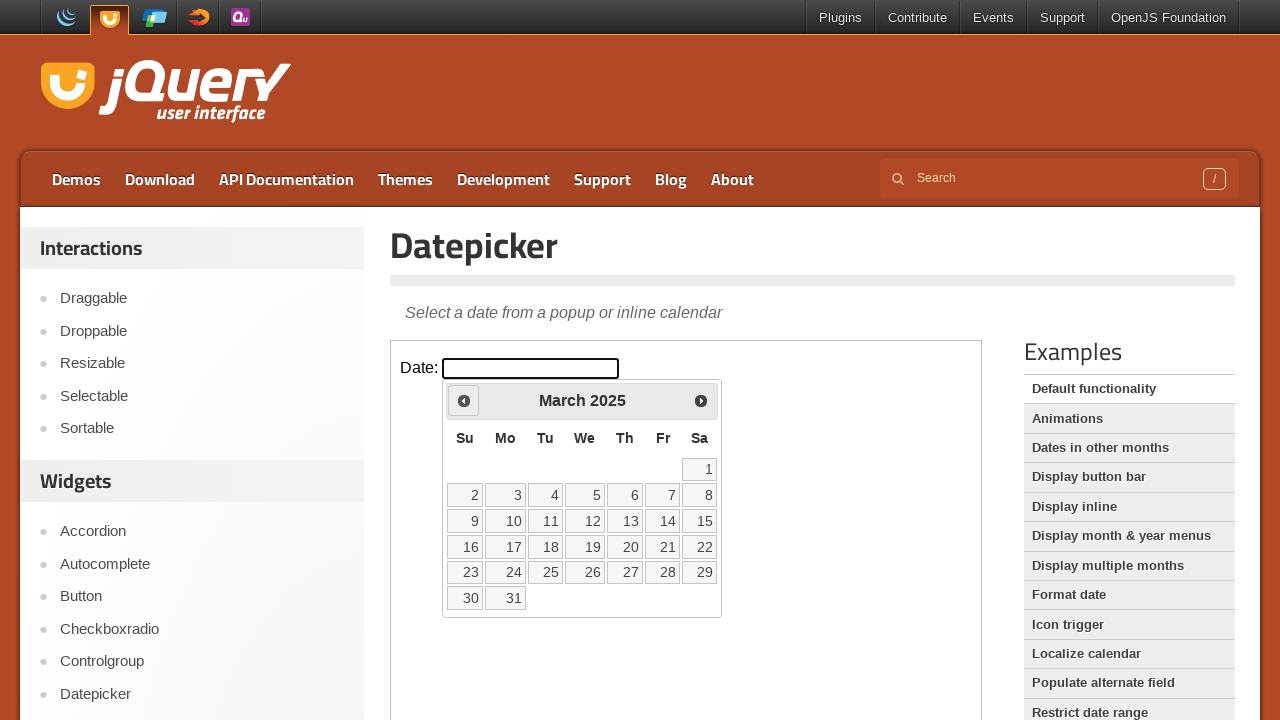

Retrieved current year from datepicker
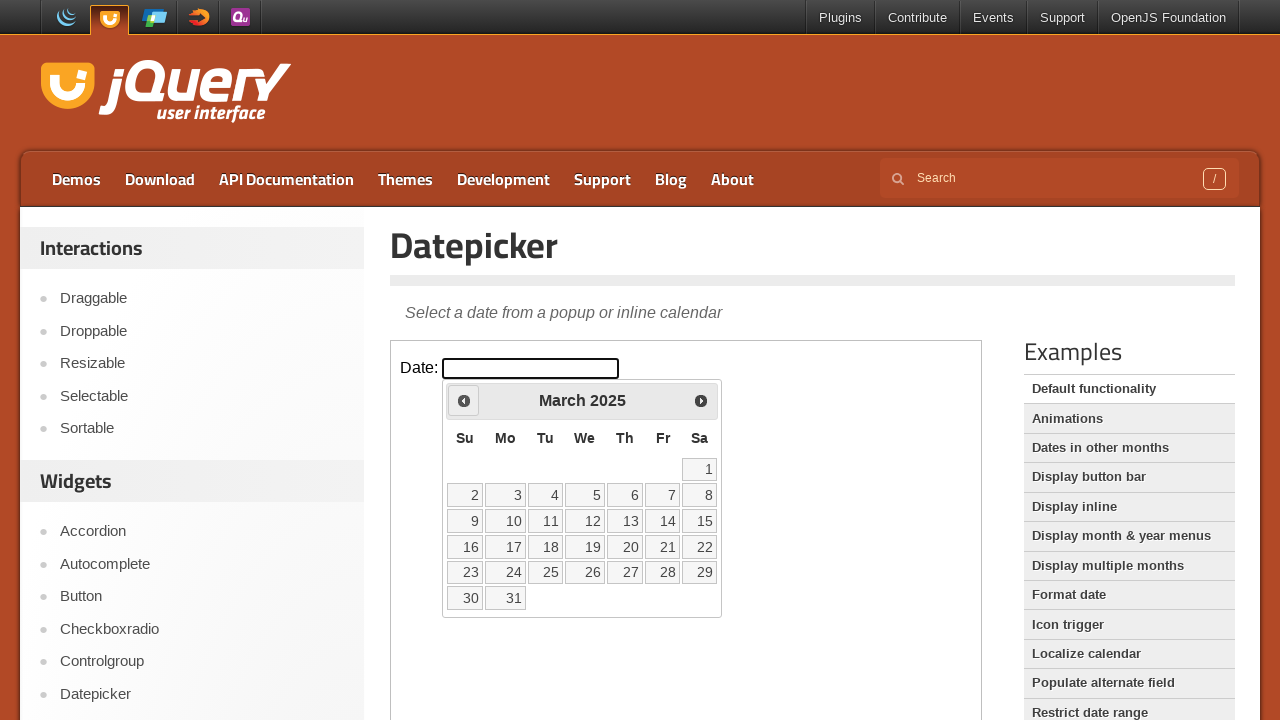

Clicked previous month navigation button at (464, 400) on iframe >> nth=0 >> internal:control=enter-frame >> span.ui-icon.ui-icon-circle-t
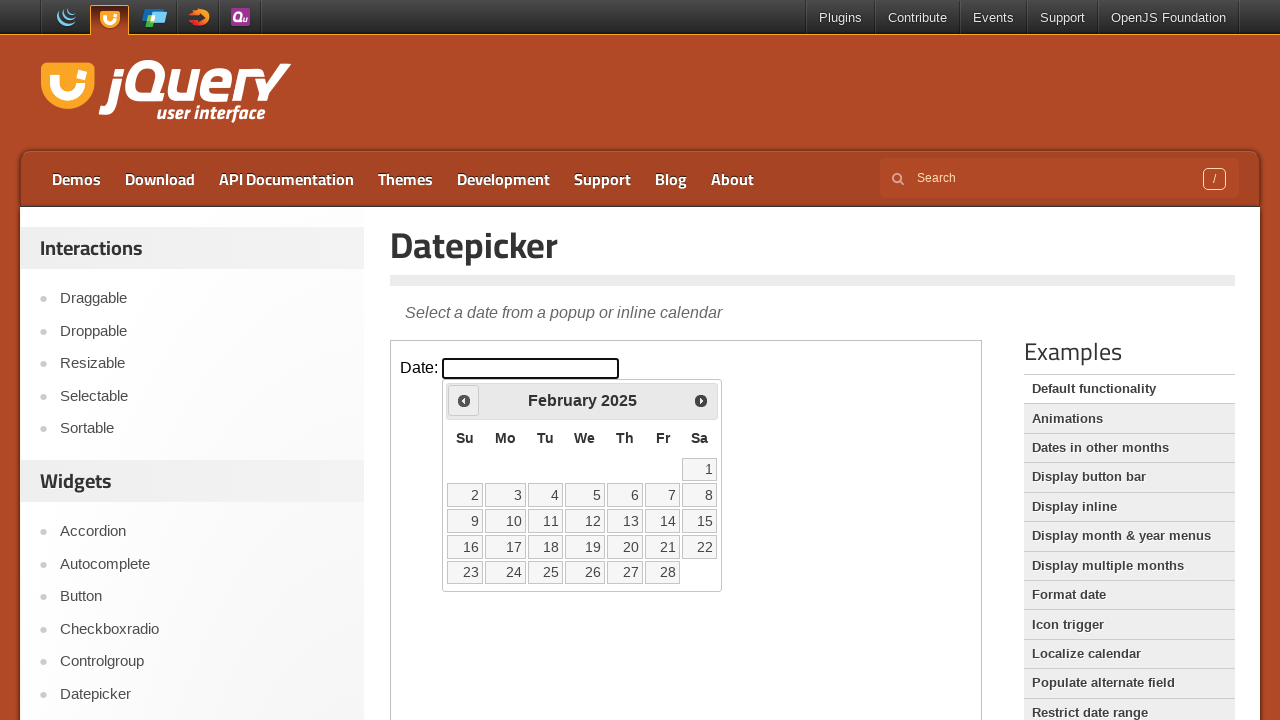

Retrieved current month from datepicker
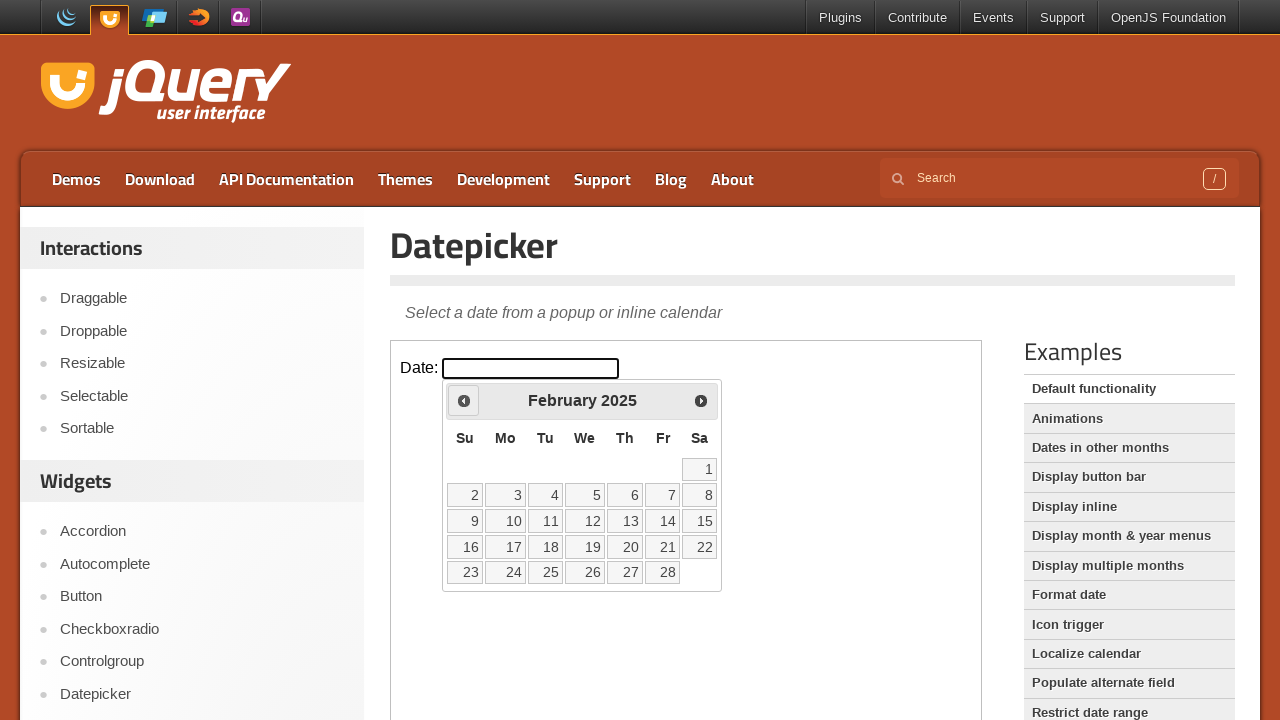

Retrieved current year from datepicker
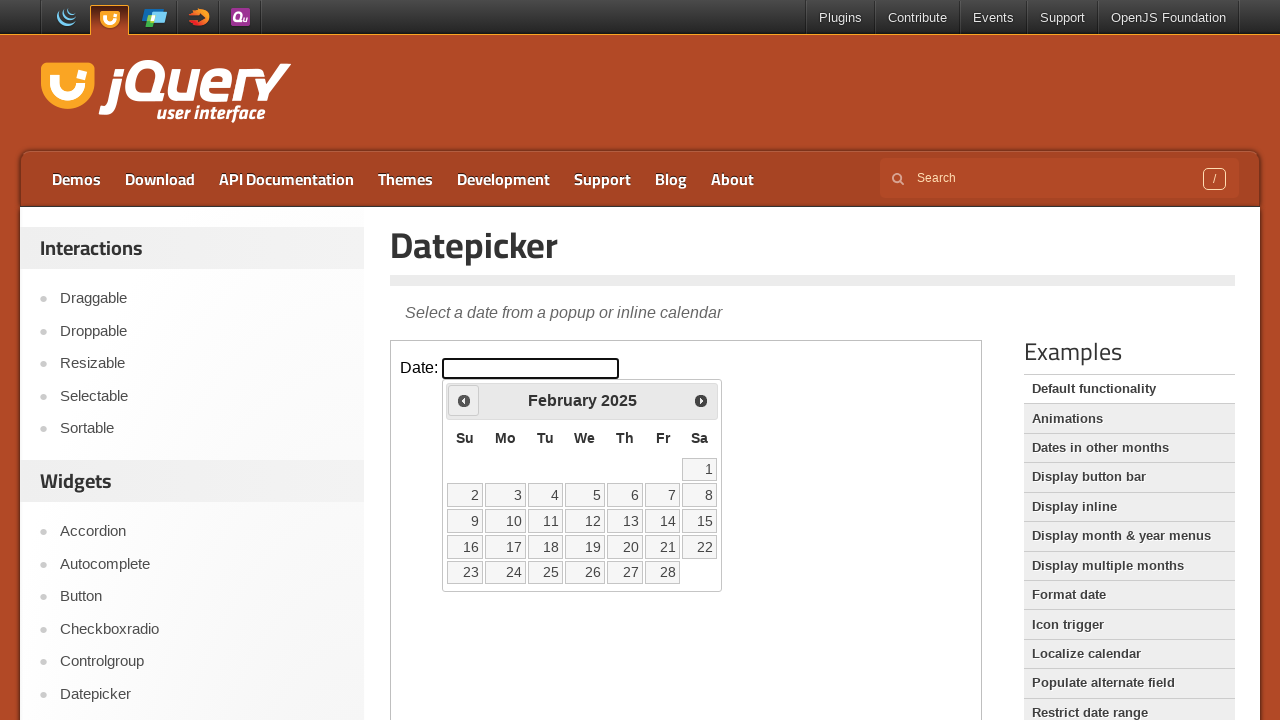

Clicked previous month navigation button at (464, 400) on iframe >> nth=0 >> internal:control=enter-frame >> span.ui-icon.ui-icon-circle-t
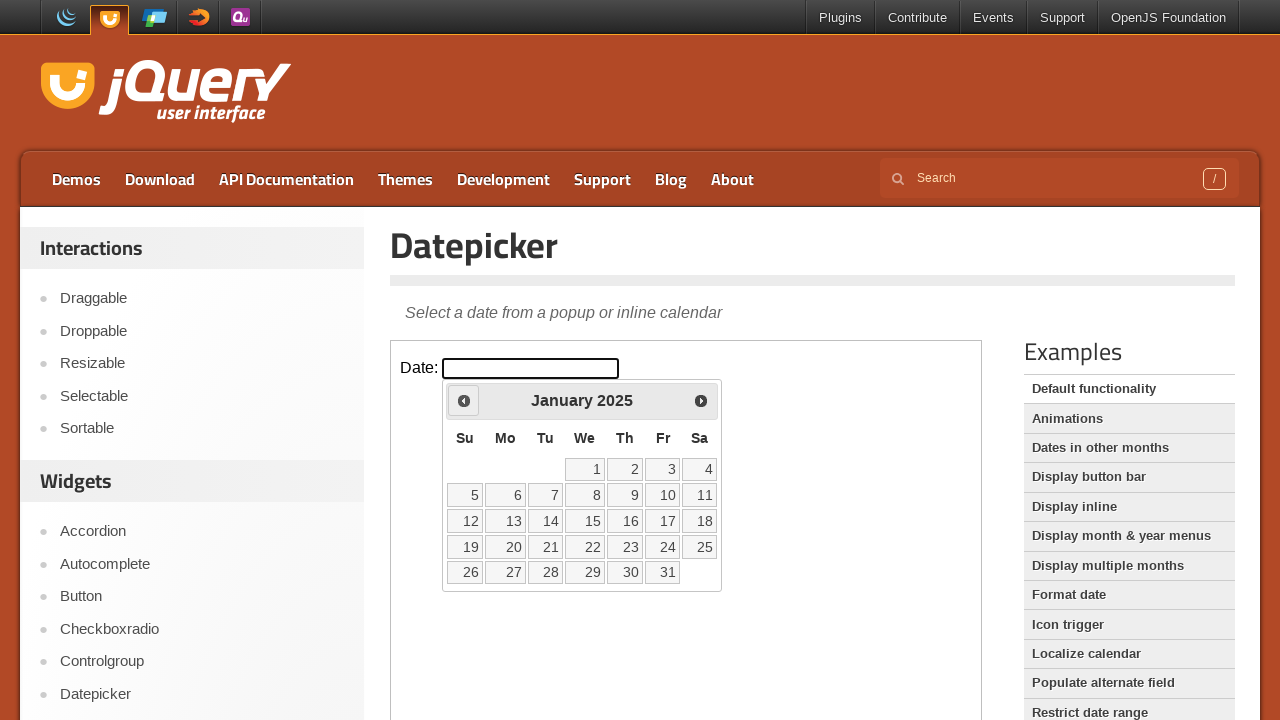

Retrieved current month from datepicker
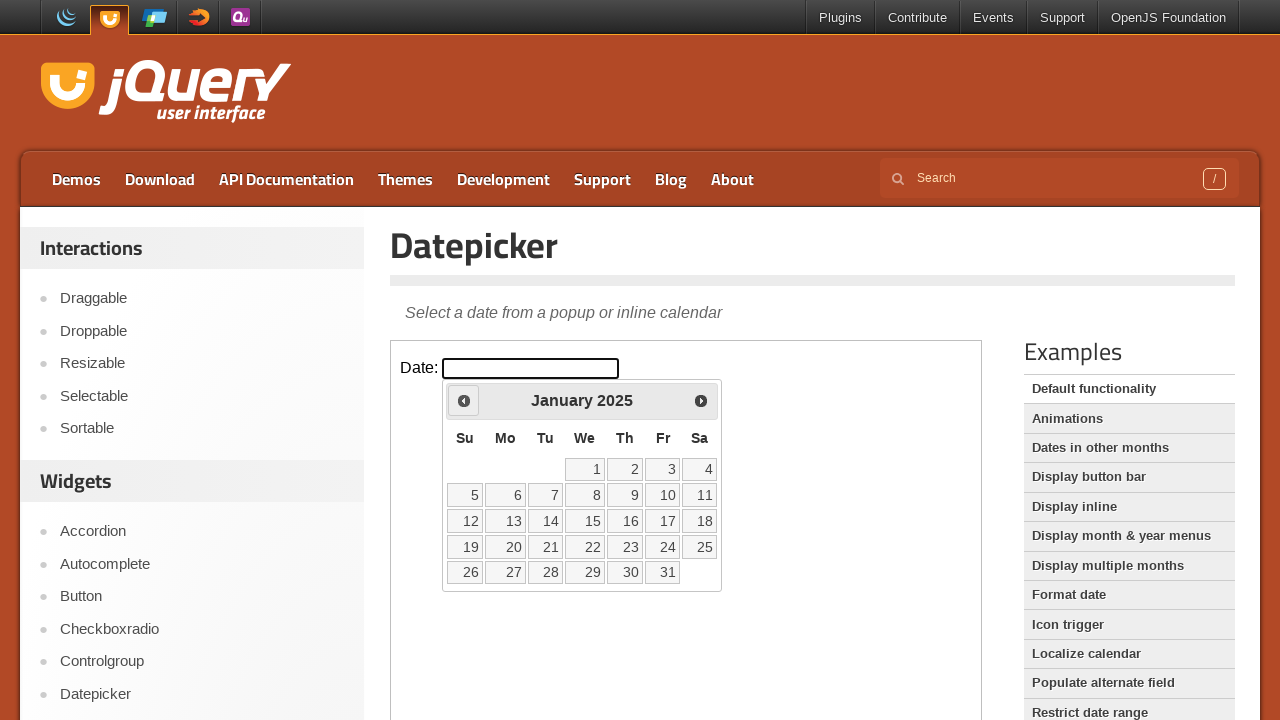

Retrieved current year from datepicker
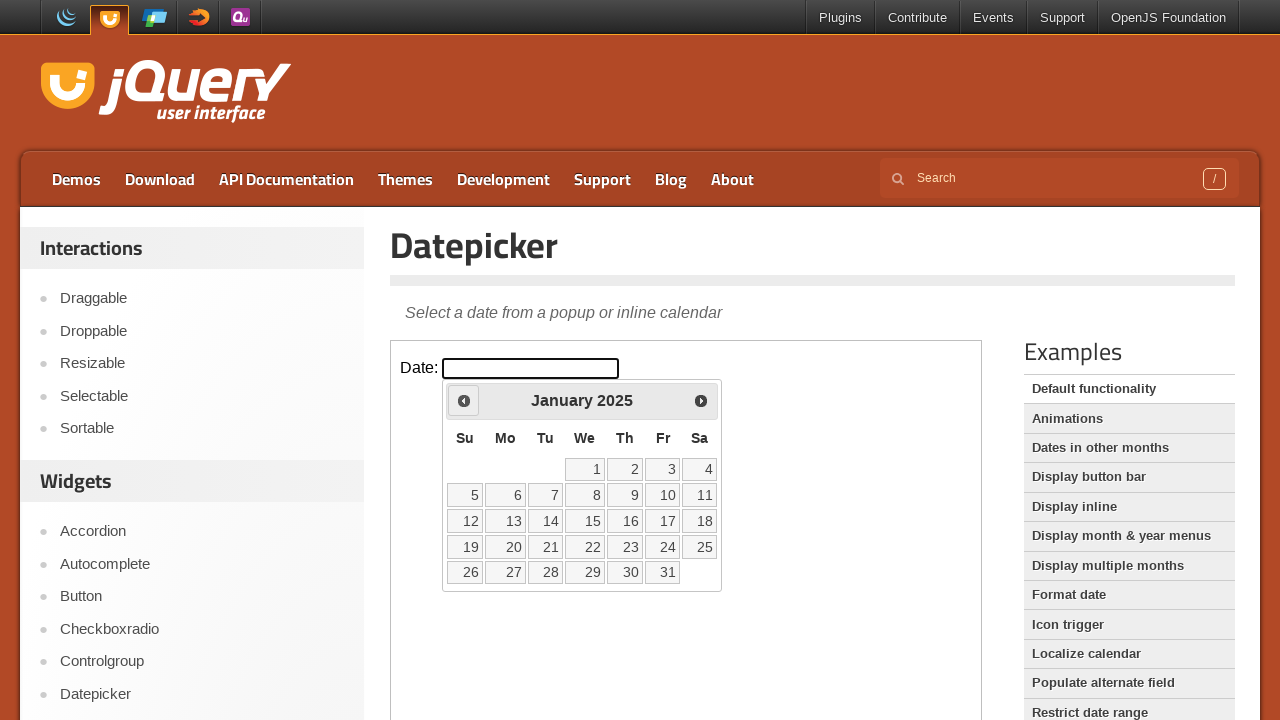

Clicked previous month navigation button at (464, 400) on iframe >> nth=0 >> internal:control=enter-frame >> span.ui-icon.ui-icon-circle-t
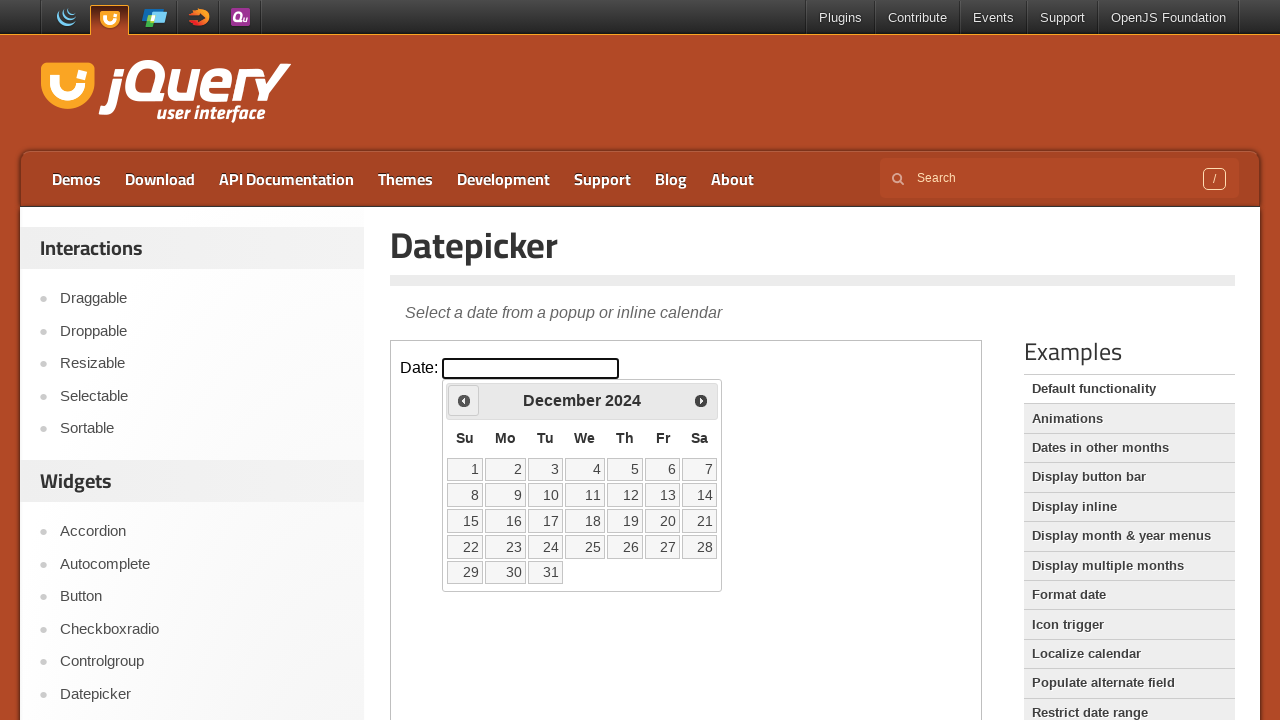

Retrieved current month from datepicker
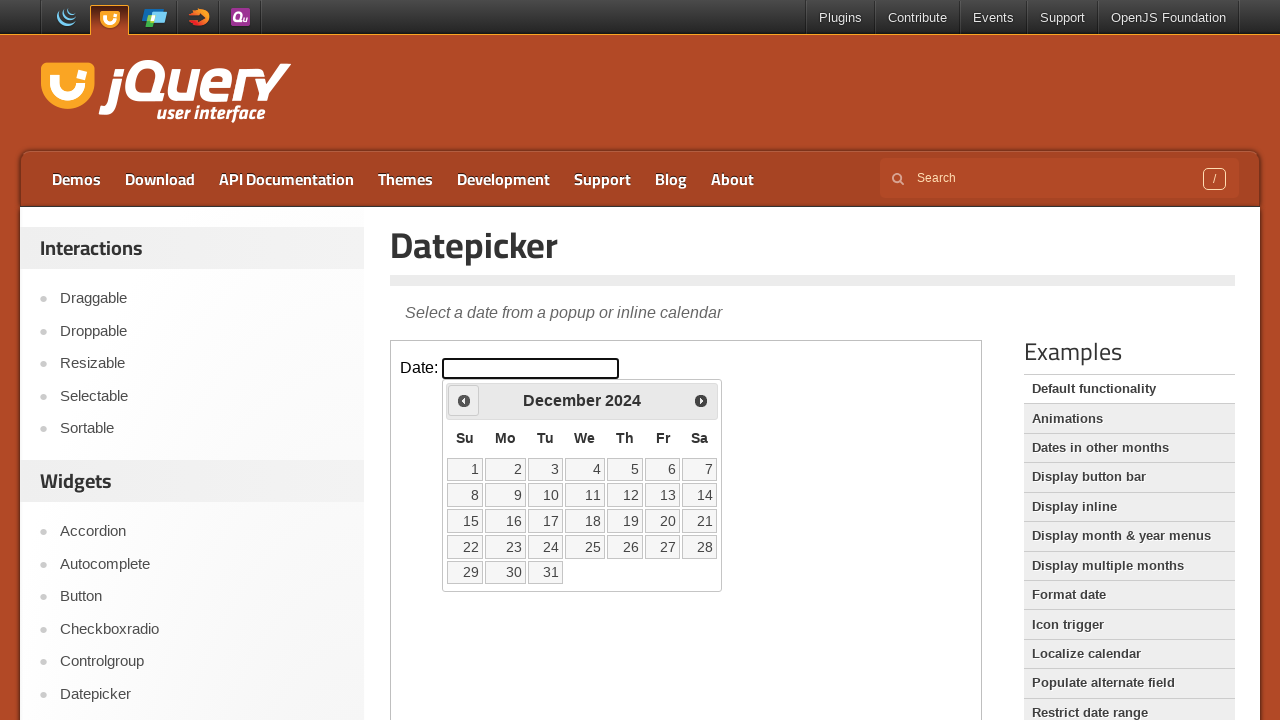

Retrieved current year from datepicker
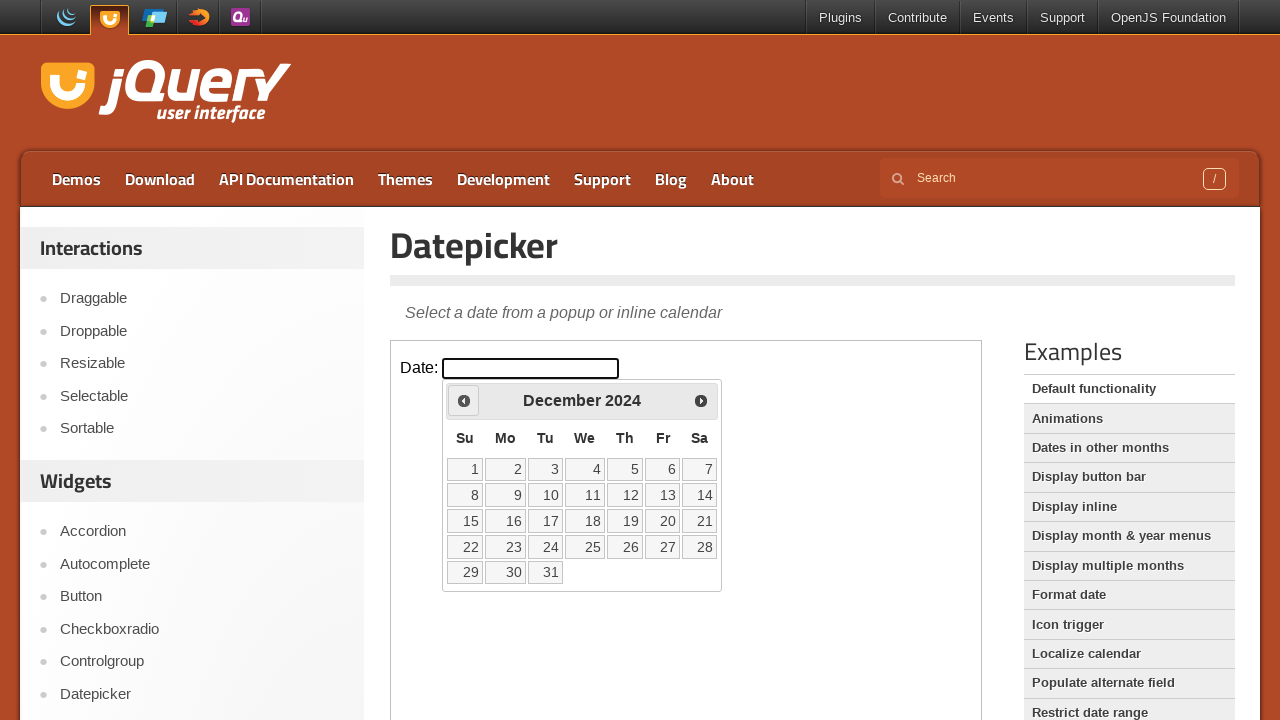

Clicked previous month navigation button at (464, 400) on iframe >> nth=0 >> internal:control=enter-frame >> span.ui-icon.ui-icon-circle-t
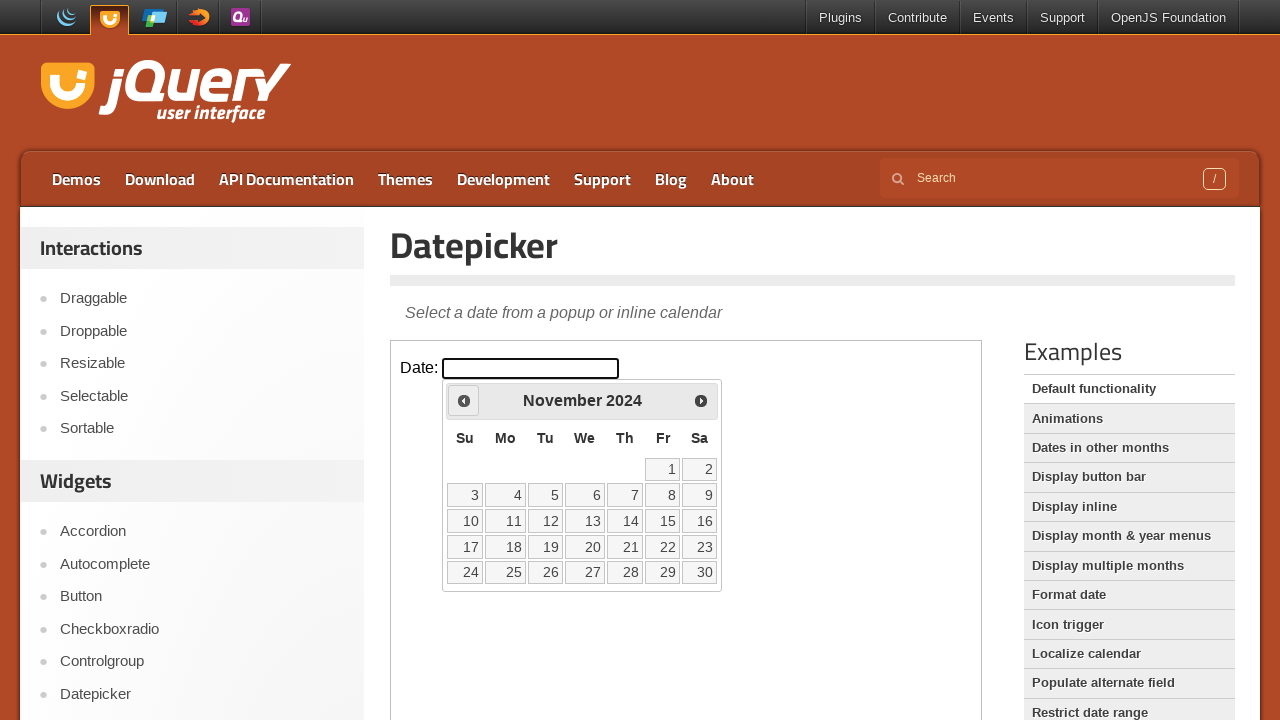

Retrieved current month from datepicker
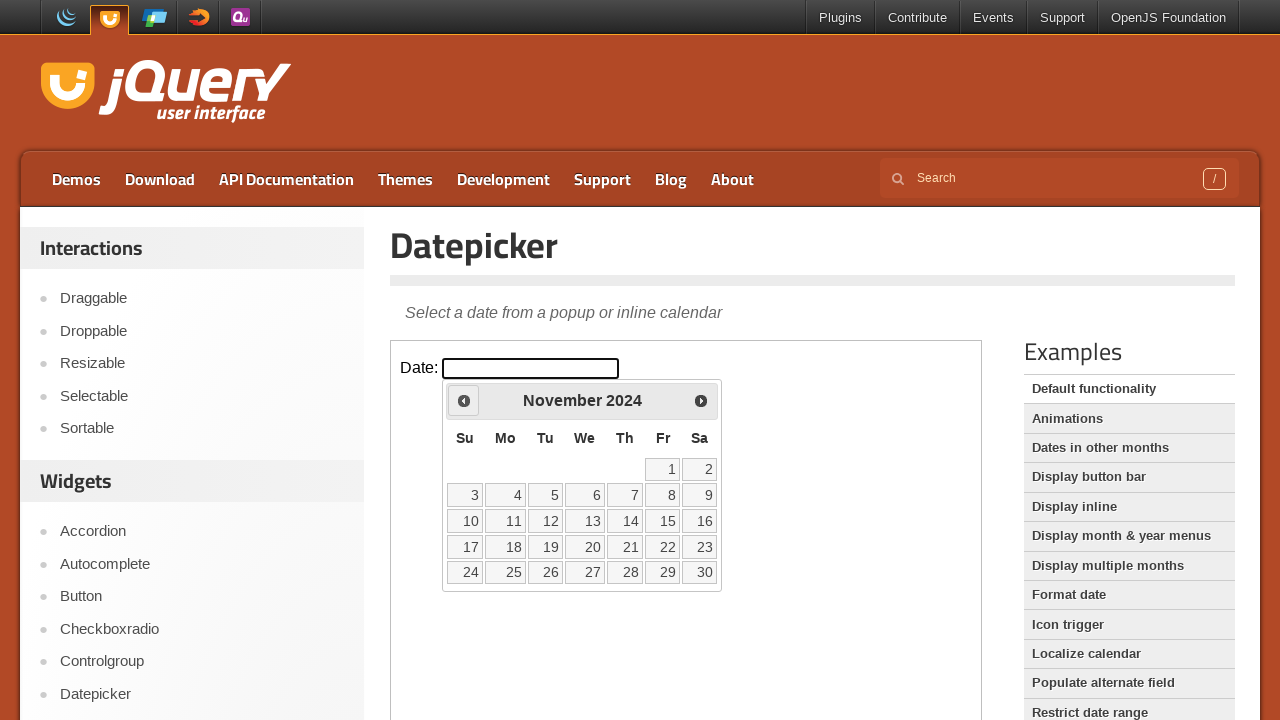

Retrieved current year from datepicker
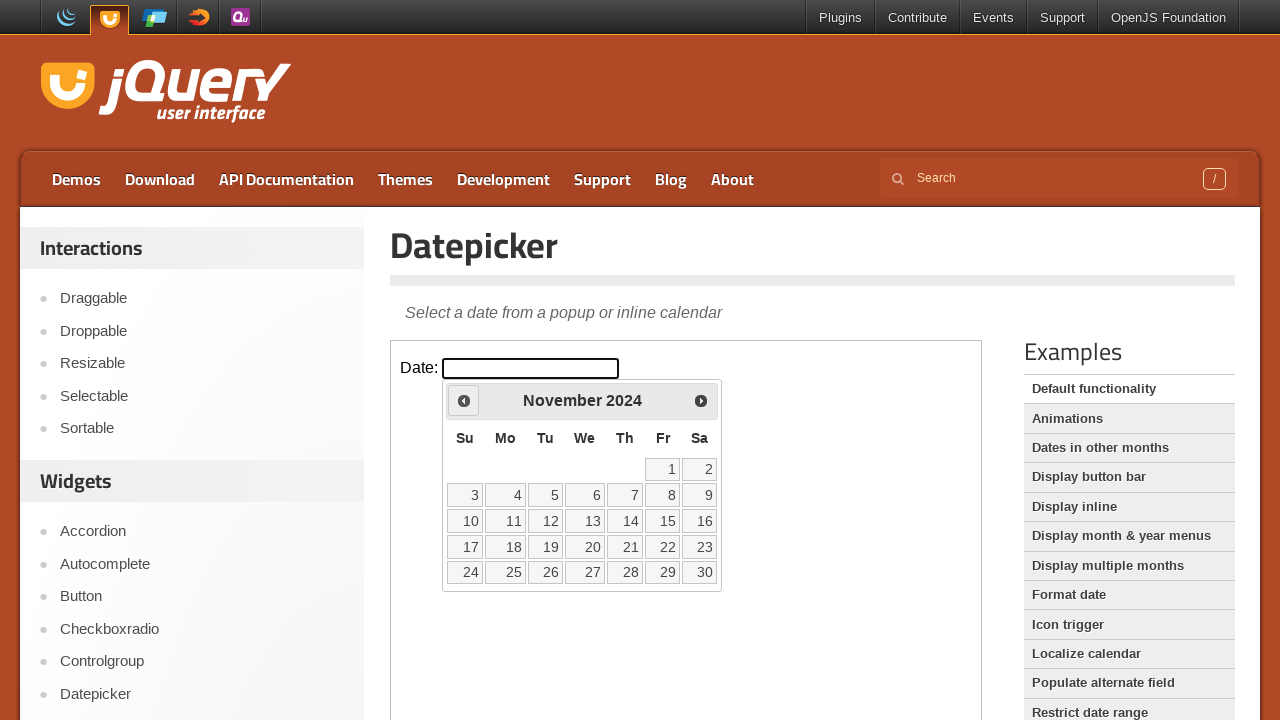

Clicked previous month navigation button at (464, 400) on iframe >> nth=0 >> internal:control=enter-frame >> span.ui-icon.ui-icon-circle-t
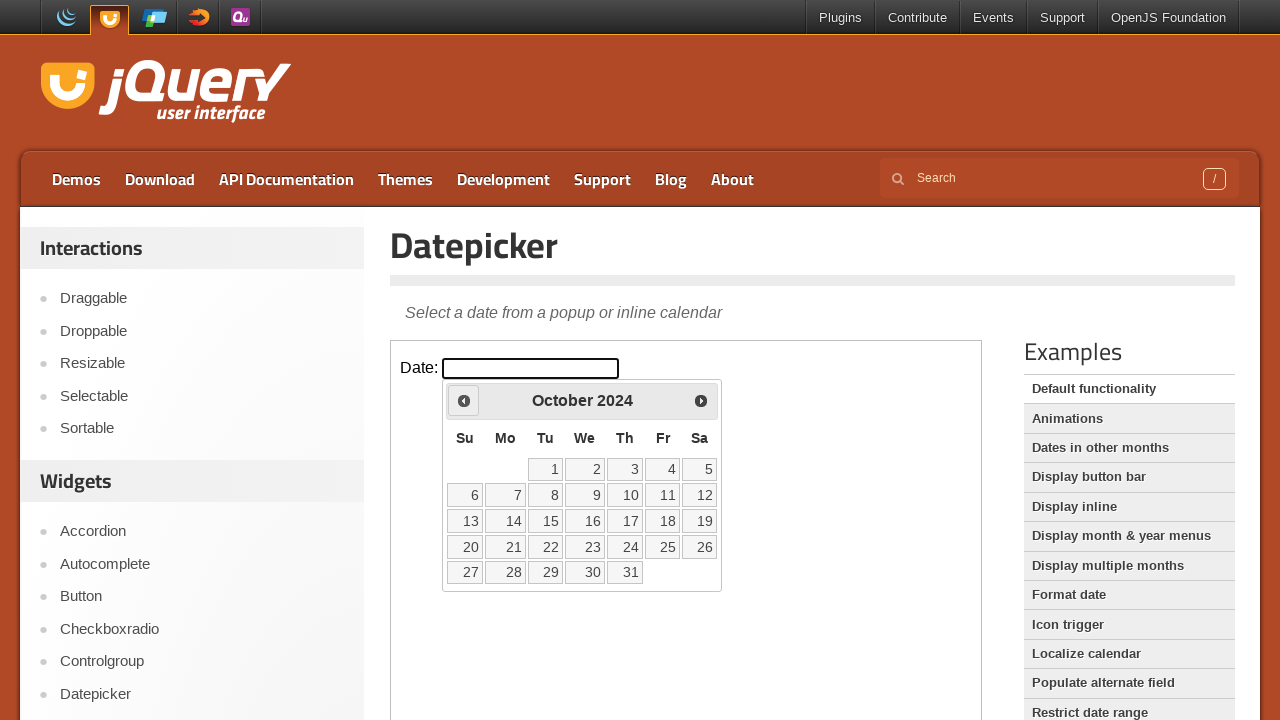

Retrieved current month from datepicker
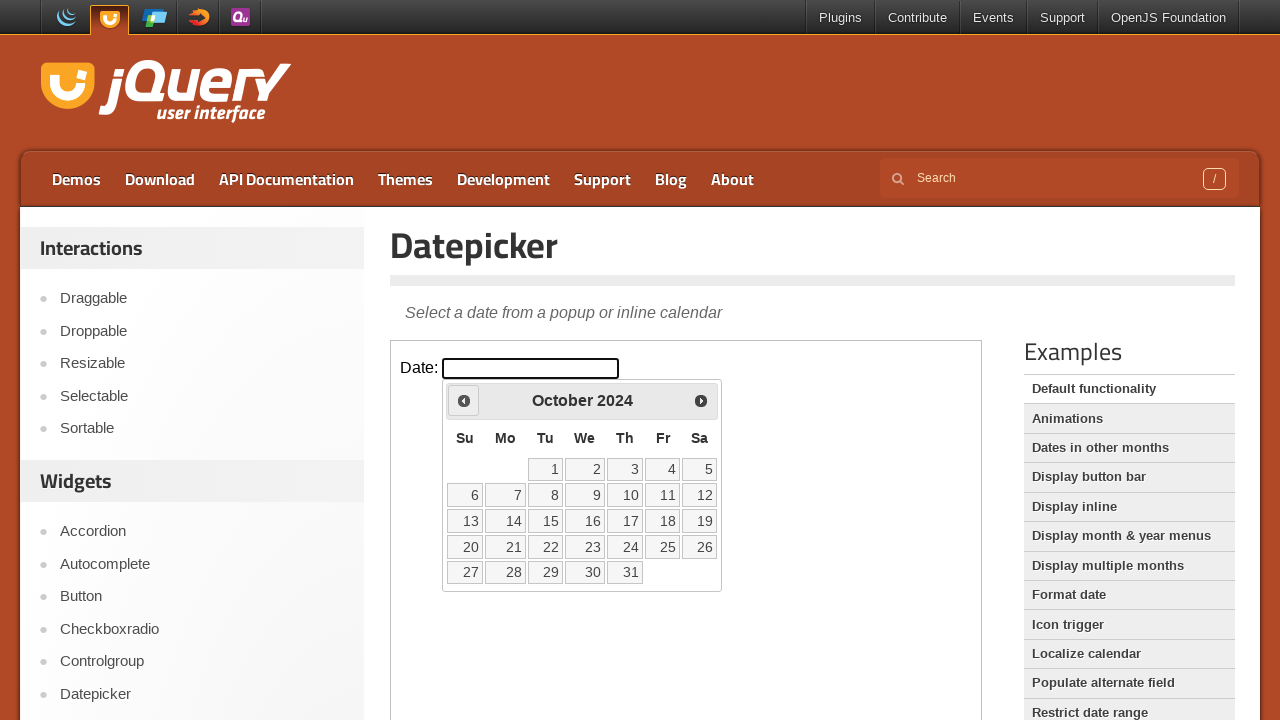

Retrieved current year from datepicker
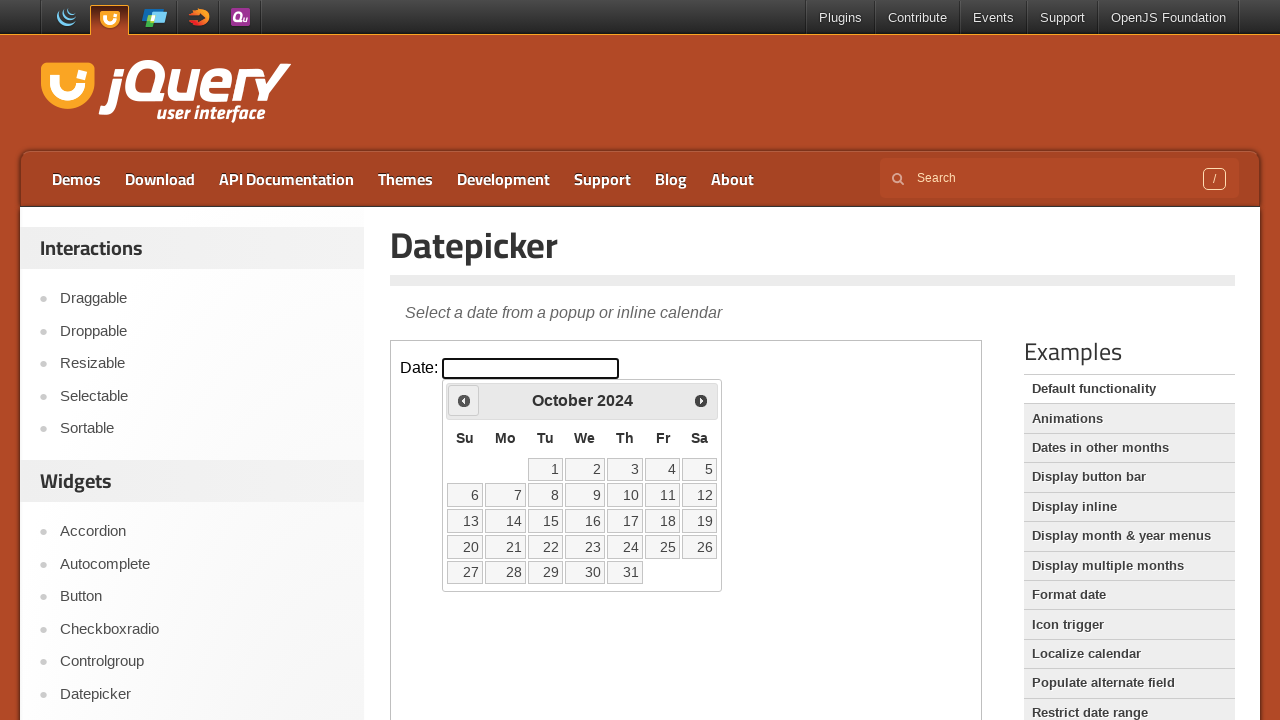

Clicked previous month navigation button at (464, 400) on iframe >> nth=0 >> internal:control=enter-frame >> span.ui-icon.ui-icon-circle-t
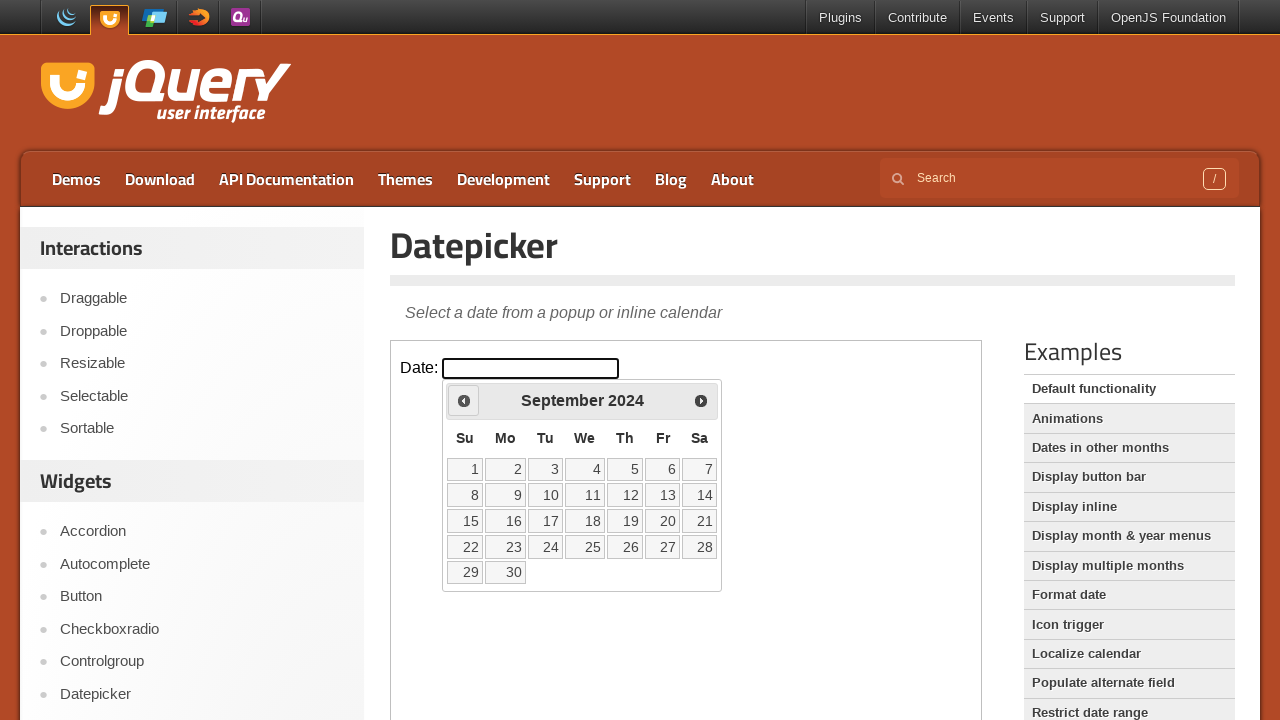

Retrieved current month from datepicker
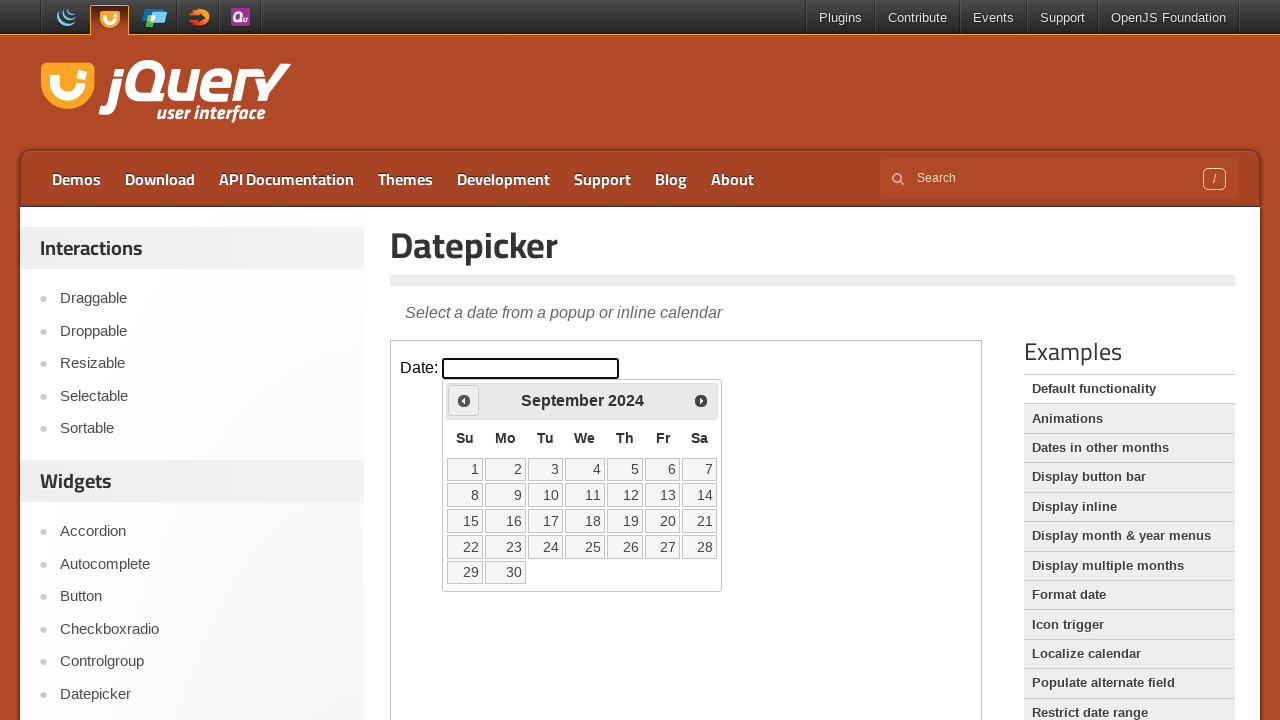

Retrieved current year from datepicker
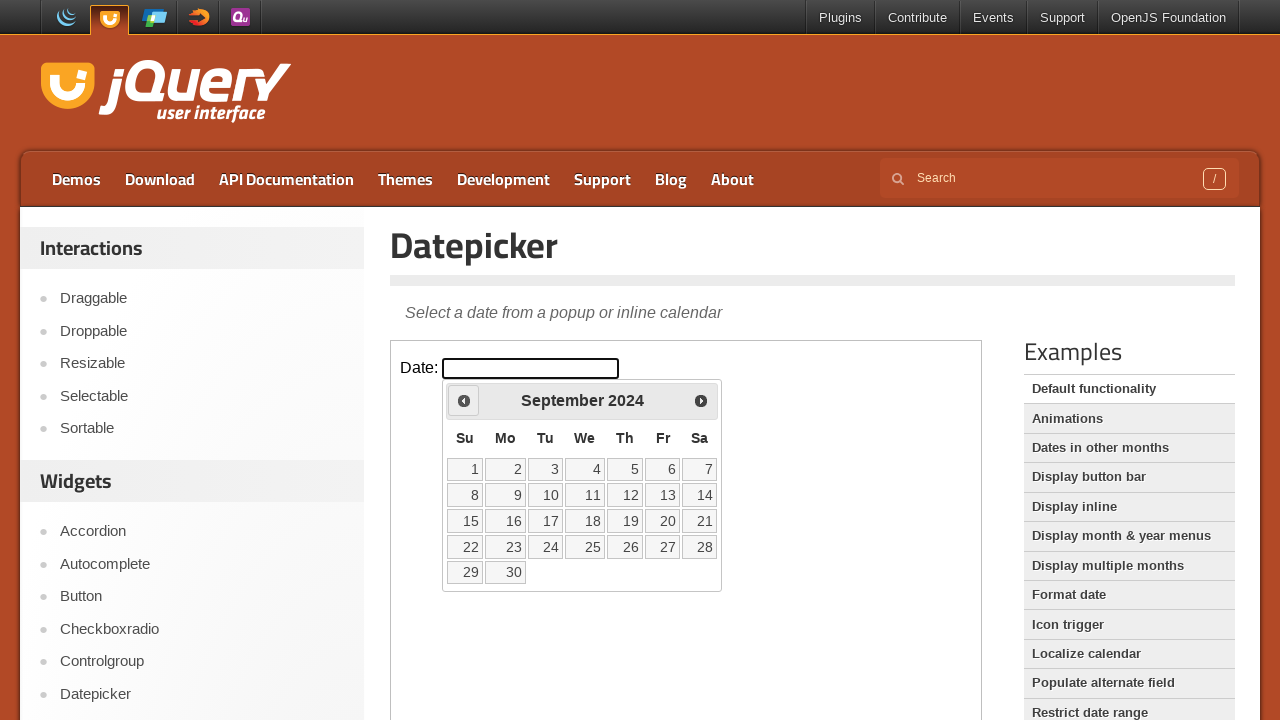

Clicked previous month navigation button at (464, 400) on iframe >> nth=0 >> internal:control=enter-frame >> span.ui-icon.ui-icon-circle-t
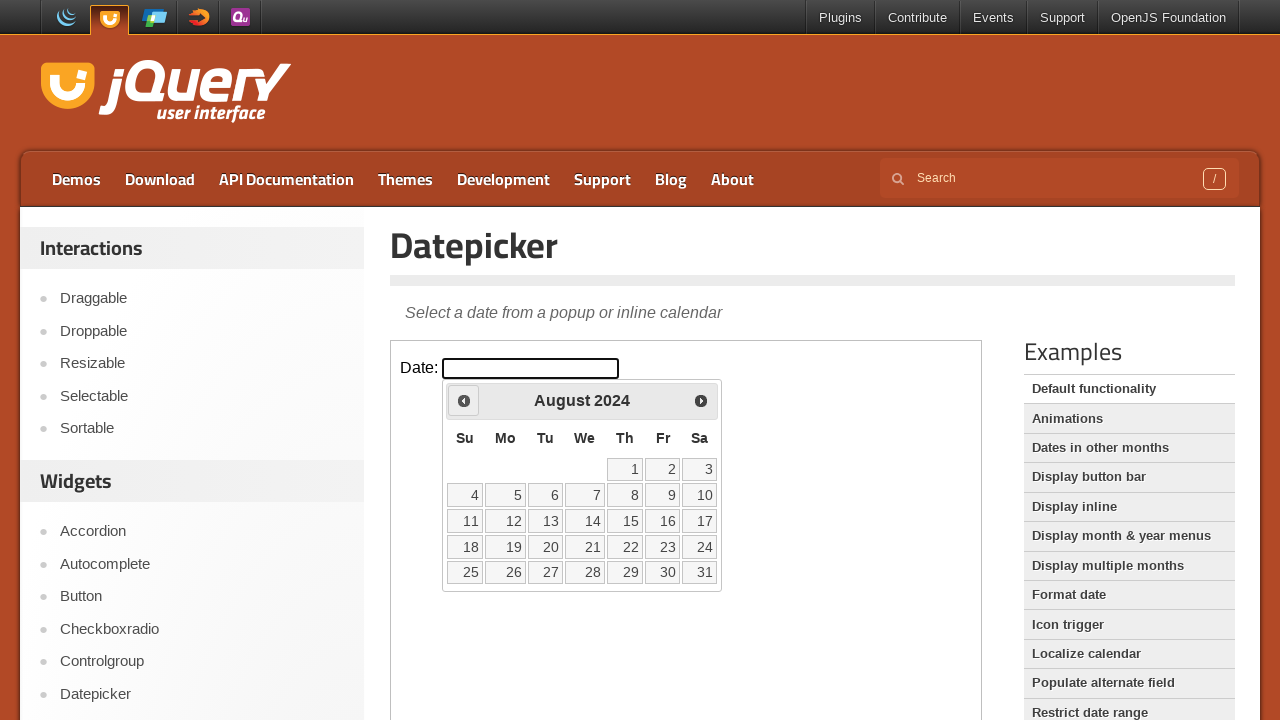

Retrieved current month from datepicker
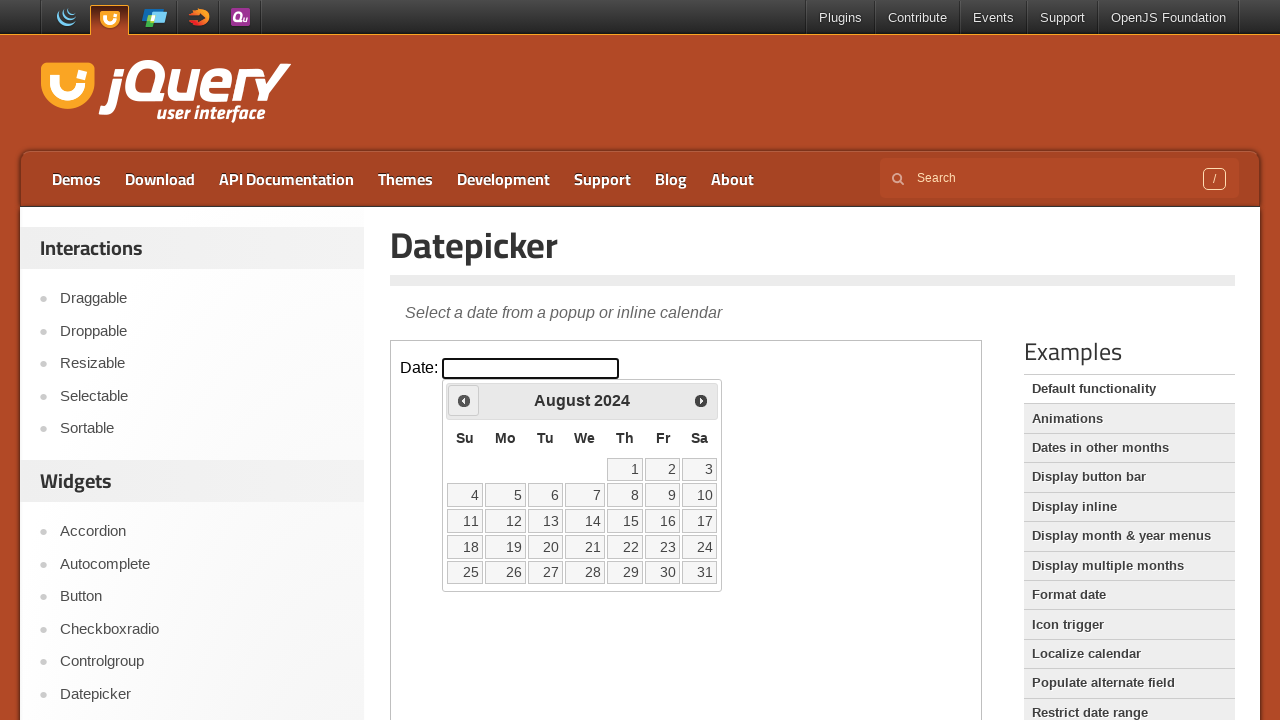

Retrieved current year from datepicker
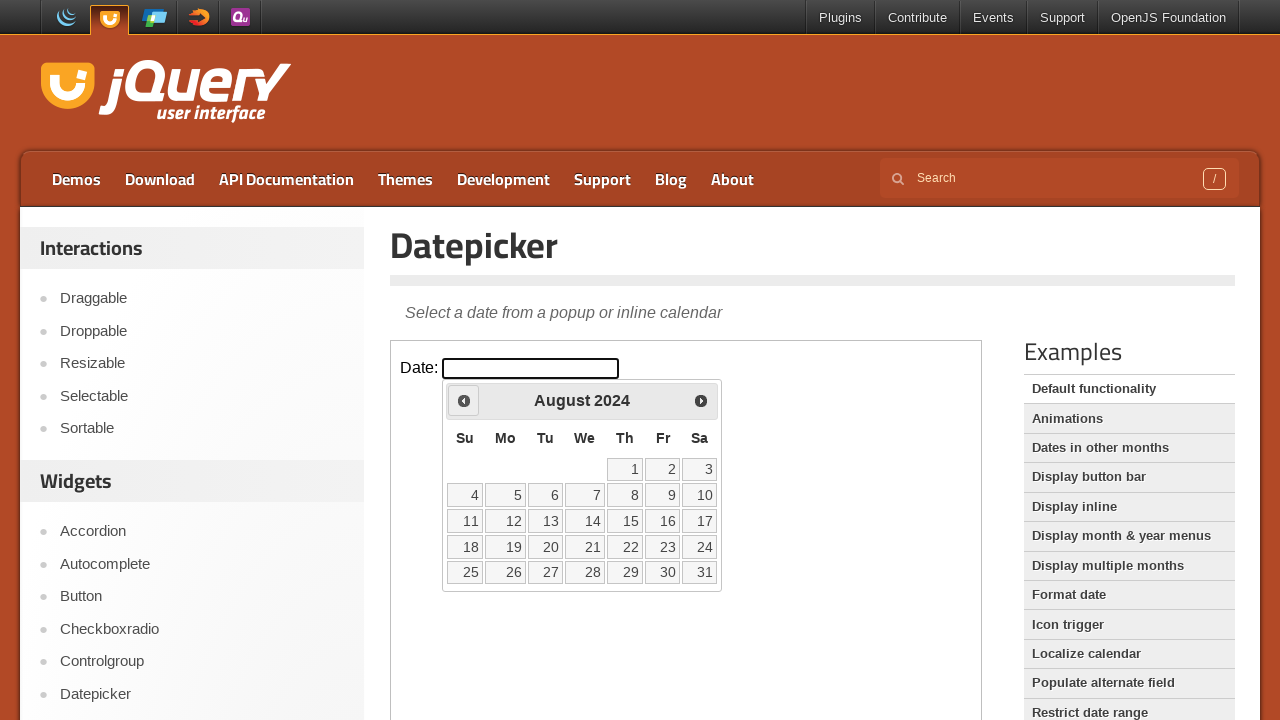

Clicked previous month navigation button at (464, 400) on iframe >> nth=0 >> internal:control=enter-frame >> span.ui-icon.ui-icon-circle-t
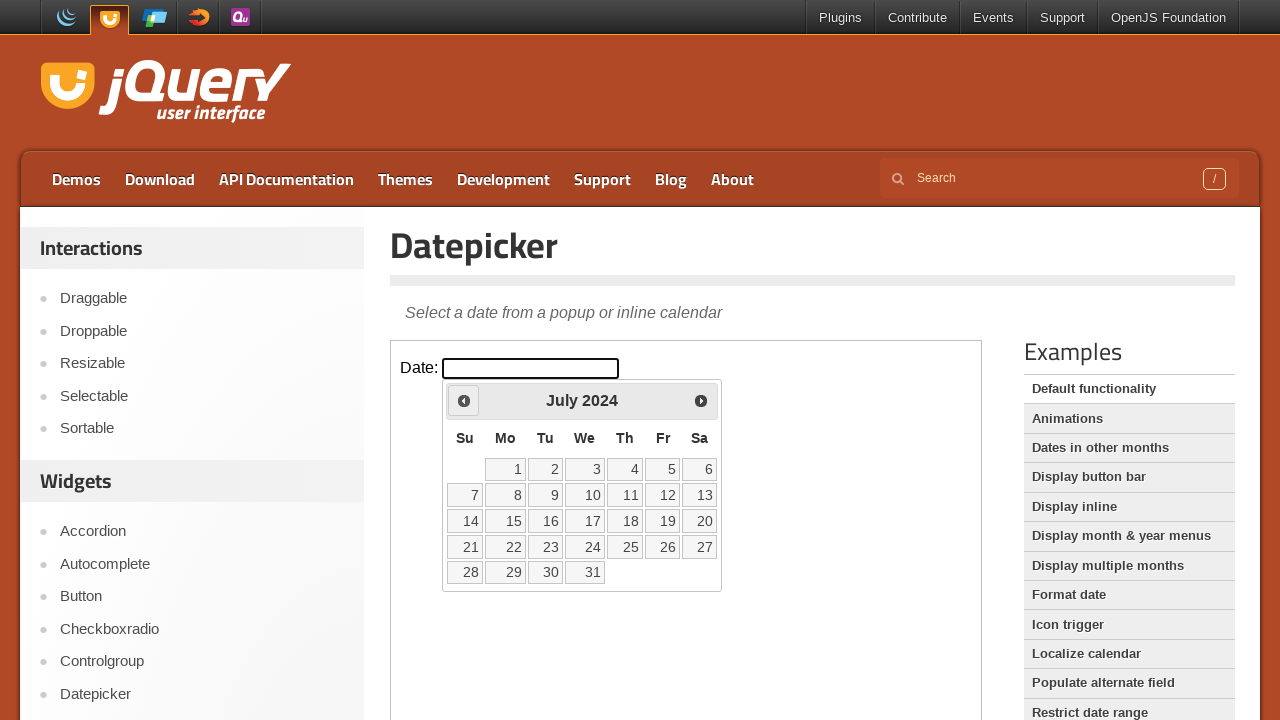

Retrieved current month from datepicker
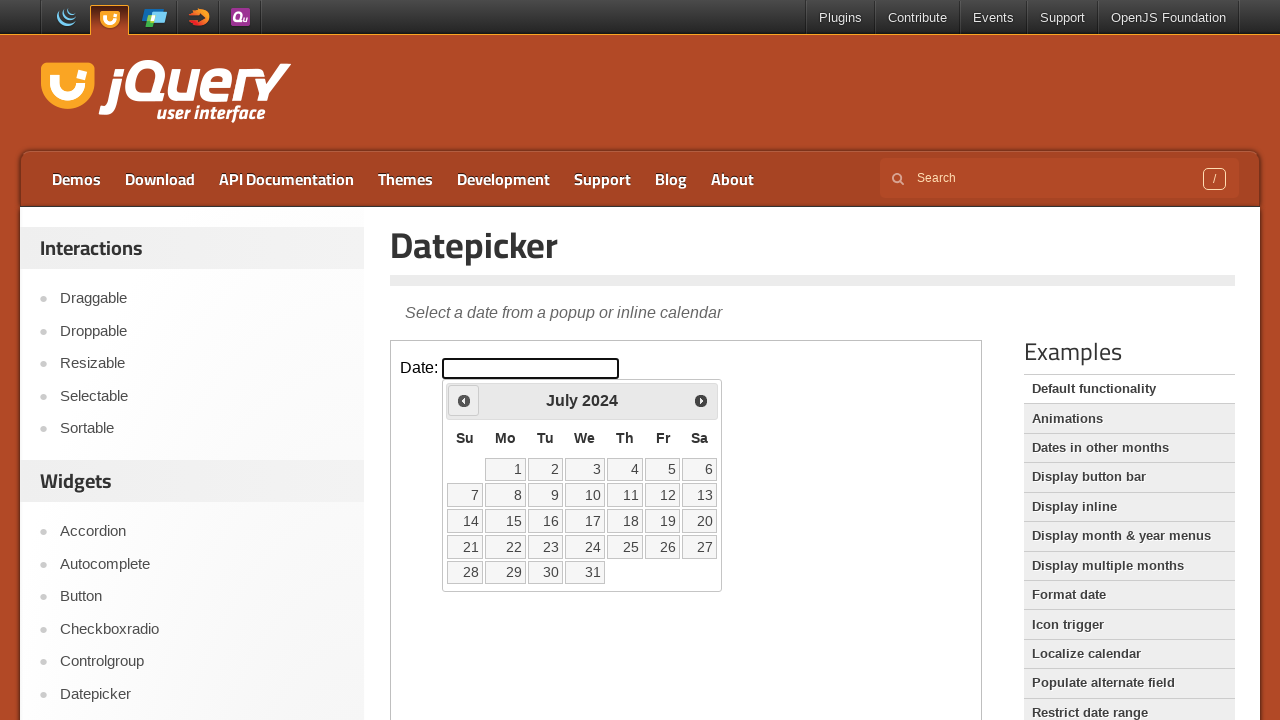

Retrieved current year from datepicker
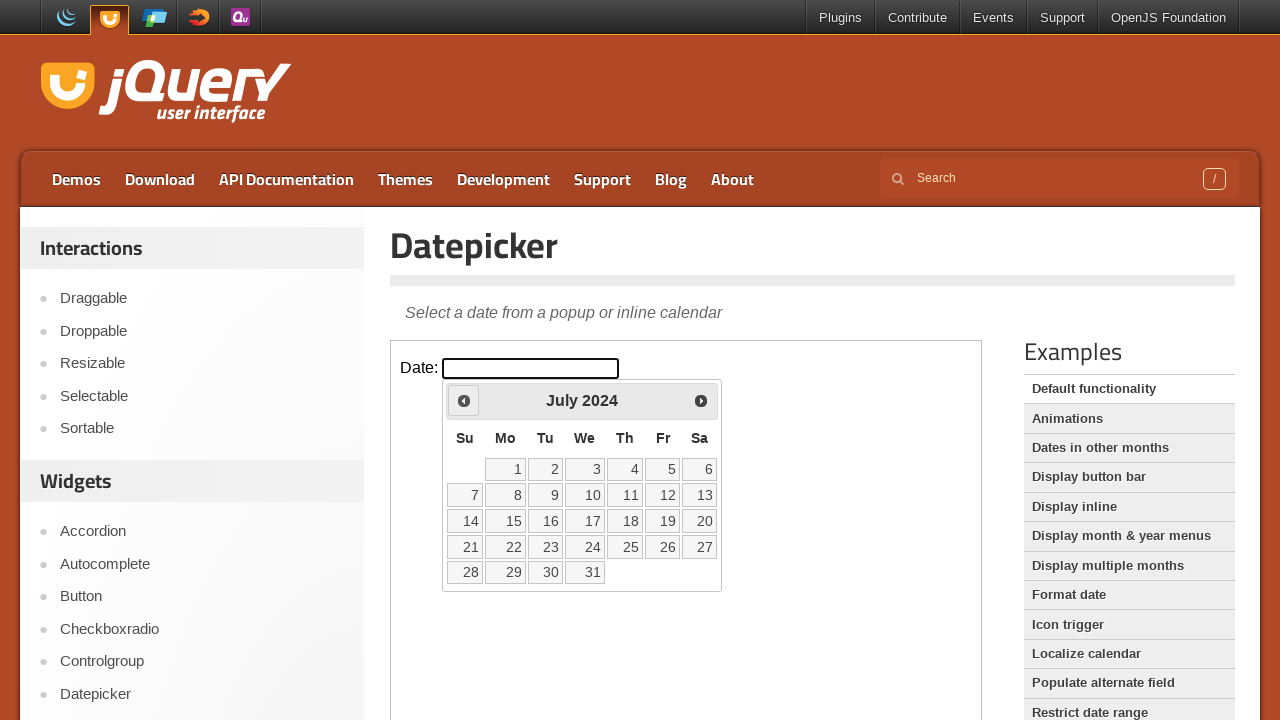

Clicked previous month navigation button at (464, 400) on iframe >> nth=0 >> internal:control=enter-frame >> span.ui-icon.ui-icon-circle-t
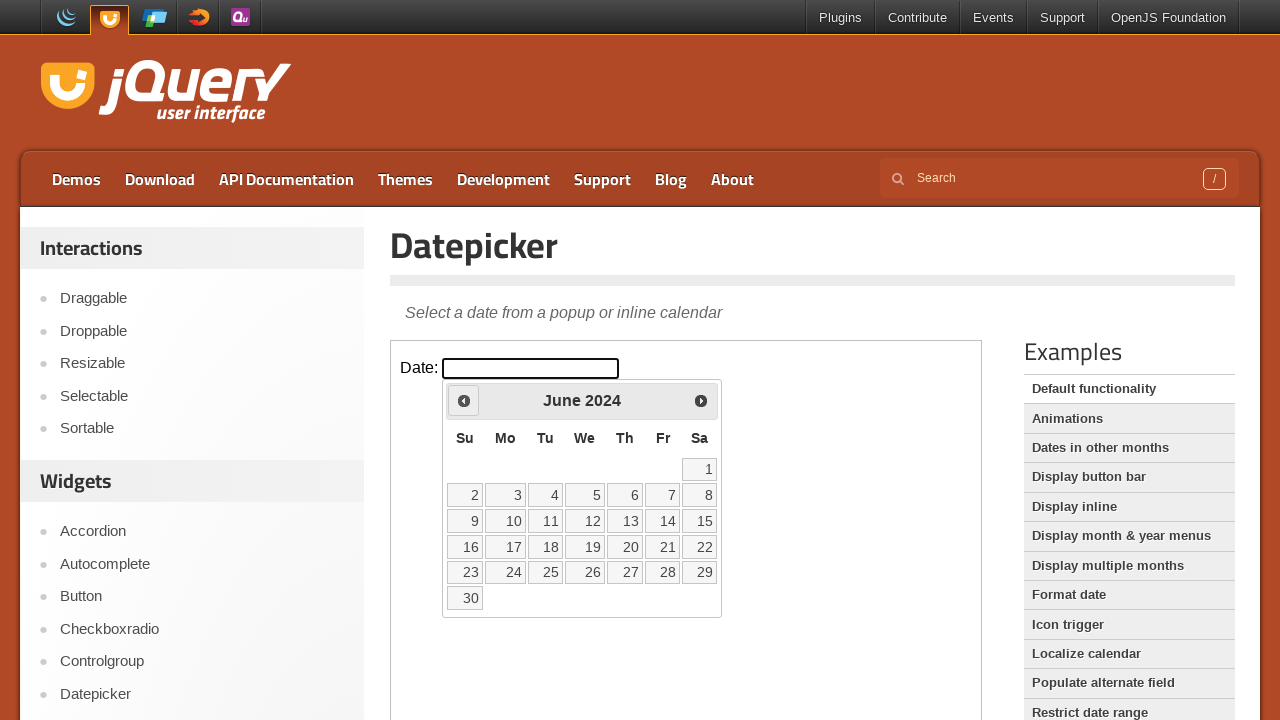

Retrieved current month from datepicker
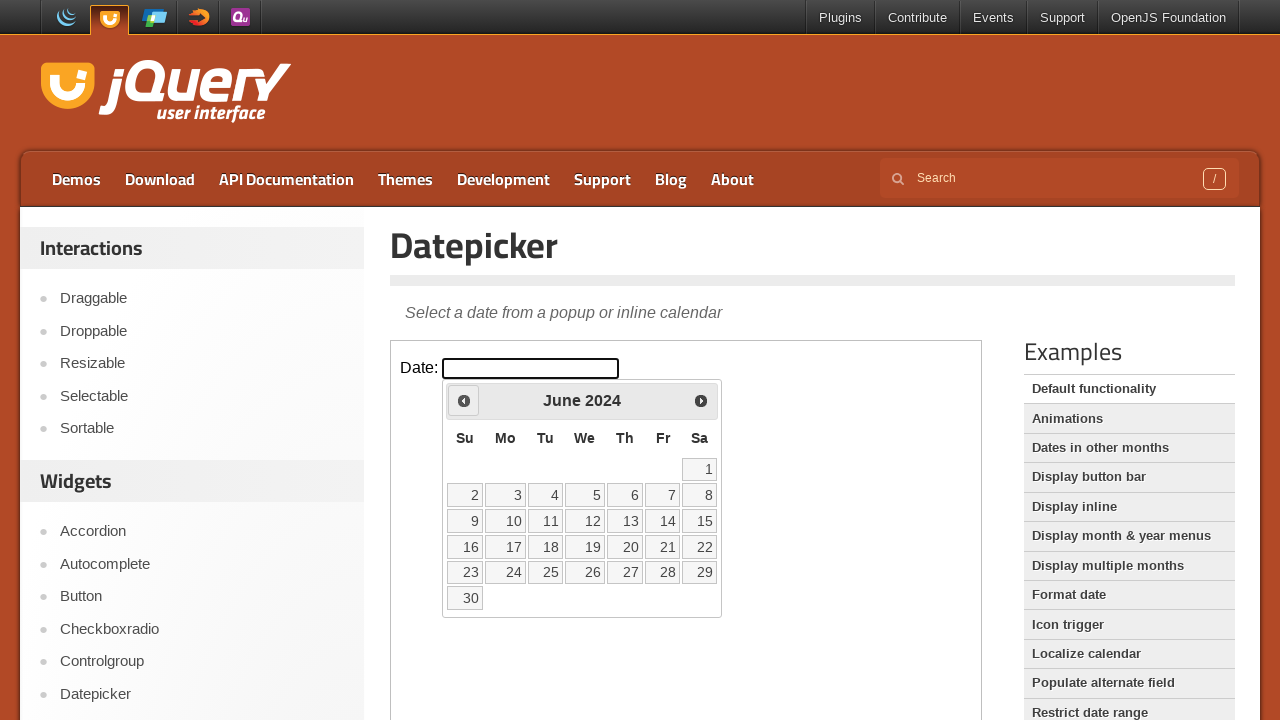

Retrieved current year from datepicker
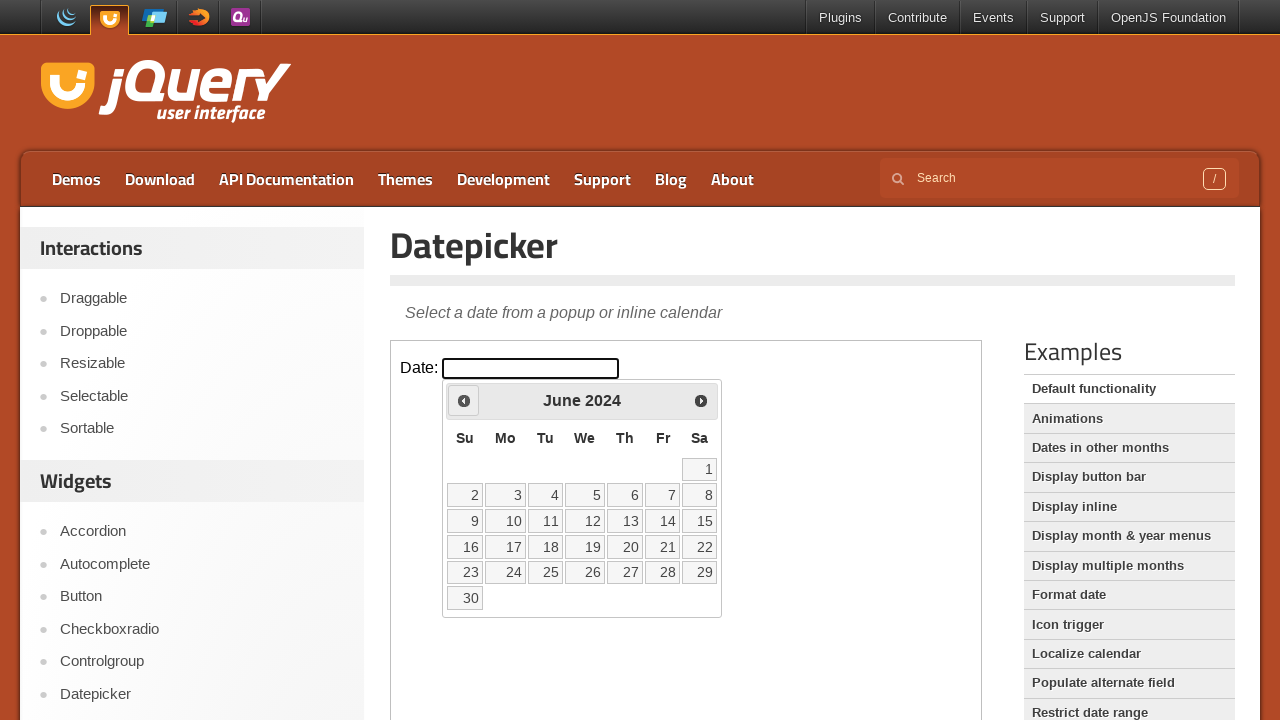

Clicked previous month navigation button at (464, 400) on iframe >> nth=0 >> internal:control=enter-frame >> span.ui-icon.ui-icon-circle-t
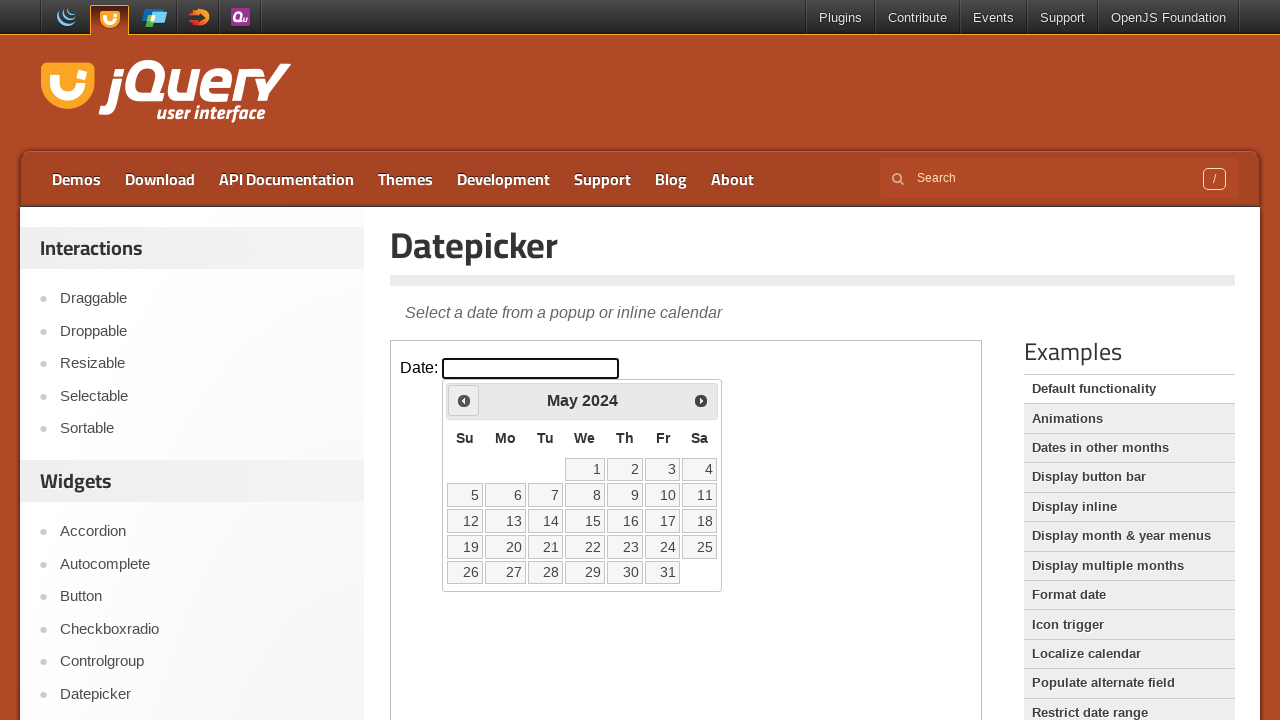

Retrieved current month from datepicker
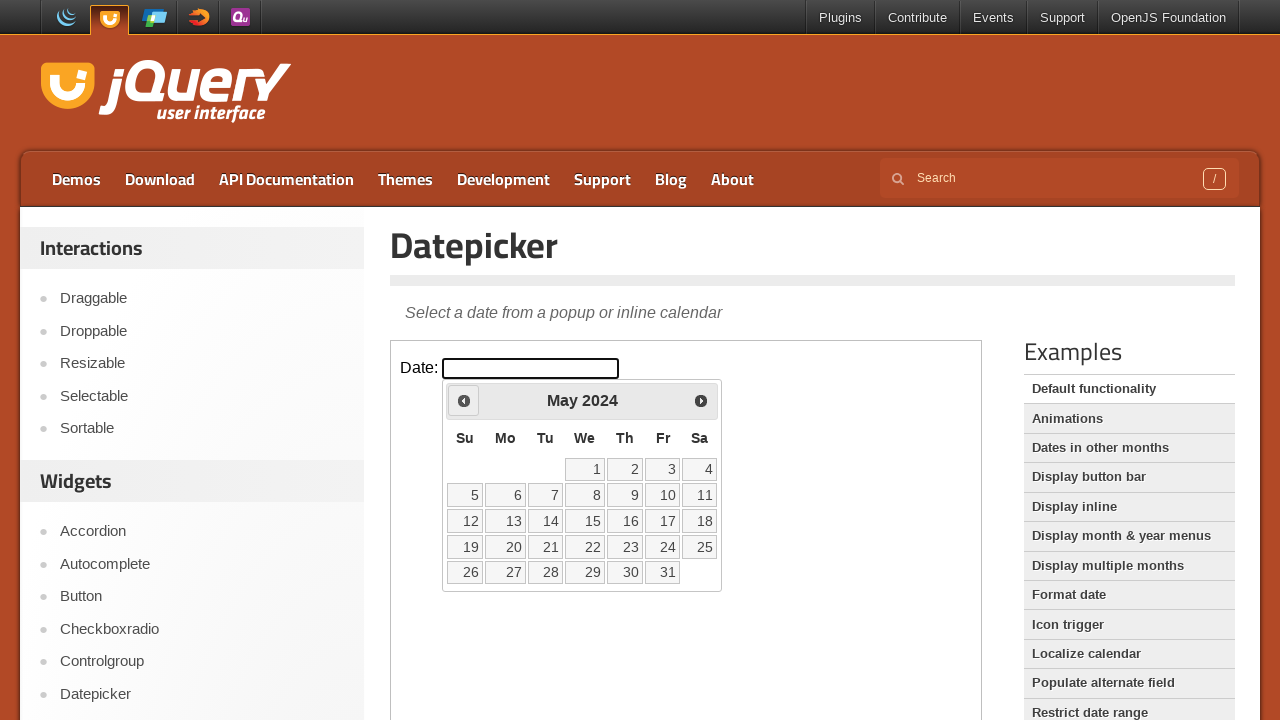

Retrieved current year from datepicker
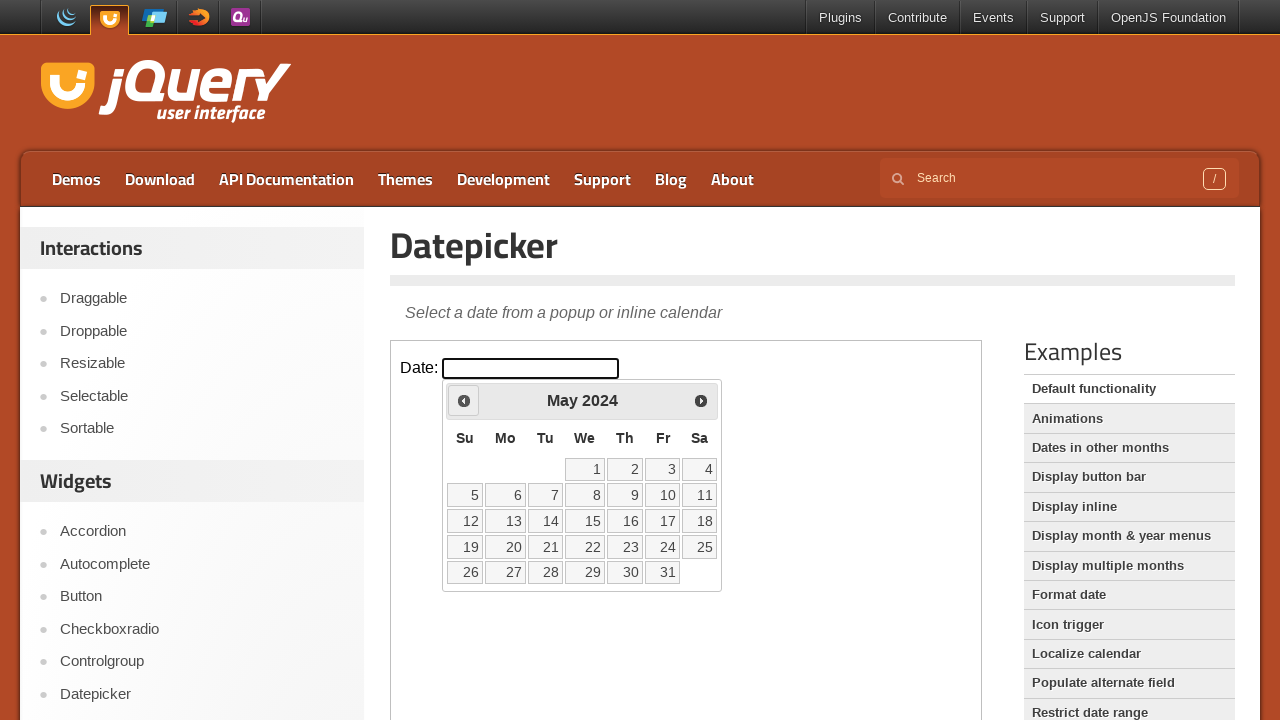

Clicked previous month navigation button at (464, 400) on iframe >> nth=0 >> internal:control=enter-frame >> span.ui-icon.ui-icon-circle-t
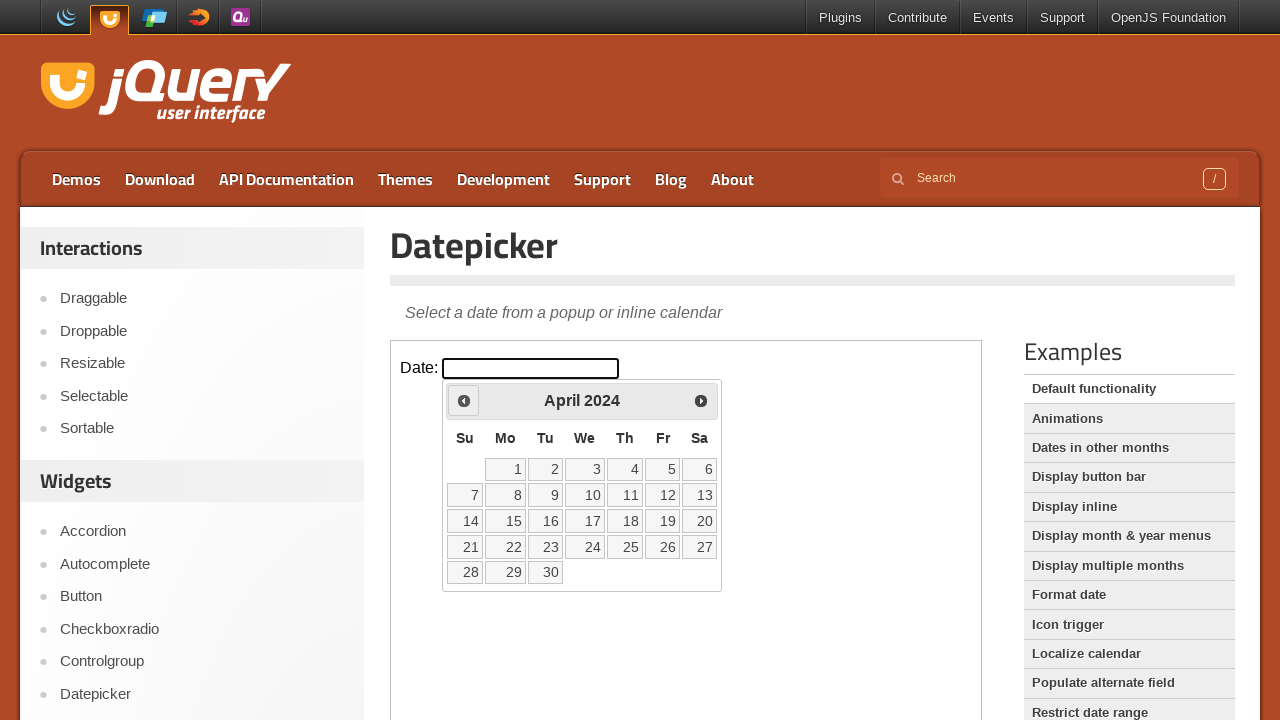

Retrieved current month from datepicker
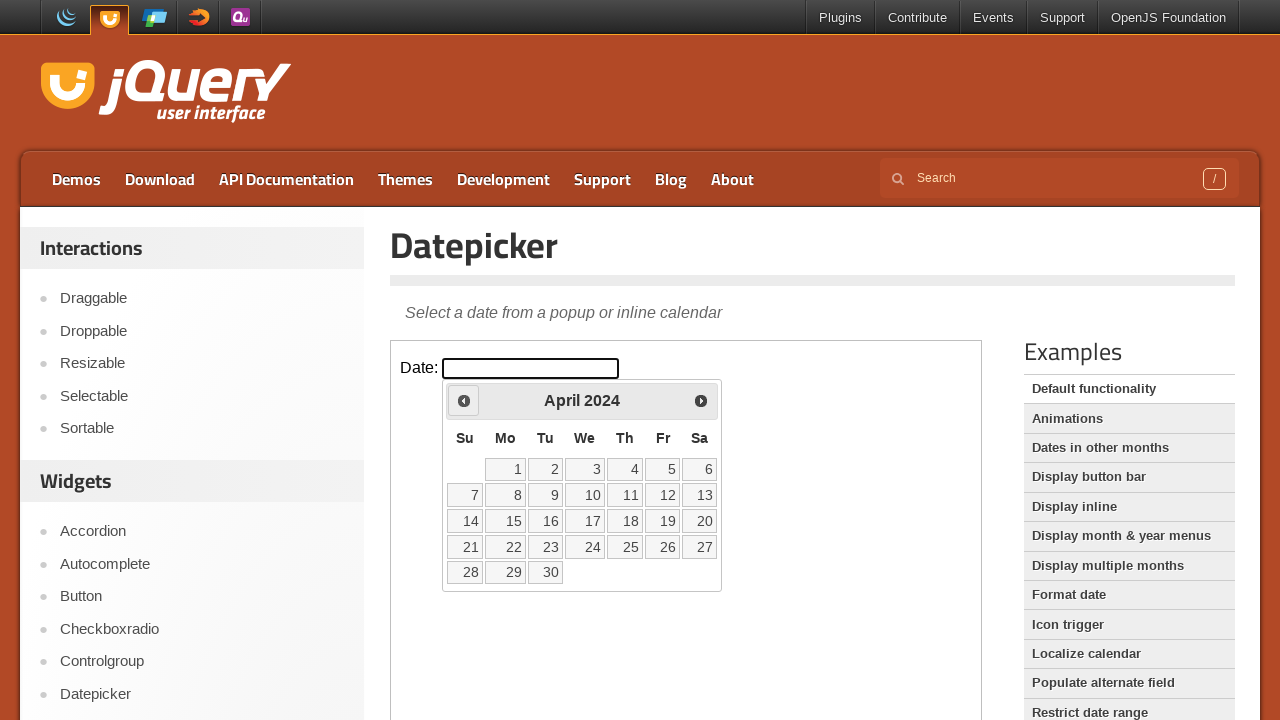

Retrieved current year from datepicker
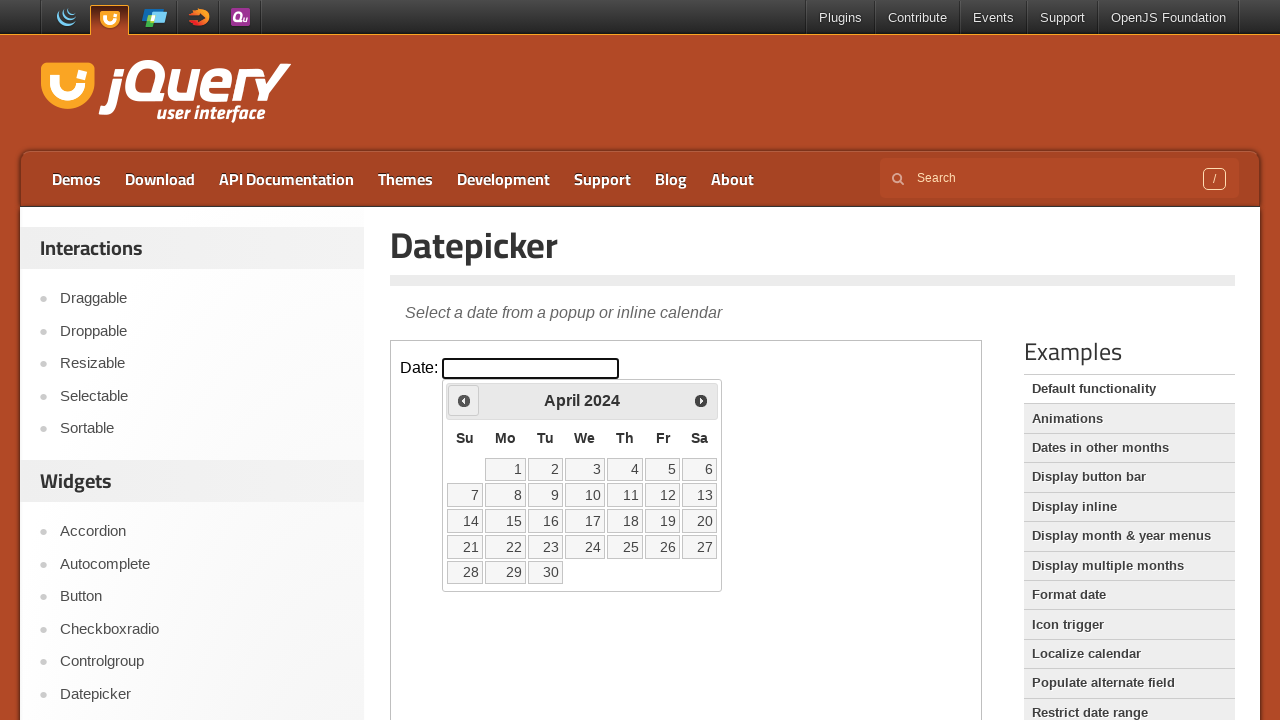

Clicked previous month navigation button at (464, 400) on iframe >> nth=0 >> internal:control=enter-frame >> span.ui-icon.ui-icon-circle-t
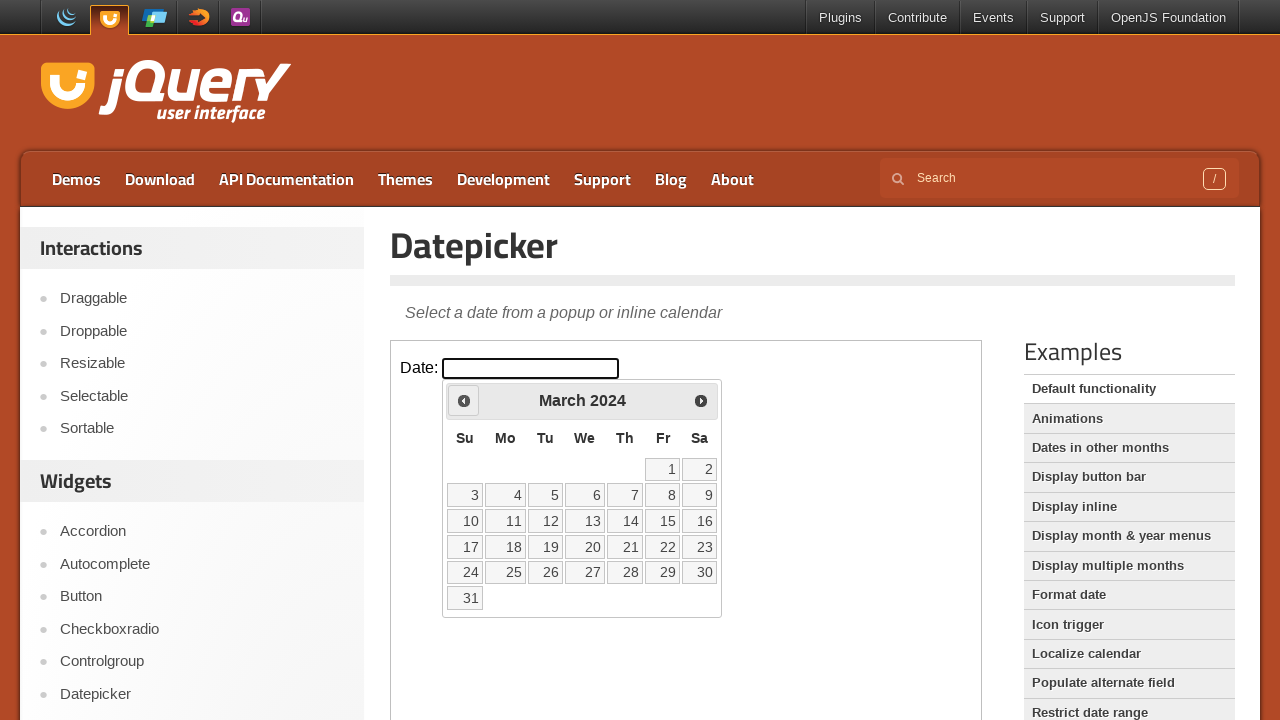

Retrieved current month from datepicker
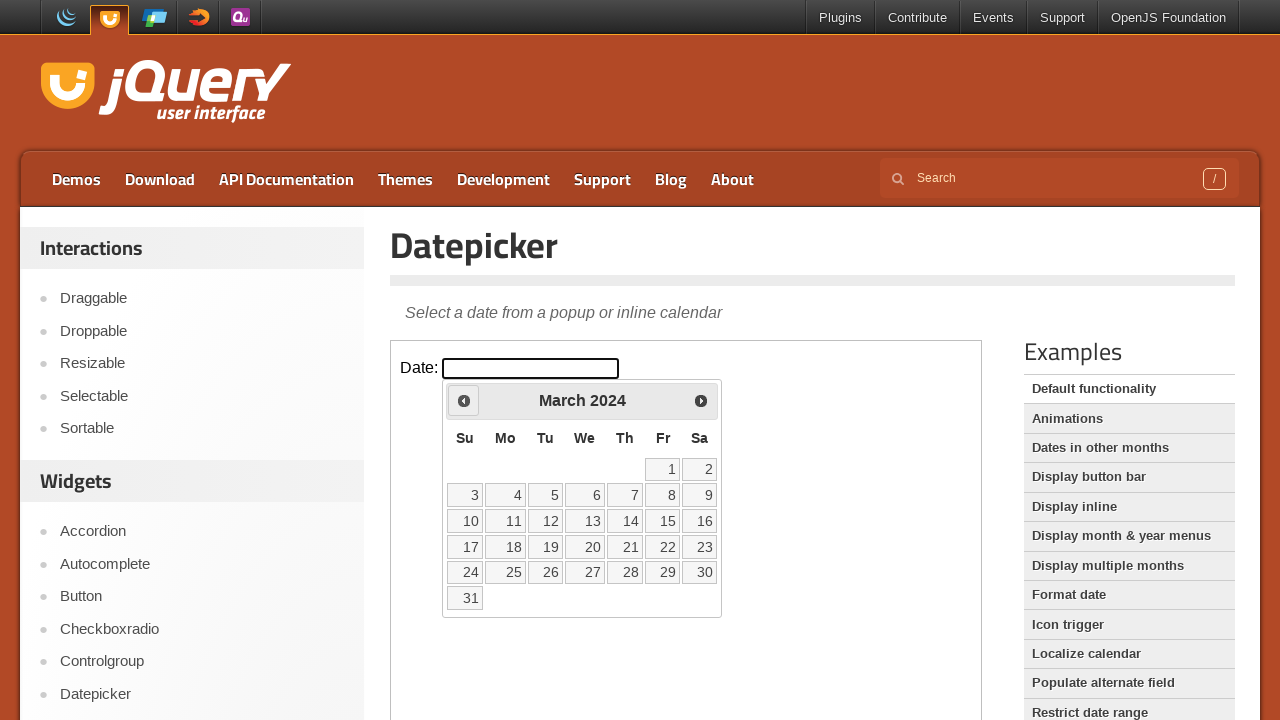

Retrieved current year from datepicker
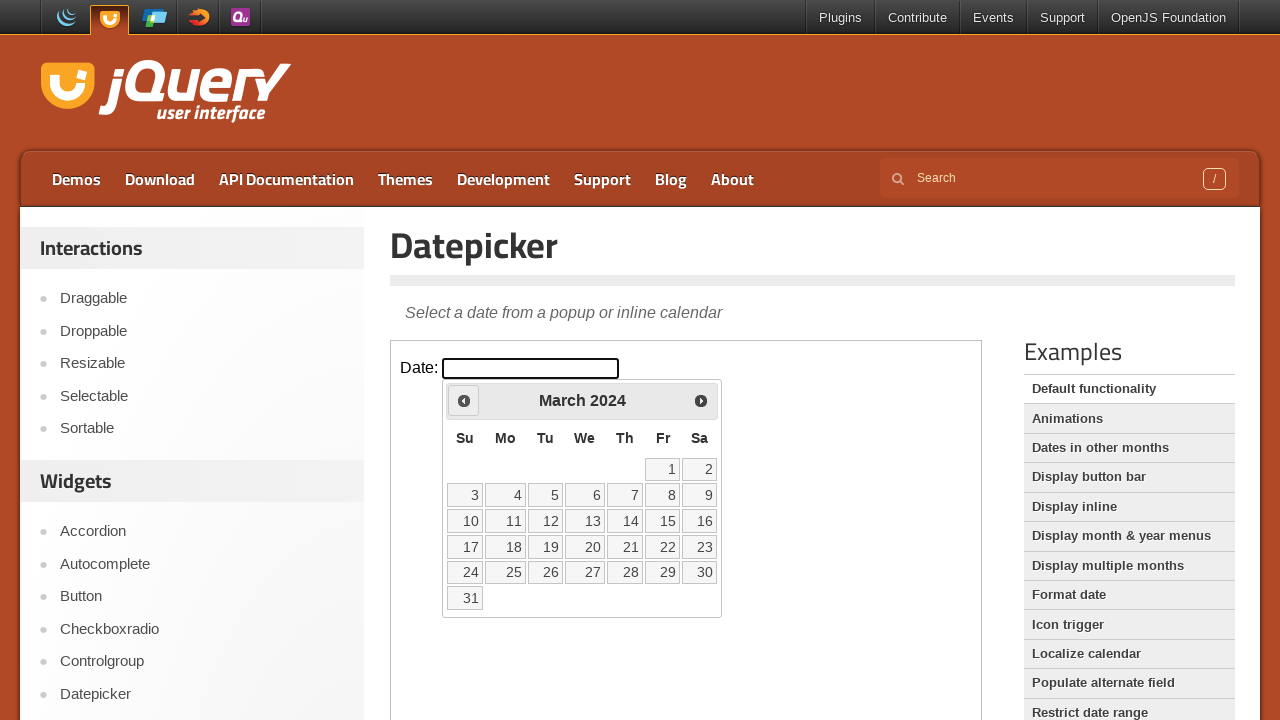

Clicked previous month navigation button at (464, 400) on iframe >> nth=0 >> internal:control=enter-frame >> span.ui-icon.ui-icon-circle-t
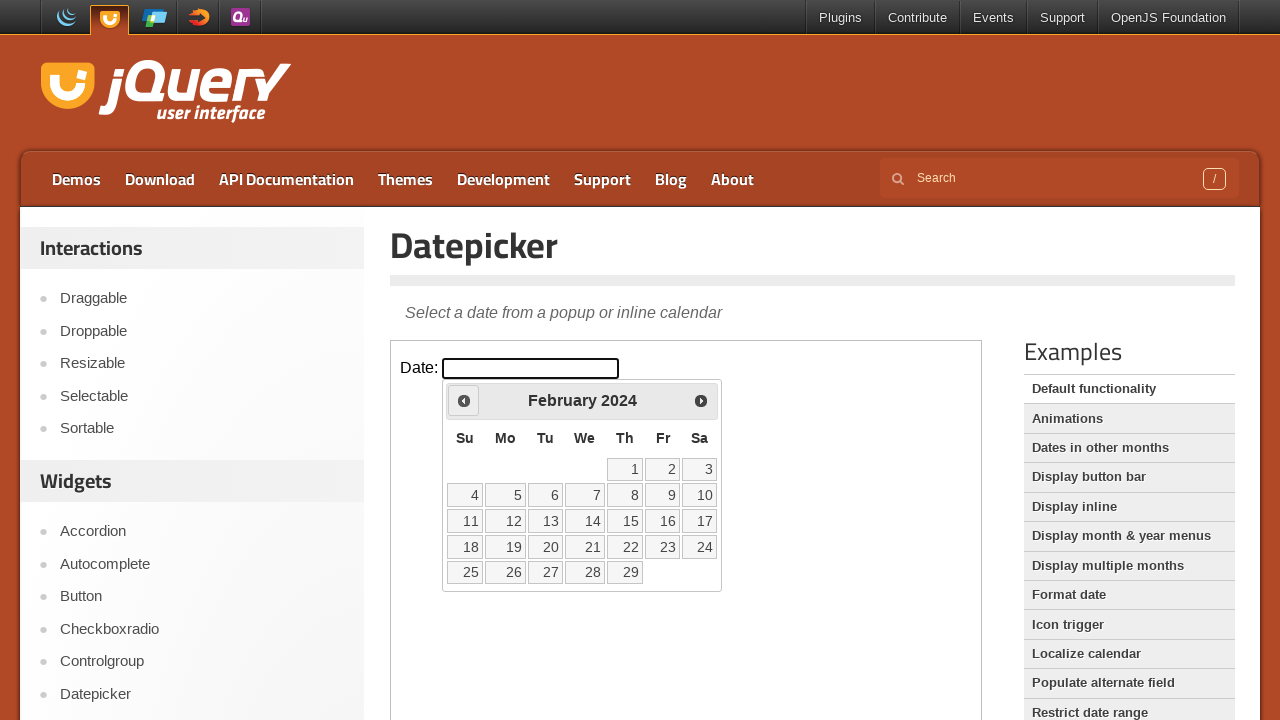

Retrieved current month from datepicker
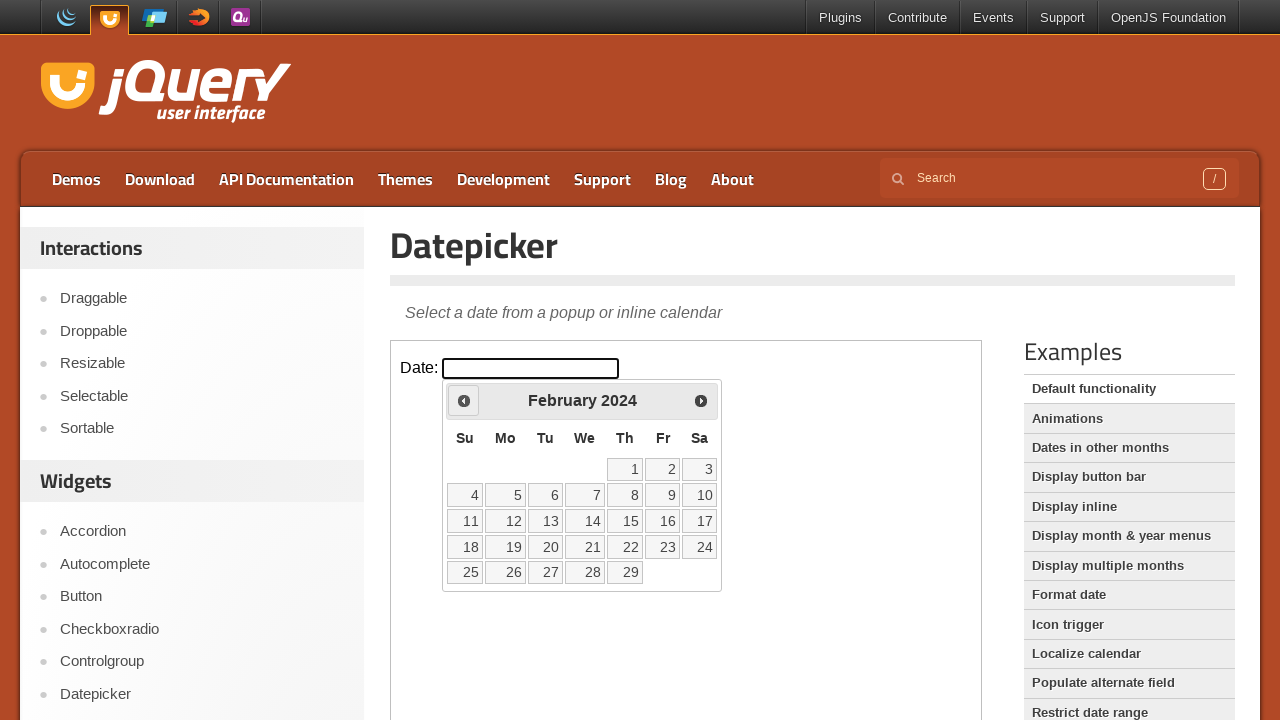

Retrieved current year from datepicker
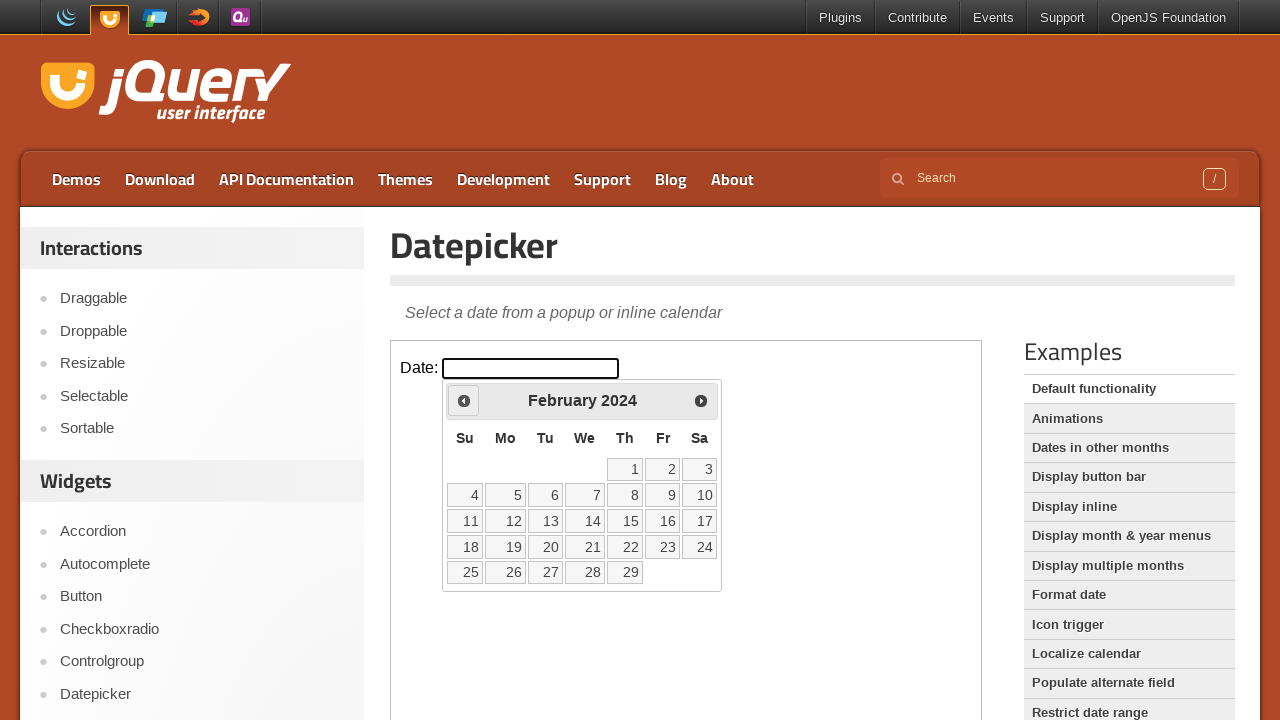

Clicked previous month navigation button at (464, 400) on iframe >> nth=0 >> internal:control=enter-frame >> span.ui-icon.ui-icon-circle-t
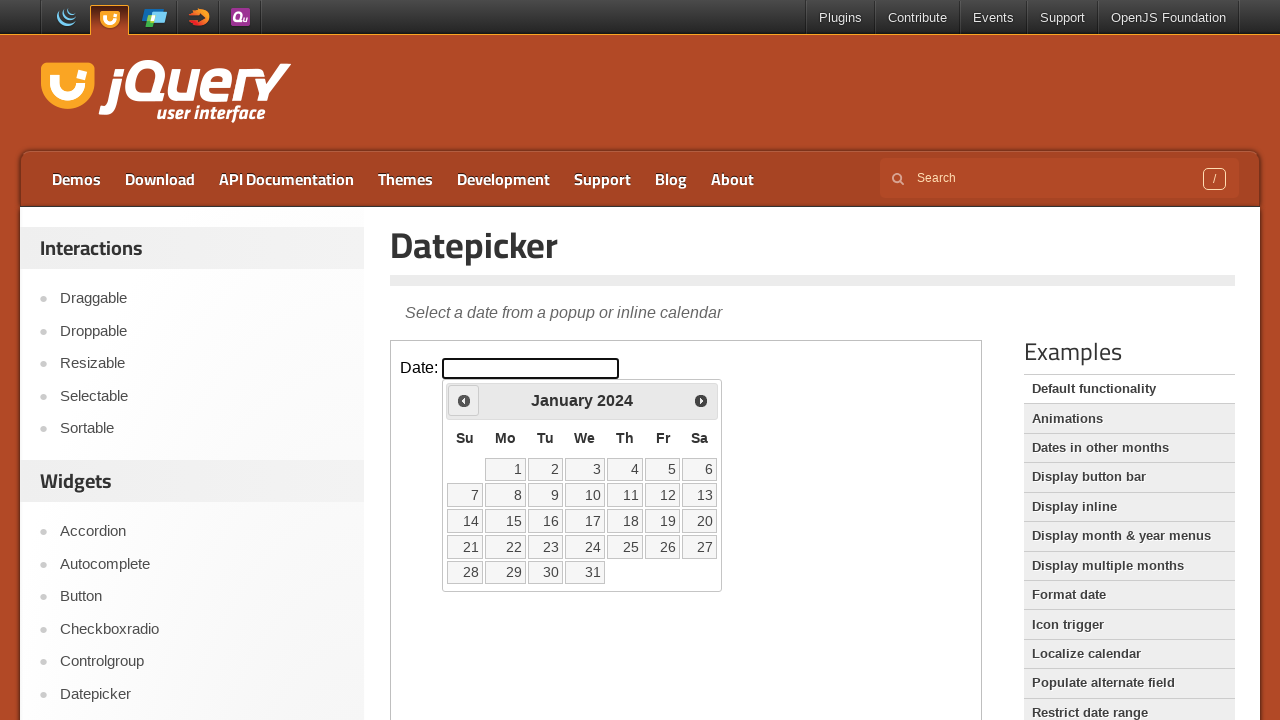

Retrieved current month from datepicker
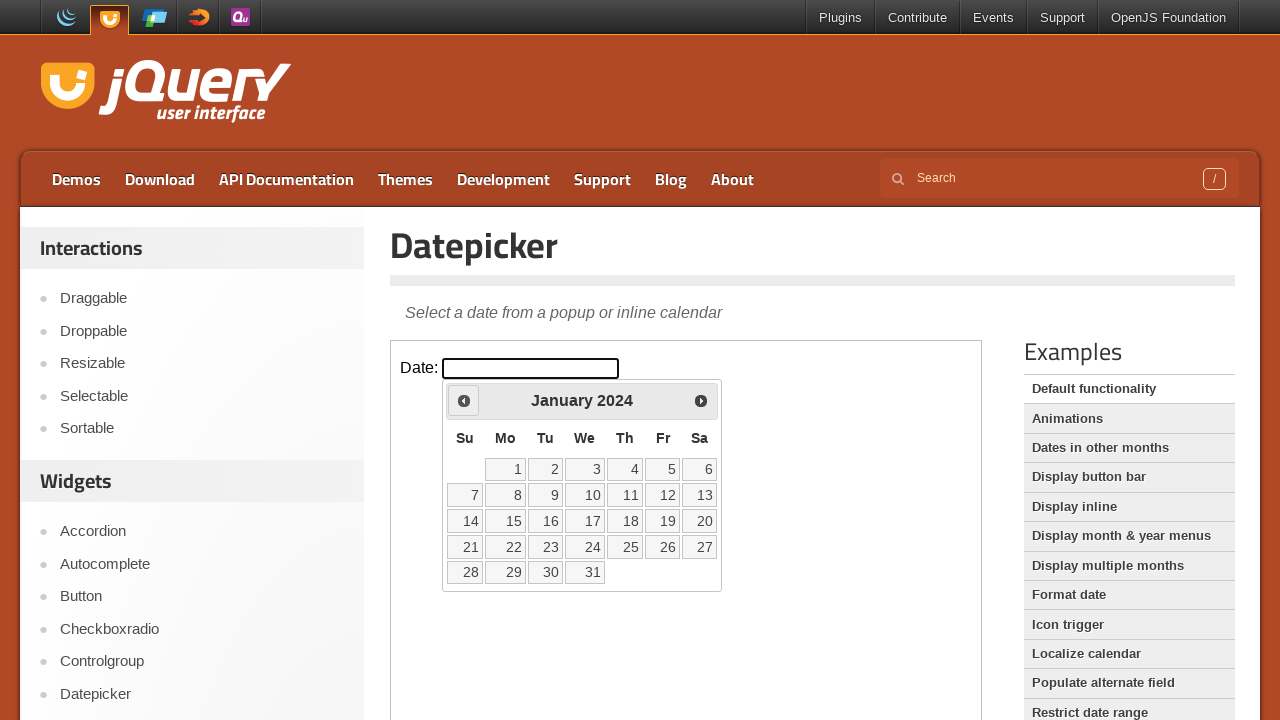

Retrieved current year from datepicker
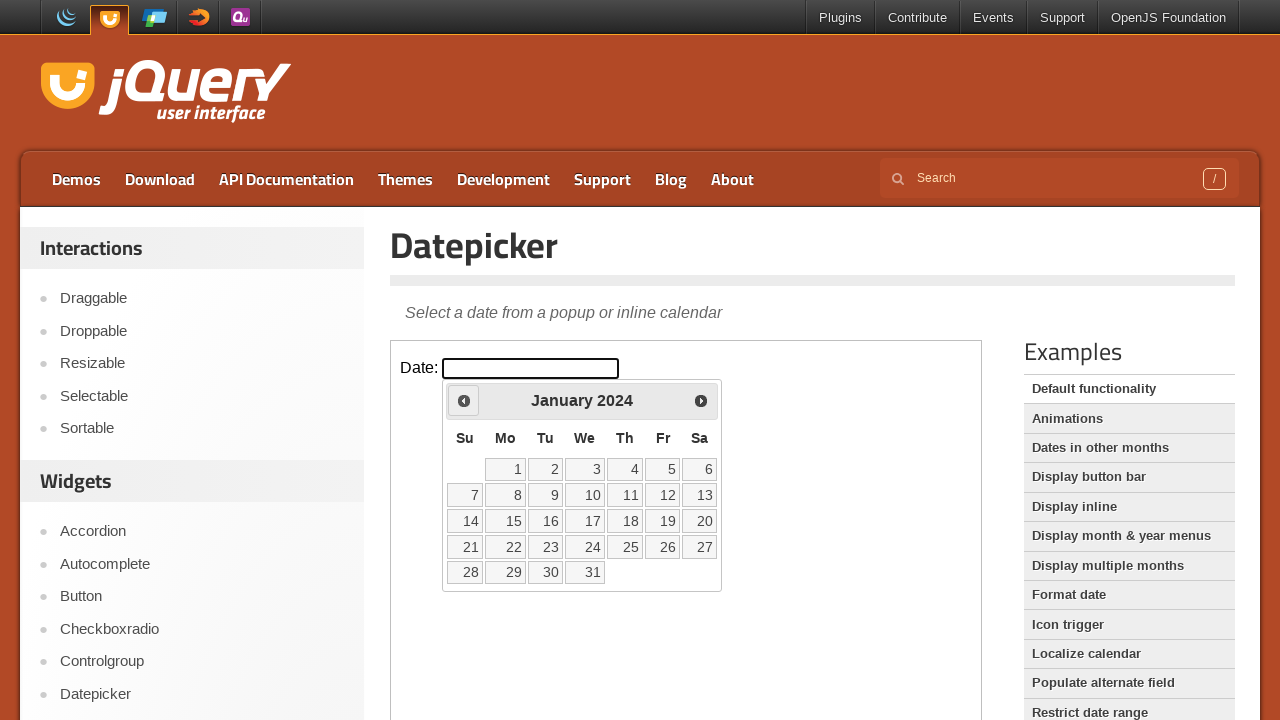

Clicked previous month navigation button at (464, 400) on iframe >> nth=0 >> internal:control=enter-frame >> span.ui-icon.ui-icon-circle-t
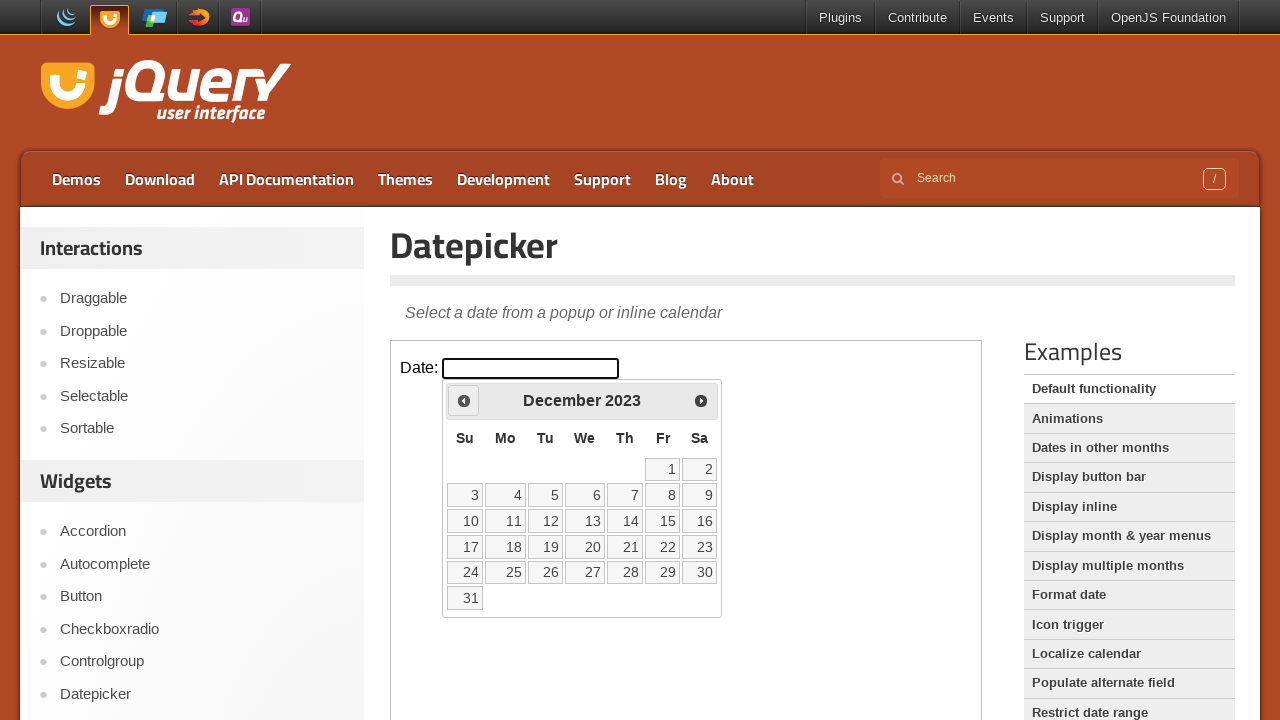

Retrieved current month from datepicker
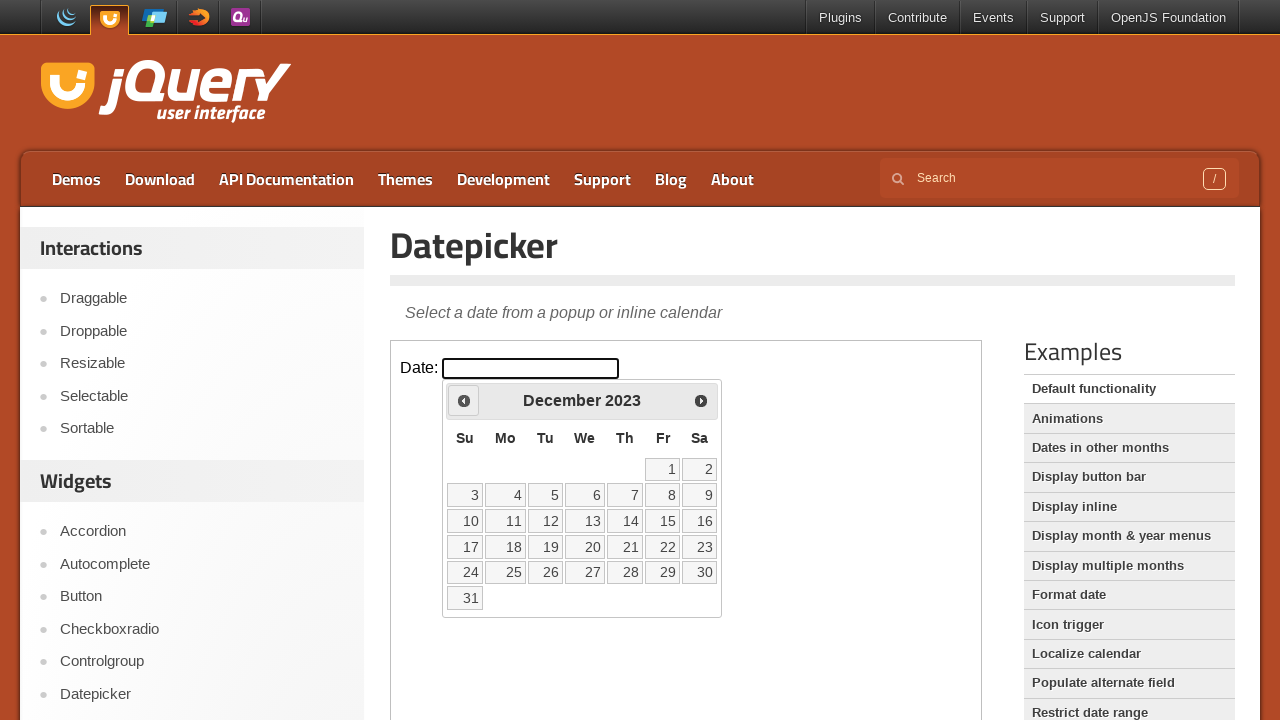

Retrieved current year from datepicker
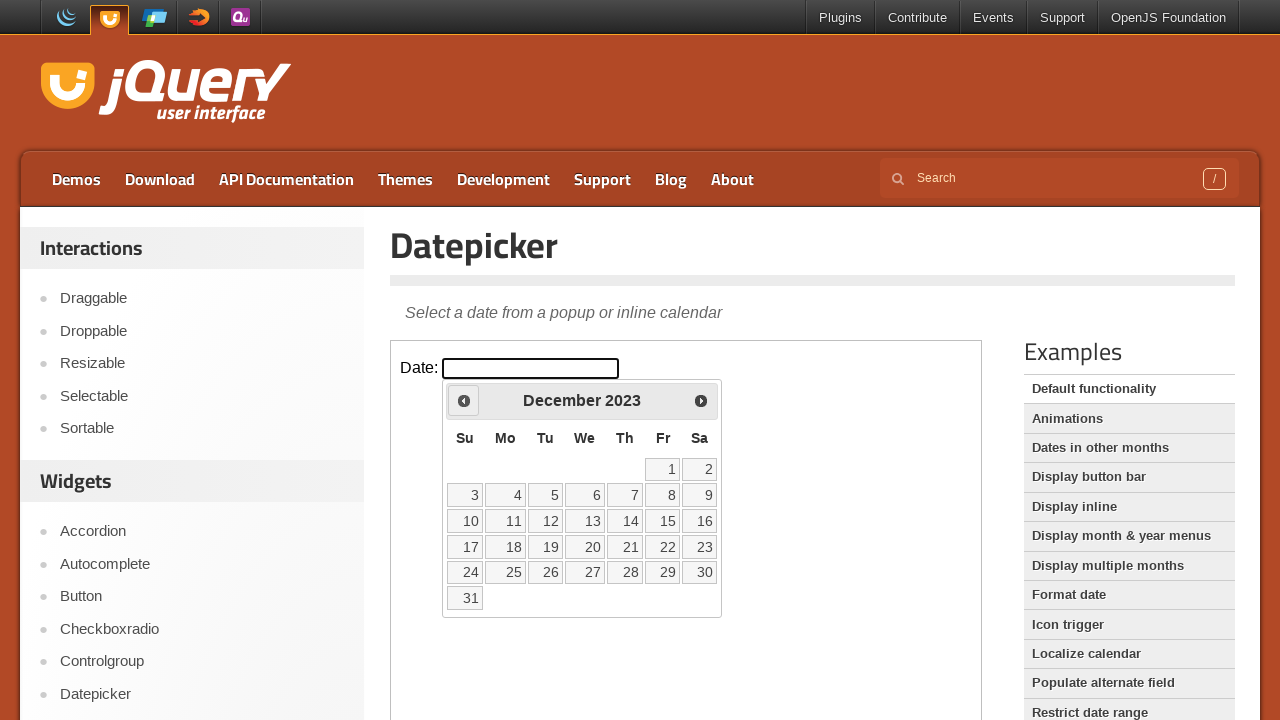

Clicked previous month navigation button at (464, 400) on iframe >> nth=0 >> internal:control=enter-frame >> span.ui-icon.ui-icon-circle-t
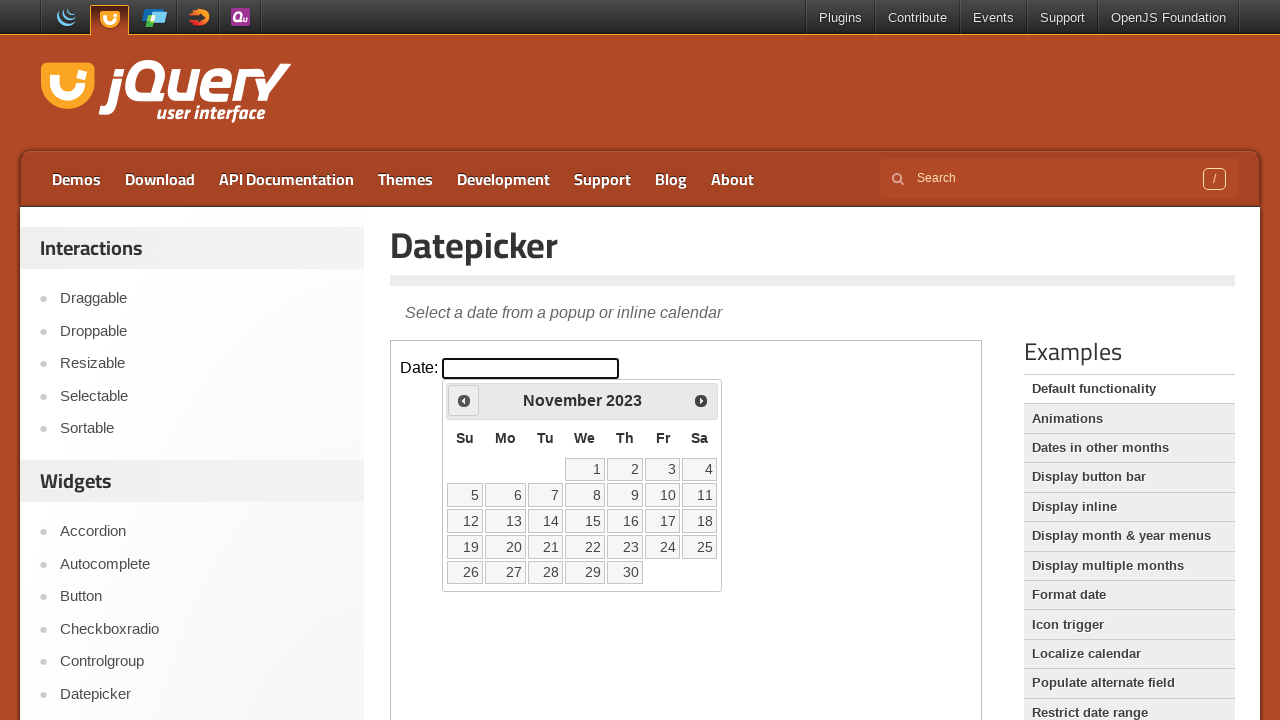

Retrieved current month from datepicker
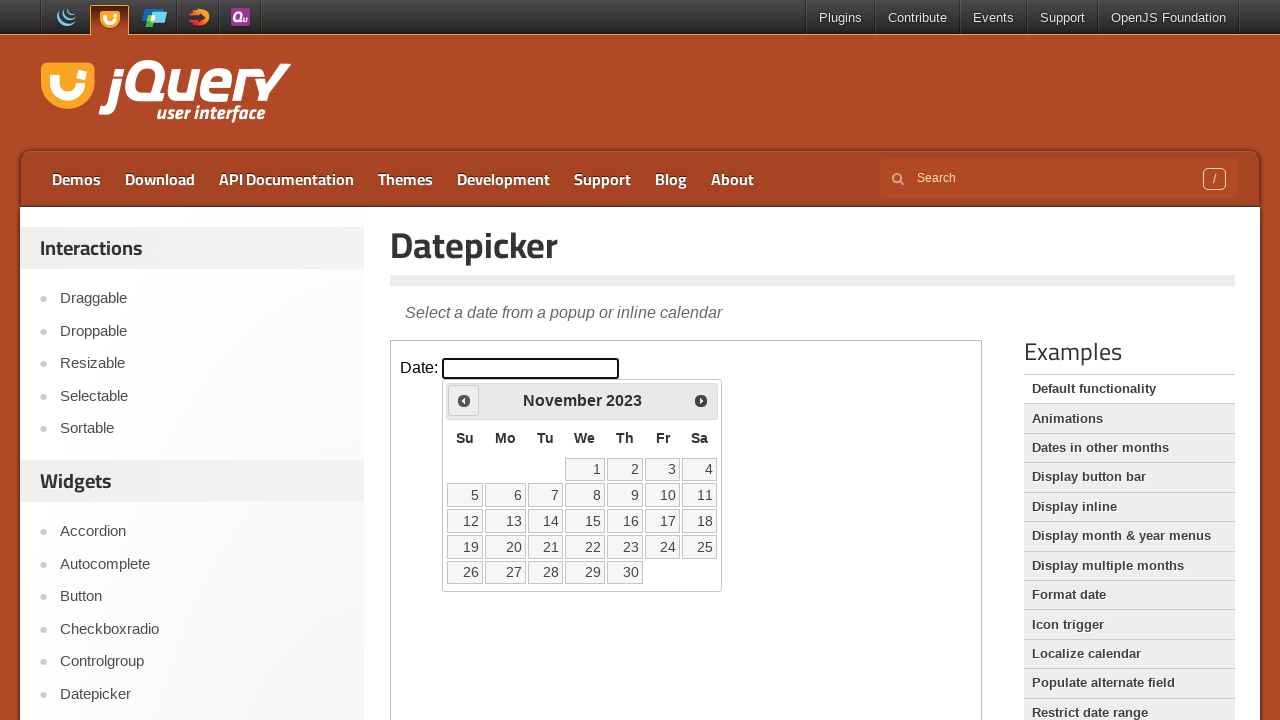

Retrieved current year from datepicker
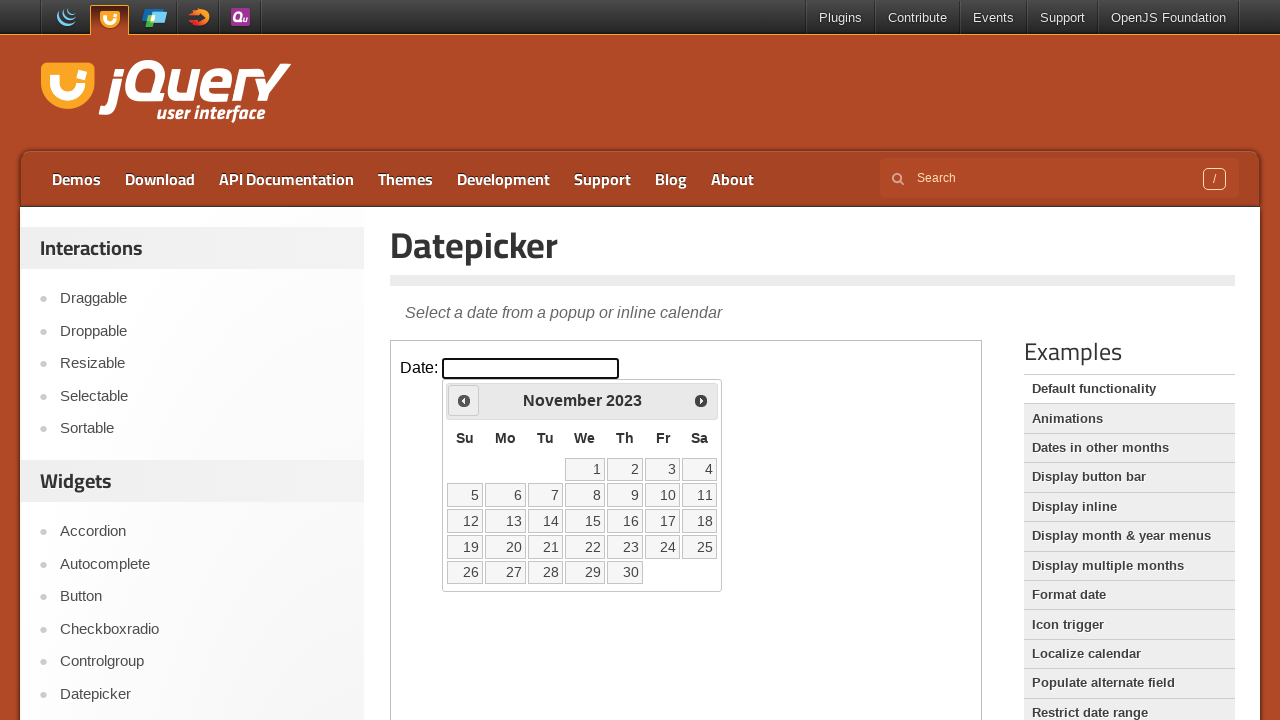

Clicked previous month navigation button at (464, 400) on iframe >> nth=0 >> internal:control=enter-frame >> span.ui-icon.ui-icon-circle-t
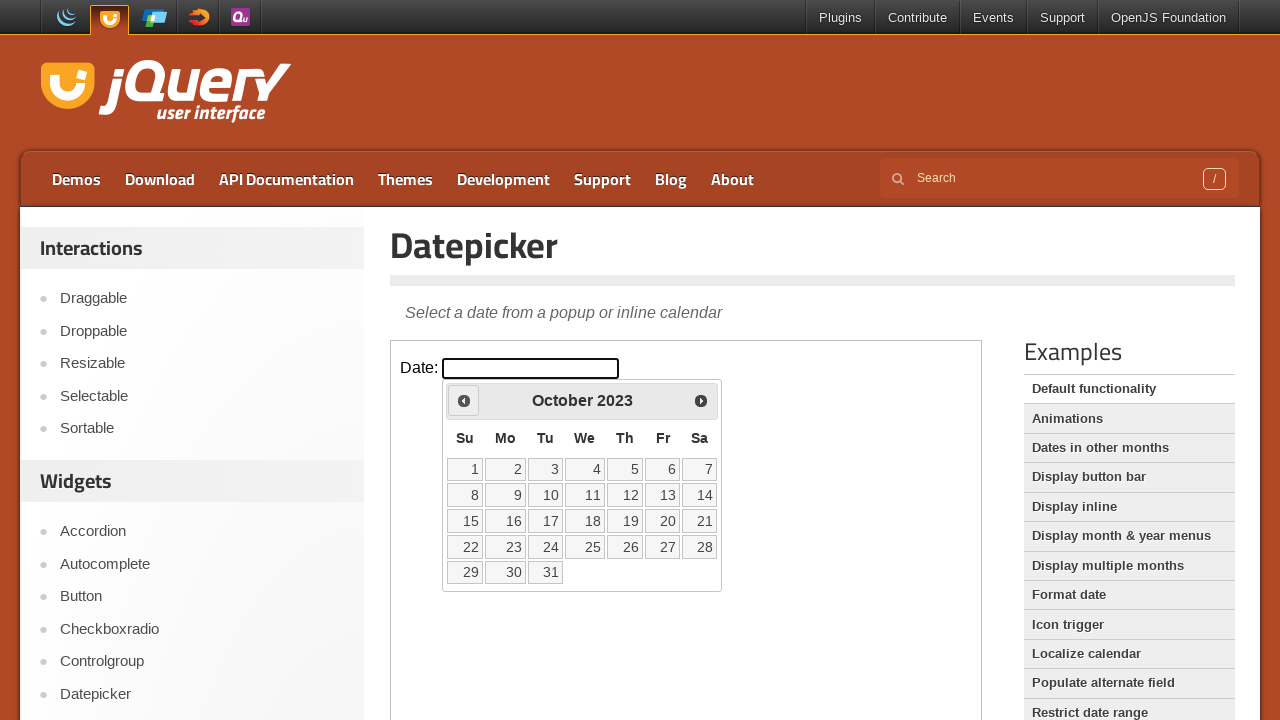

Retrieved current month from datepicker
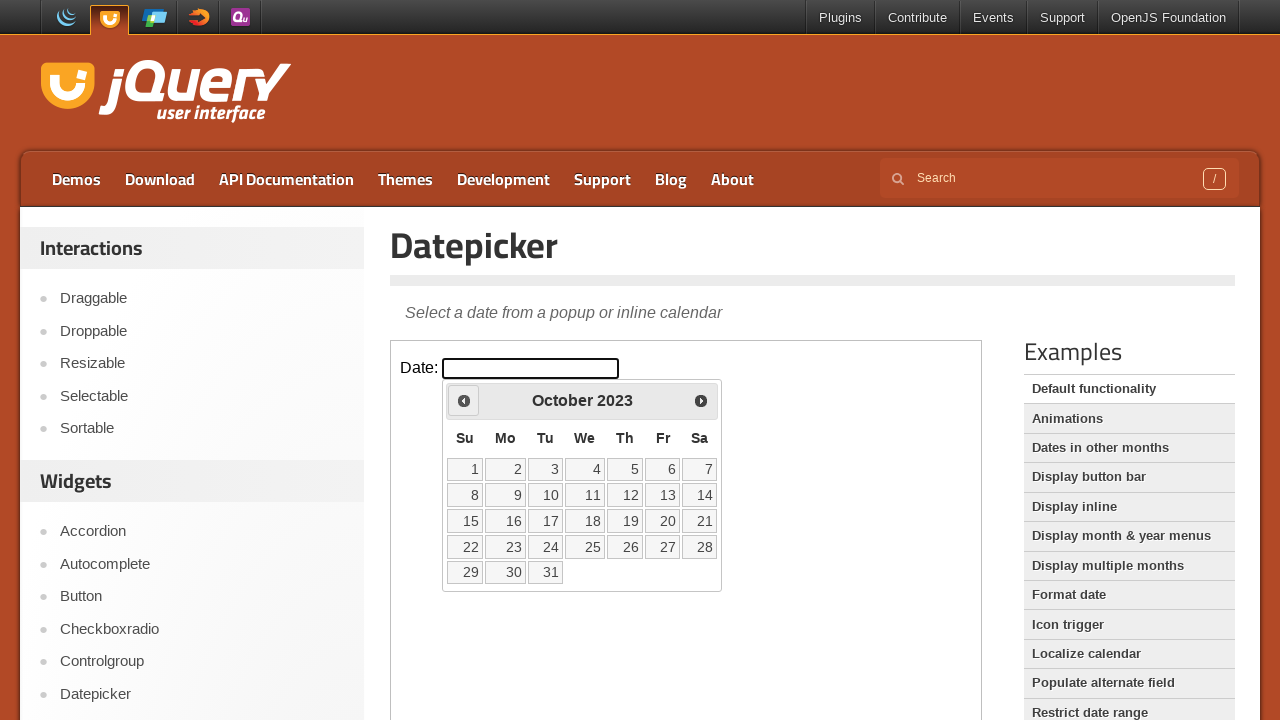

Retrieved current year from datepicker
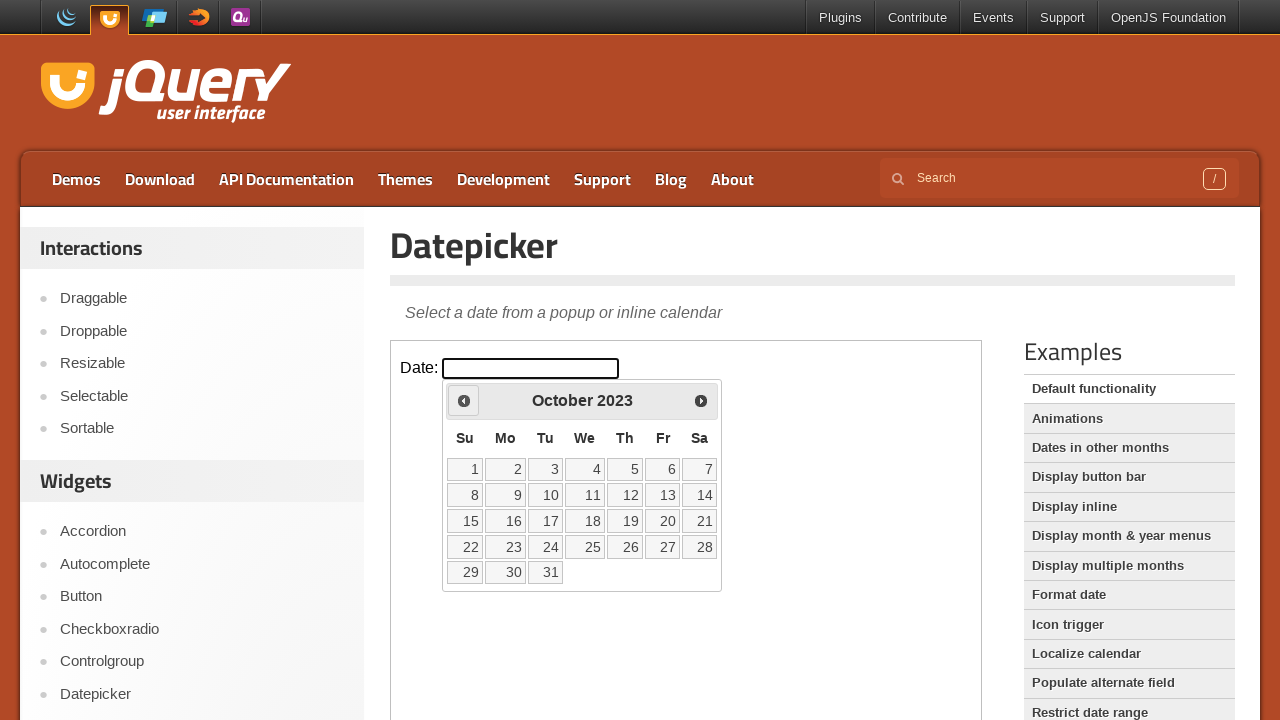

Clicked previous month navigation button at (464, 400) on iframe >> nth=0 >> internal:control=enter-frame >> span.ui-icon.ui-icon-circle-t
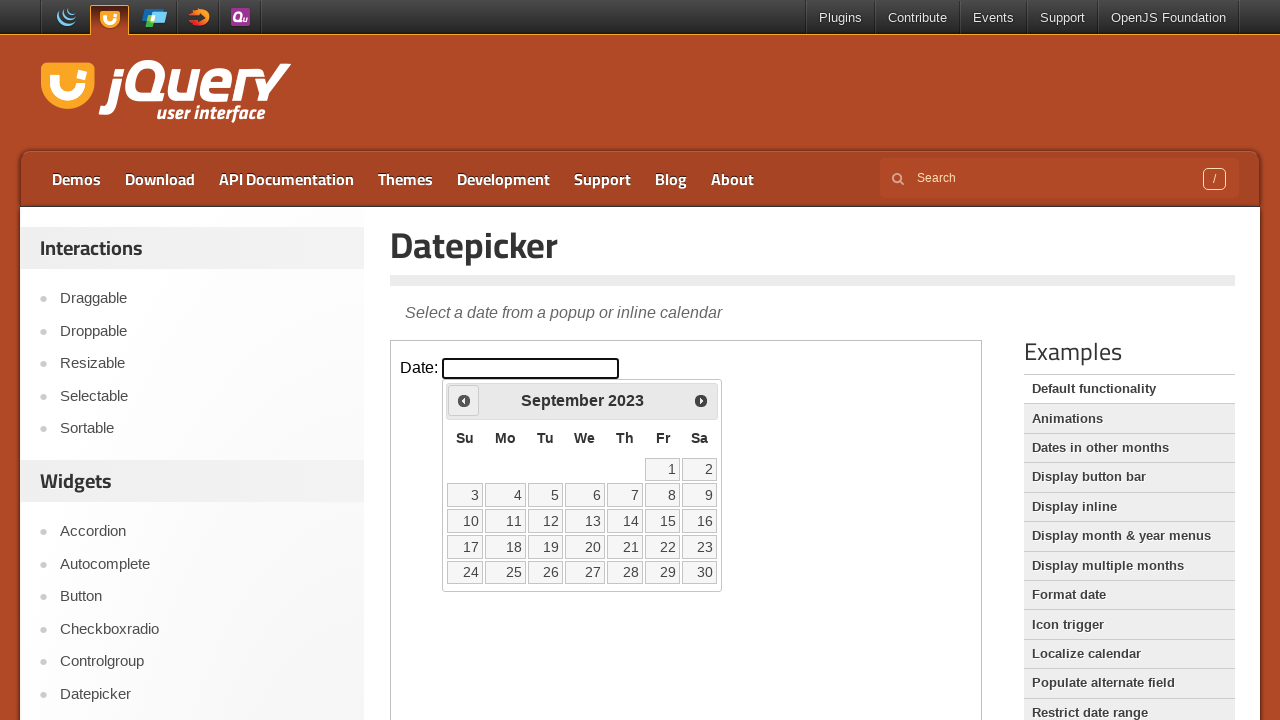

Retrieved current month from datepicker
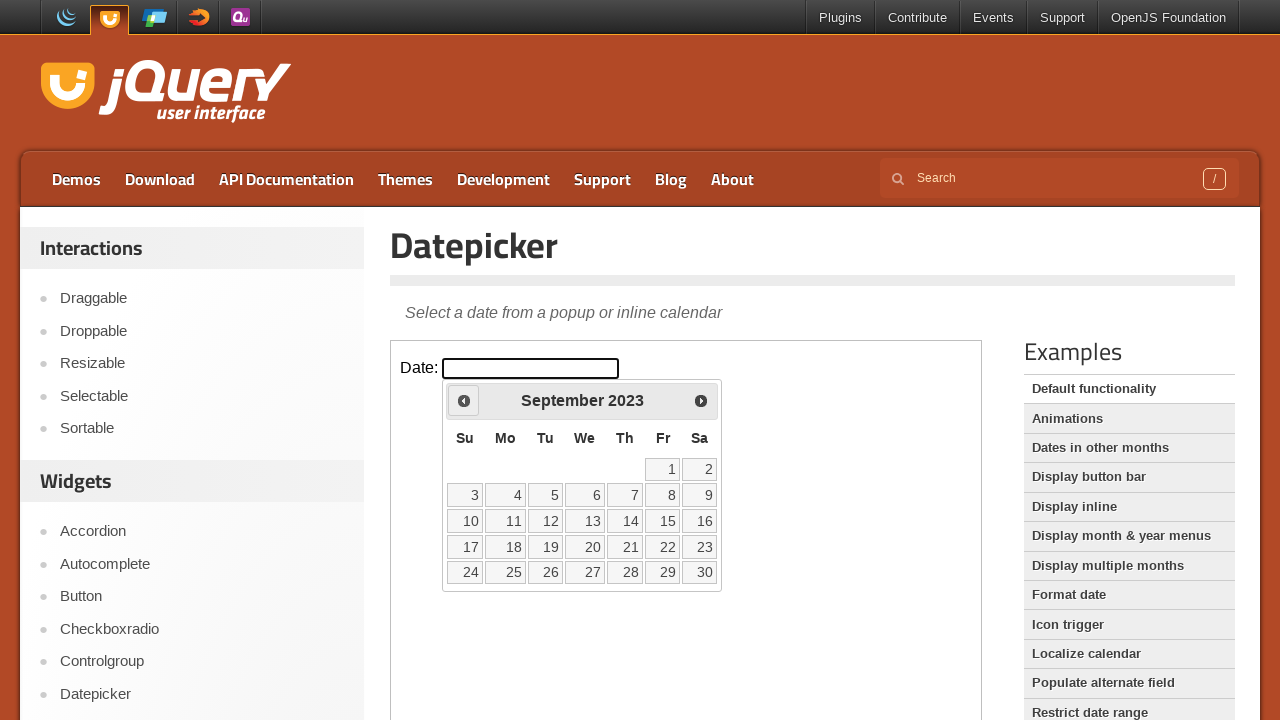

Retrieved current year from datepicker
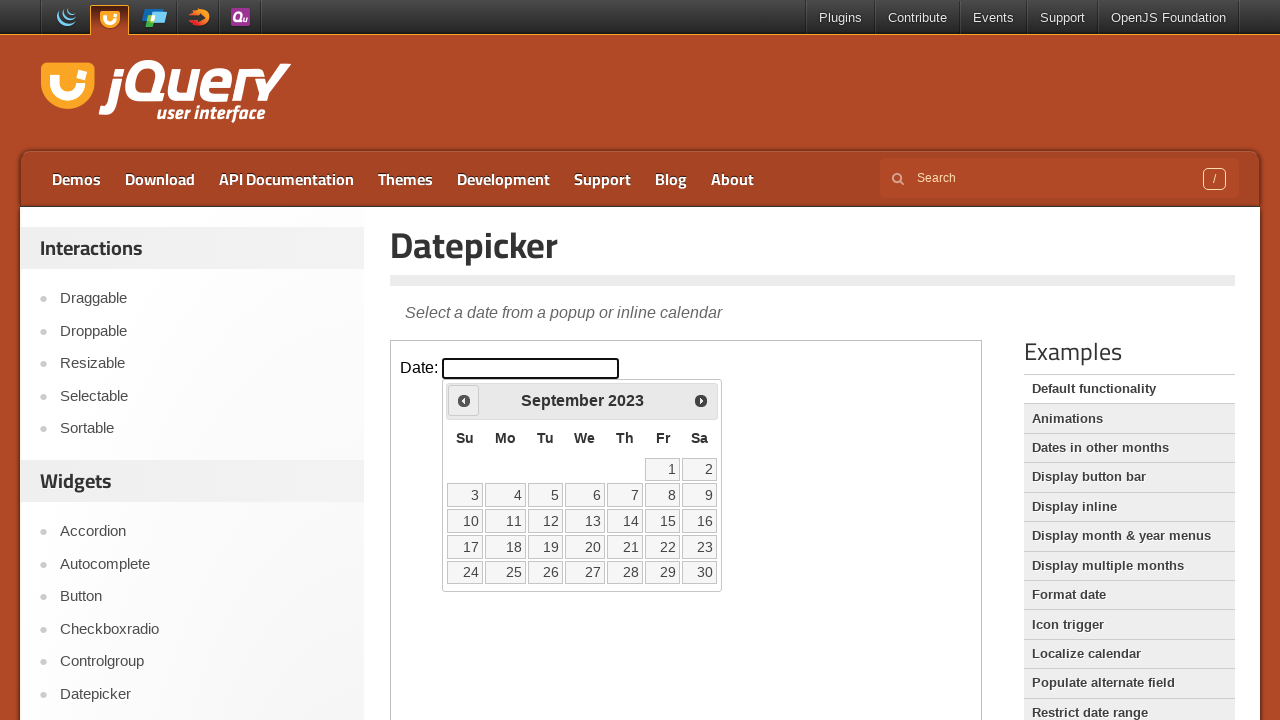

Clicked previous month navigation button at (464, 400) on iframe >> nth=0 >> internal:control=enter-frame >> span.ui-icon.ui-icon-circle-t
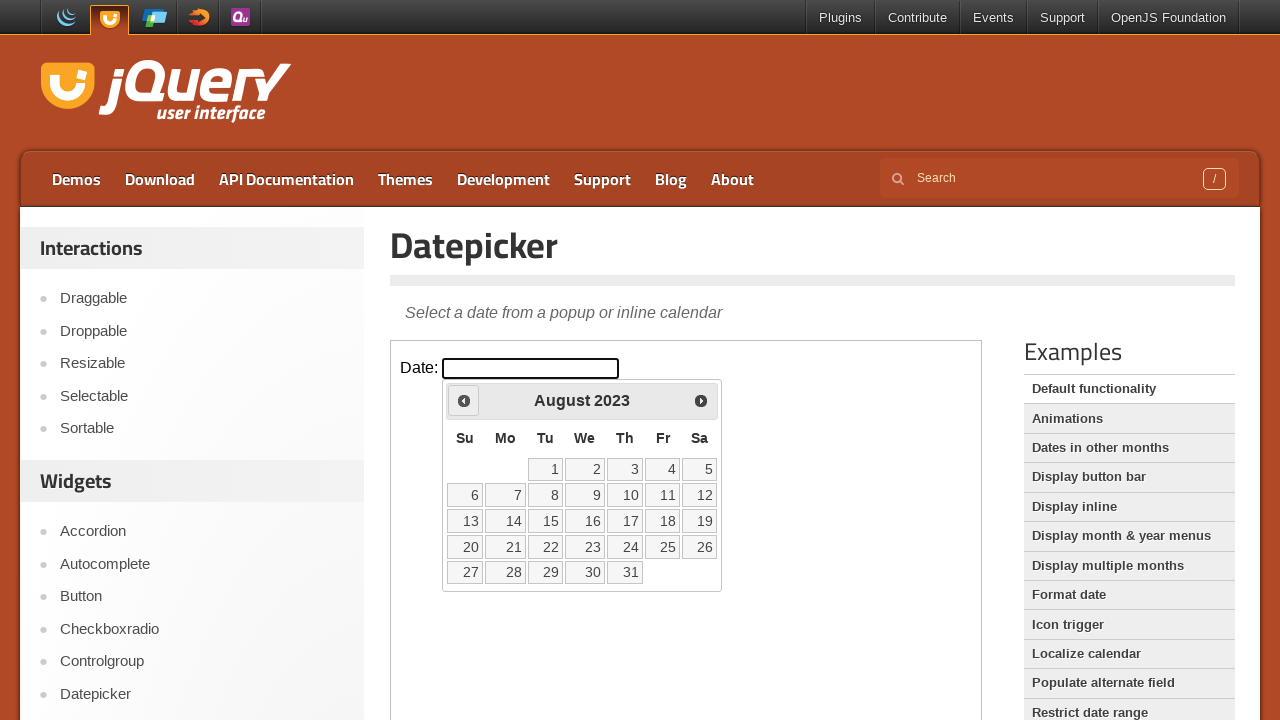

Retrieved current month from datepicker
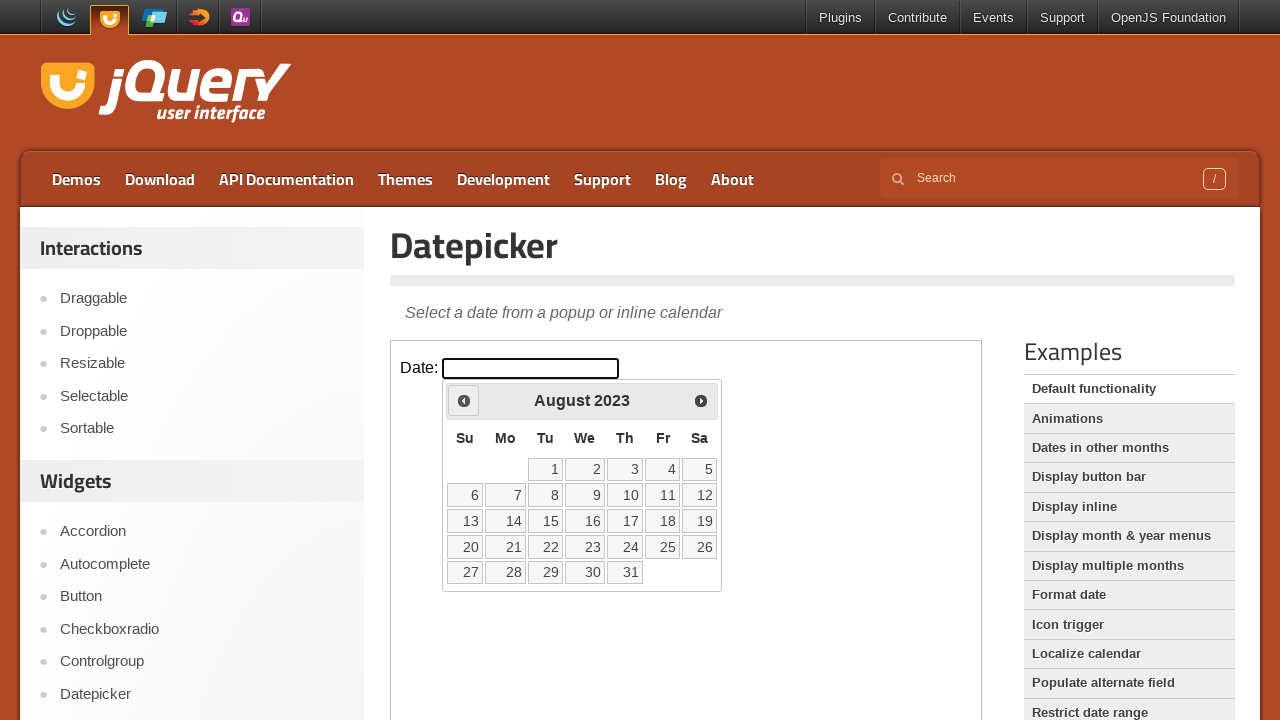

Retrieved current year from datepicker
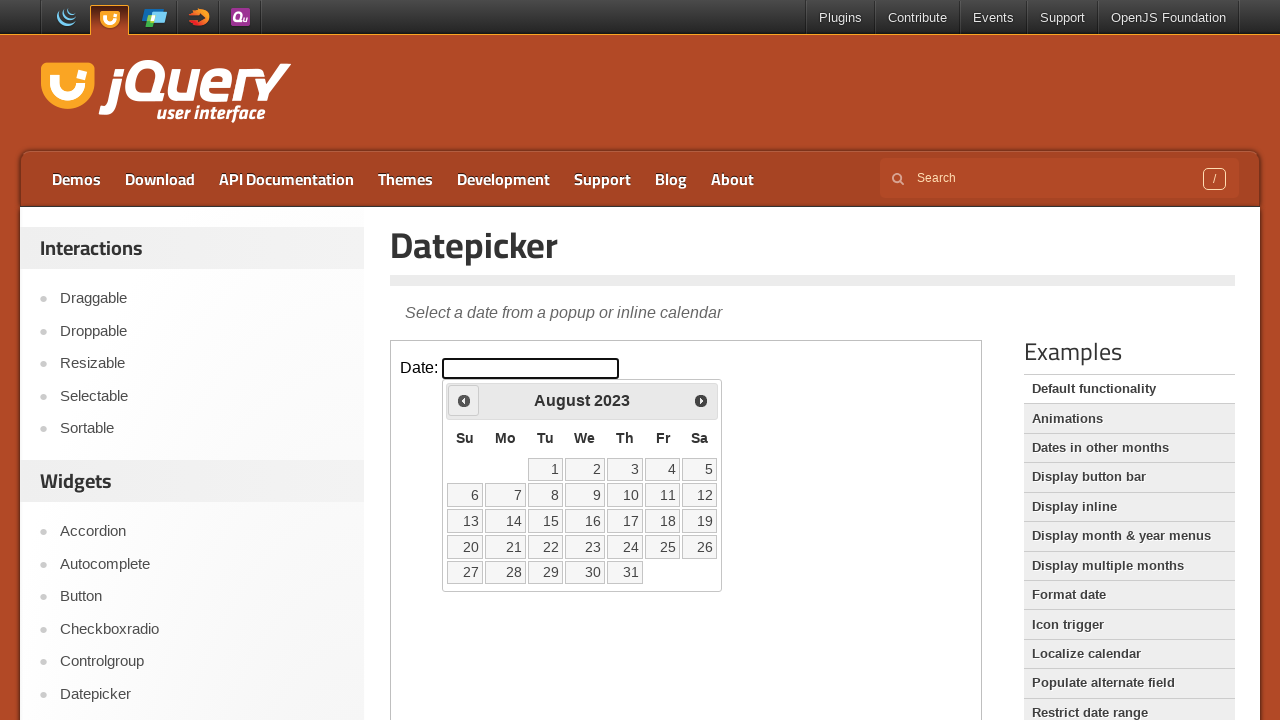

Clicked previous month navigation button at (464, 400) on iframe >> nth=0 >> internal:control=enter-frame >> span.ui-icon.ui-icon-circle-t
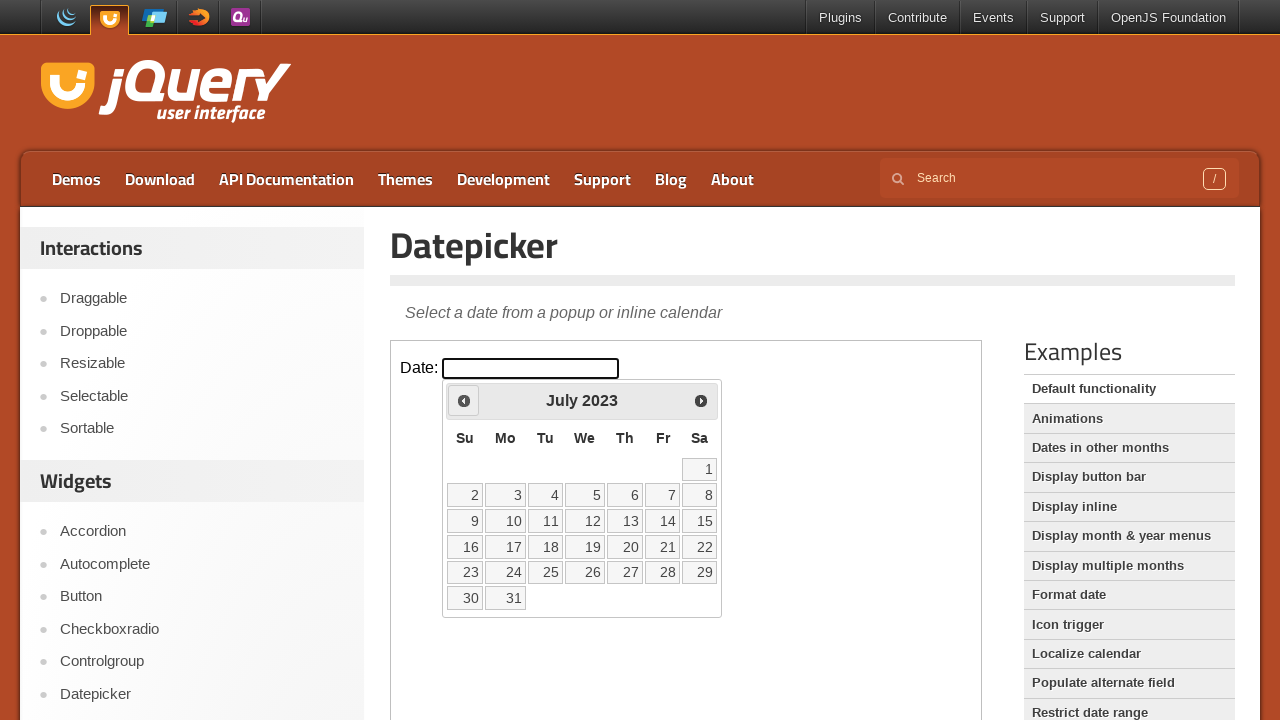

Retrieved current month from datepicker
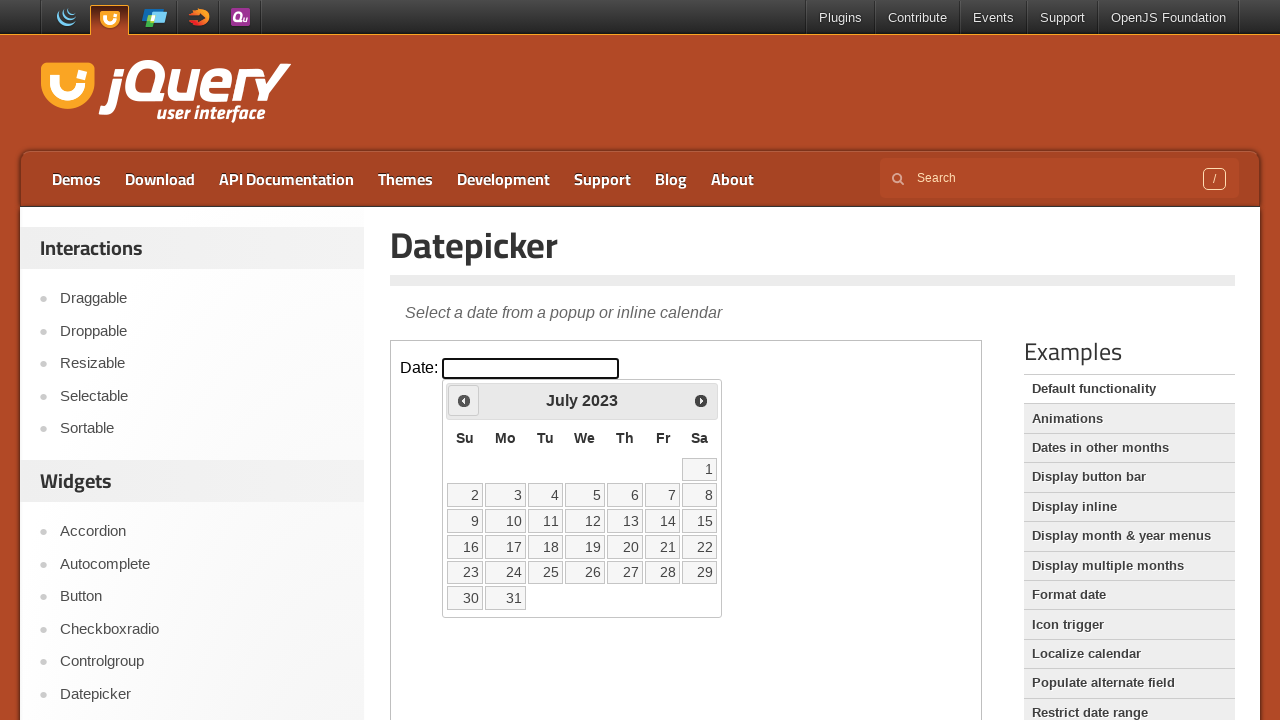

Retrieved current year from datepicker
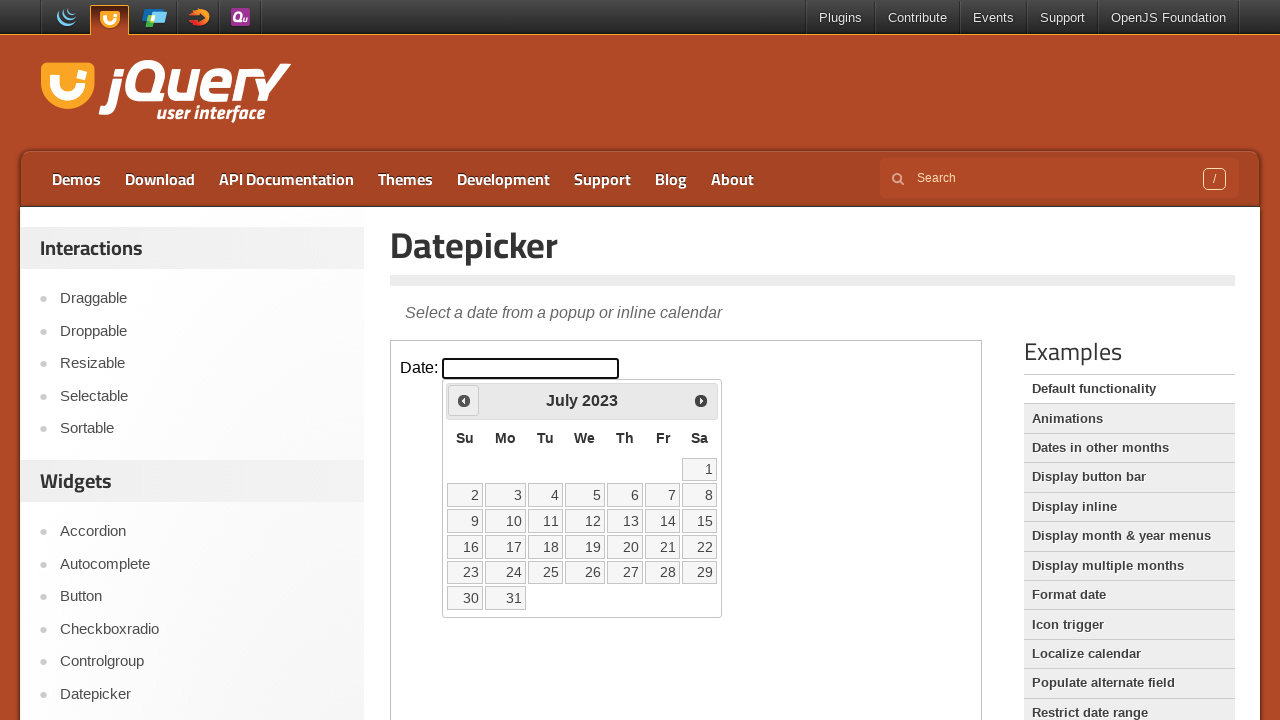

Clicked previous month navigation button at (464, 400) on iframe >> nth=0 >> internal:control=enter-frame >> span.ui-icon.ui-icon-circle-t
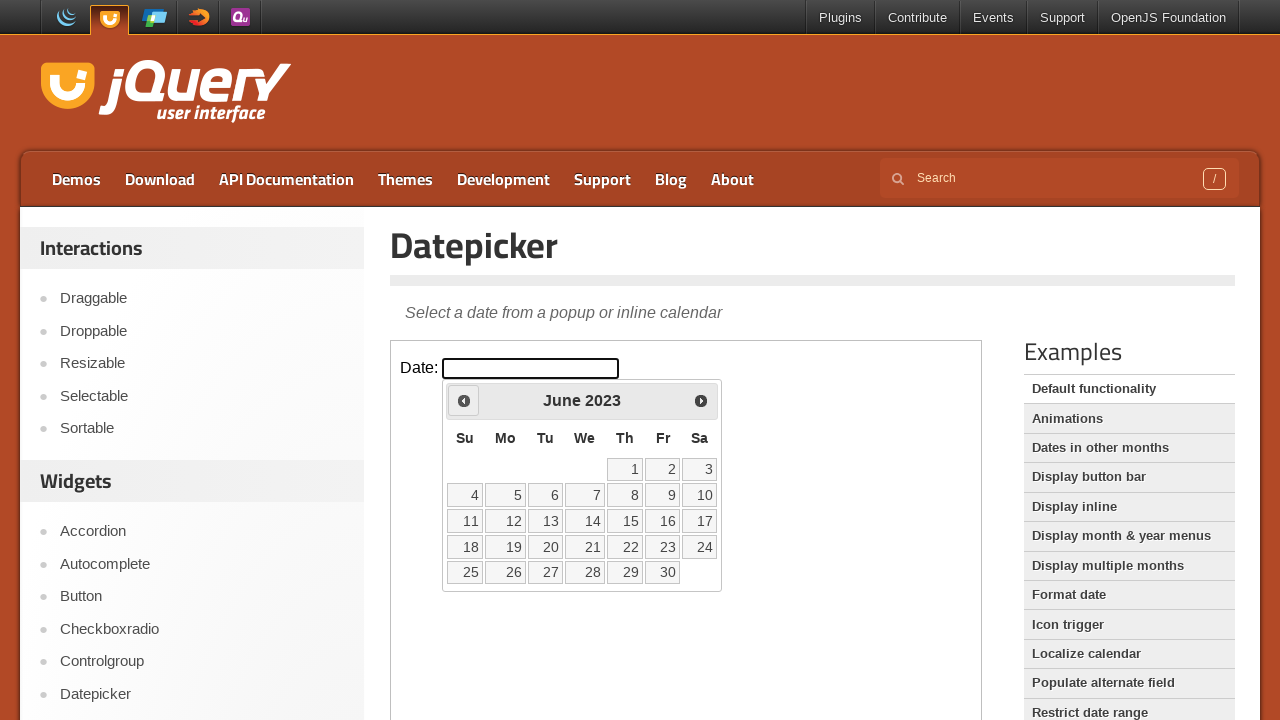

Retrieved current month from datepicker
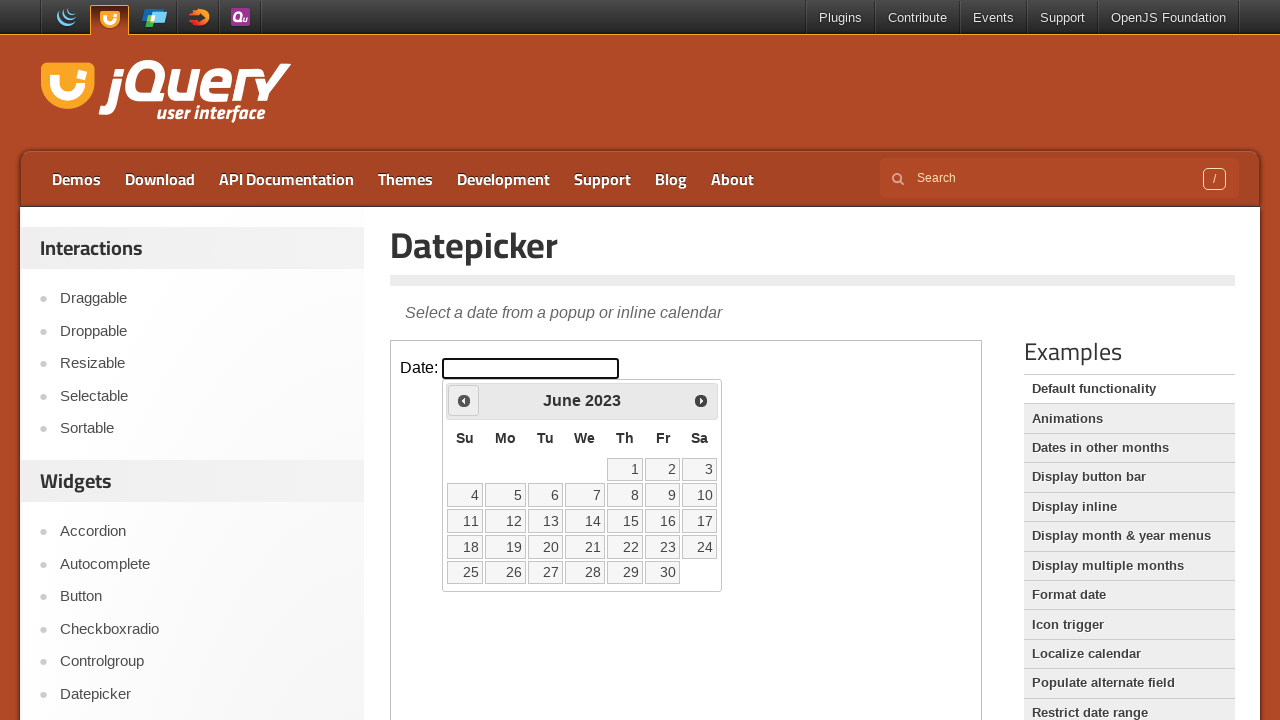

Retrieved current year from datepicker
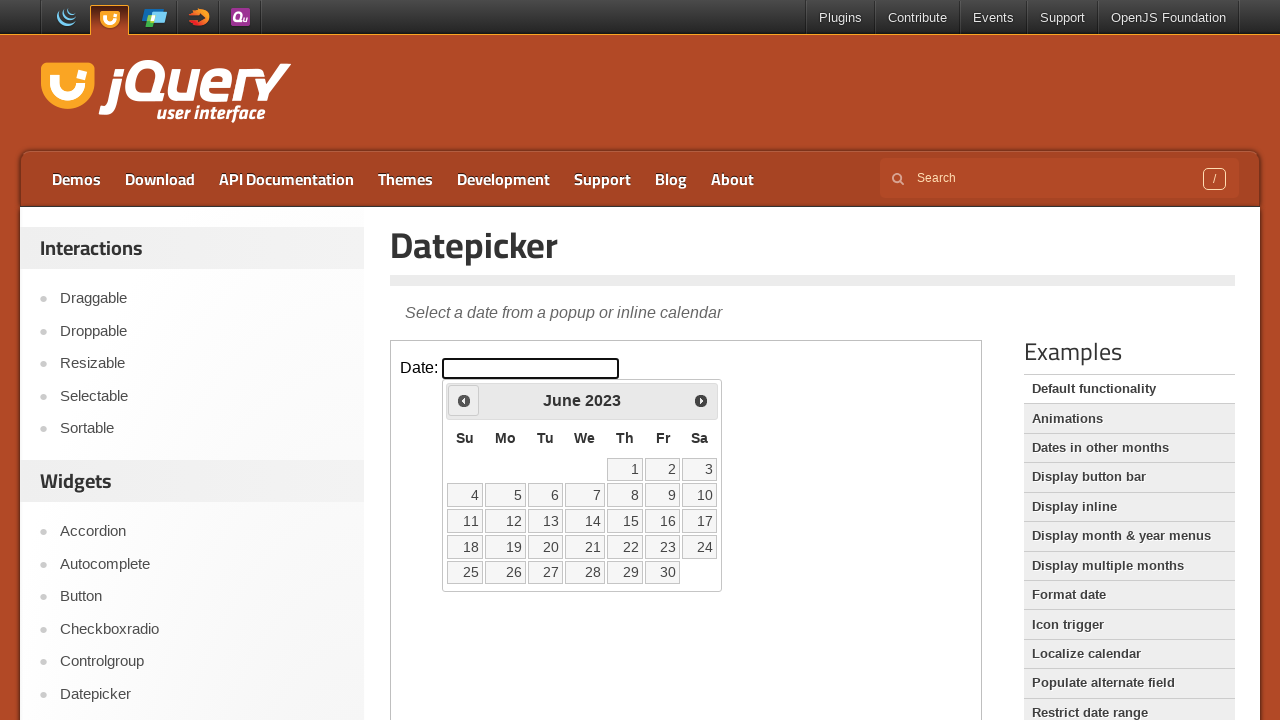

Clicked previous month navigation button at (464, 400) on iframe >> nth=0 >> internal:control=enter-frame >> span.ui-icon.ui-icon-circle-t
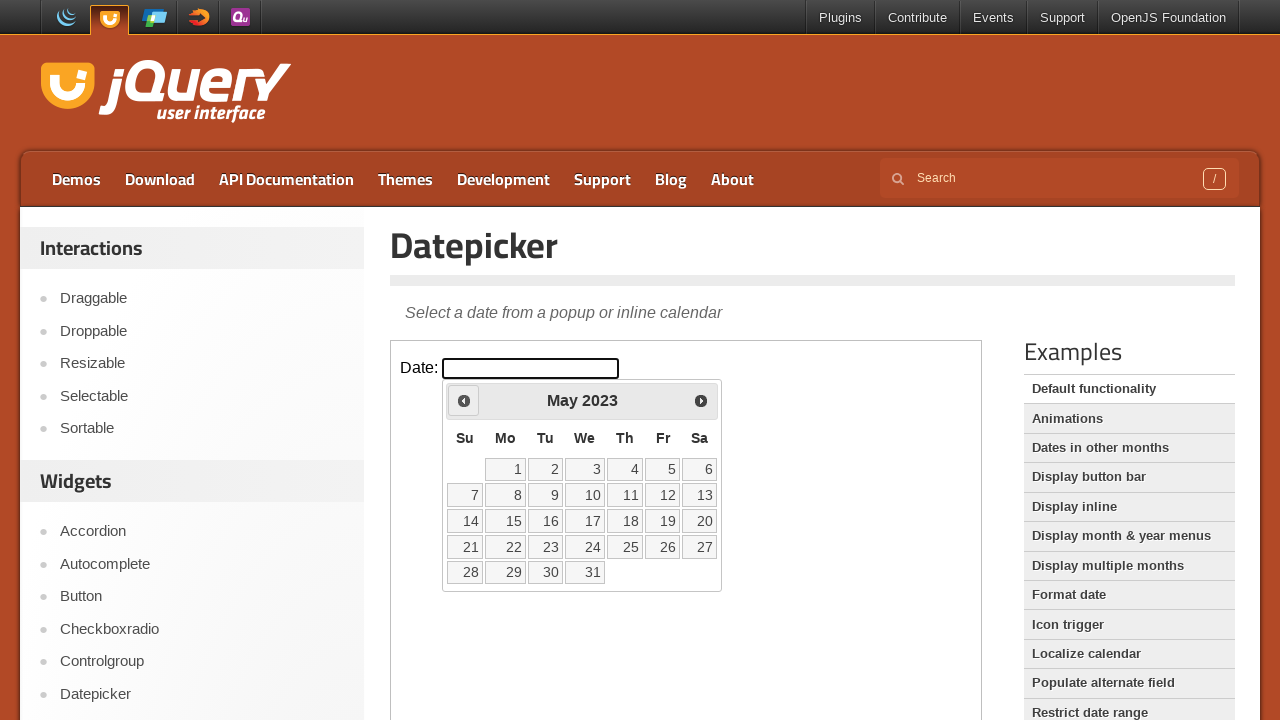

Retrieved current month from datepicker
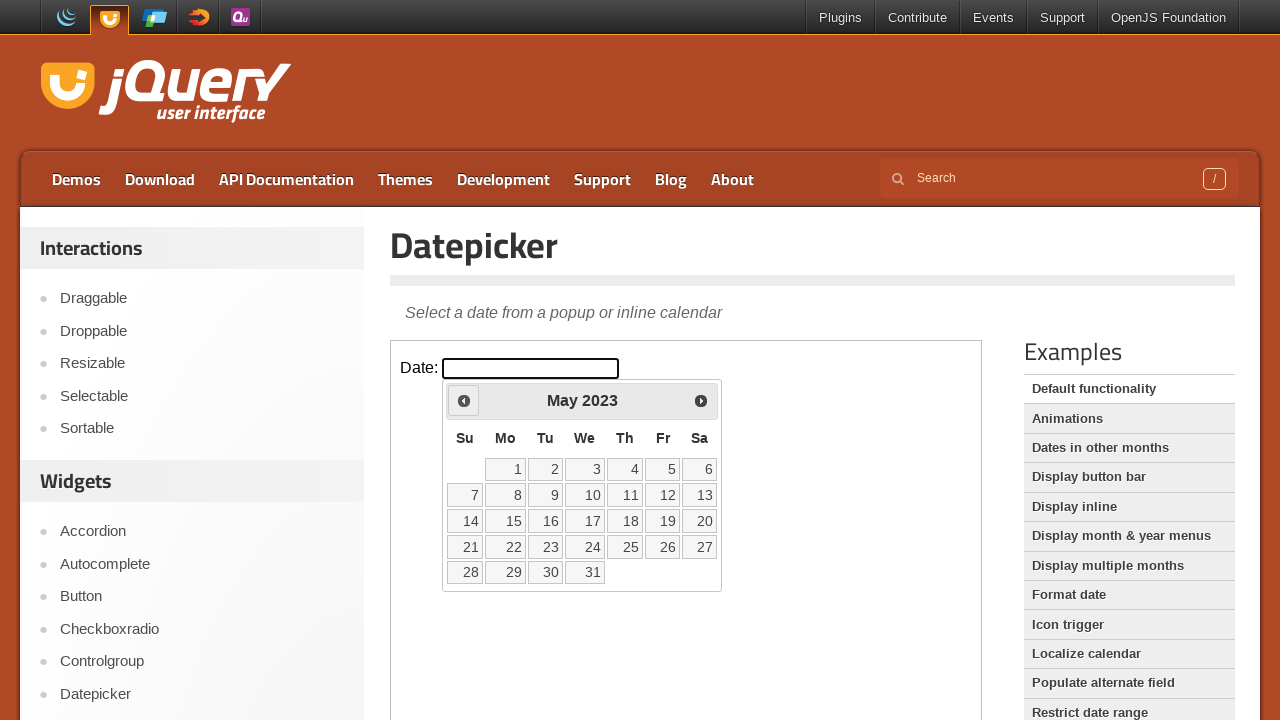

Retrieved current year from datepicker
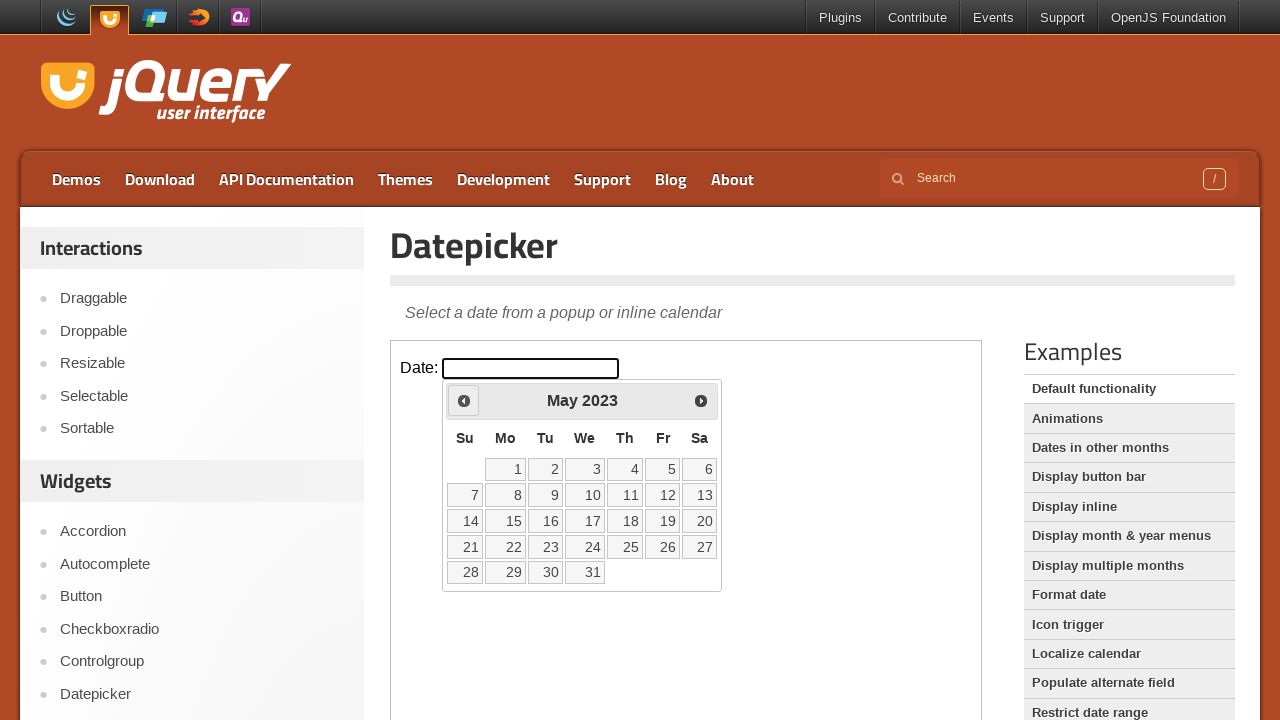

Clicked previous month navigation button at (464, 400) on iframe >> nth=0 >> internal:control=enter-frame >> span.ui-icon.ui-icon-circle-t
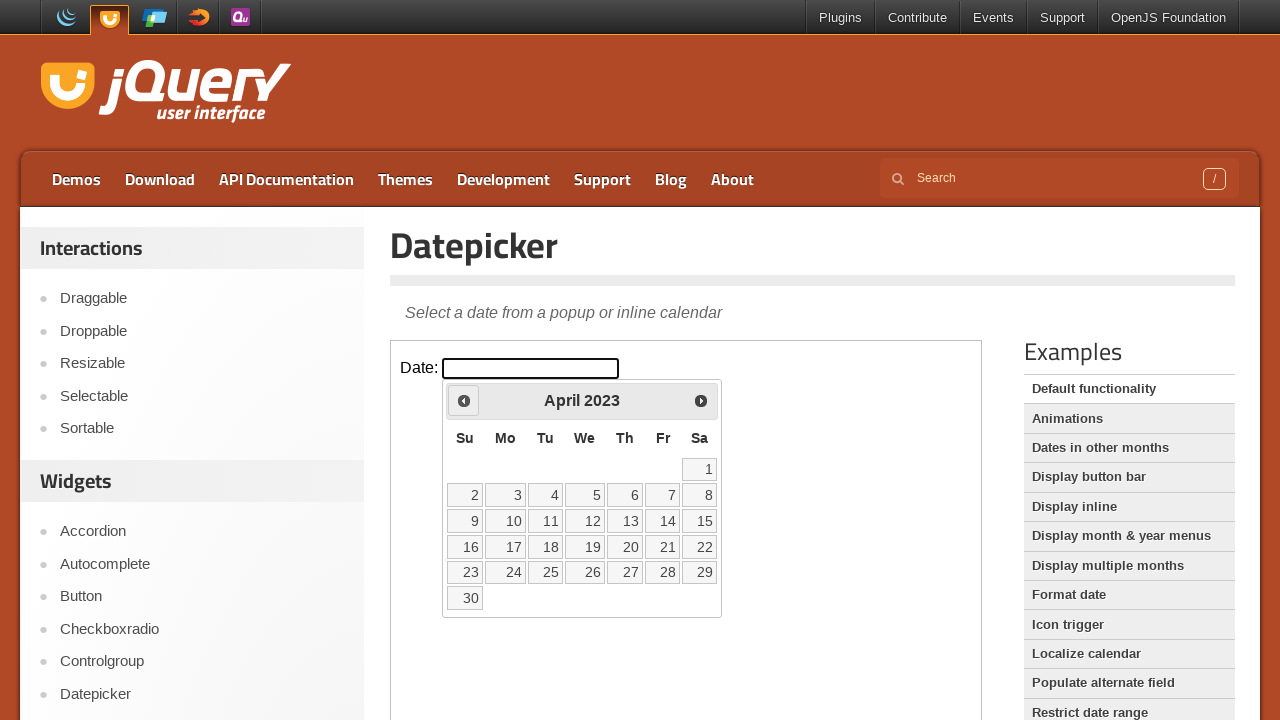

Retrieved current month from datepicker
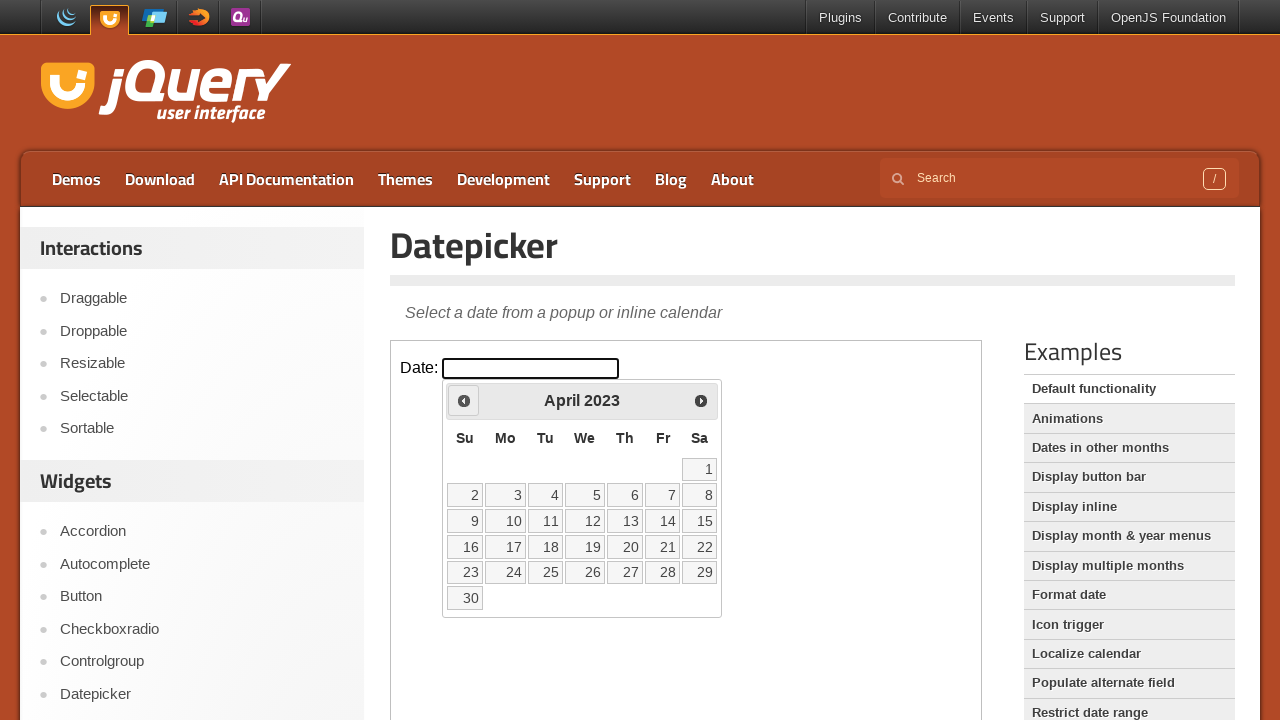

Retrieved current year from datepicker
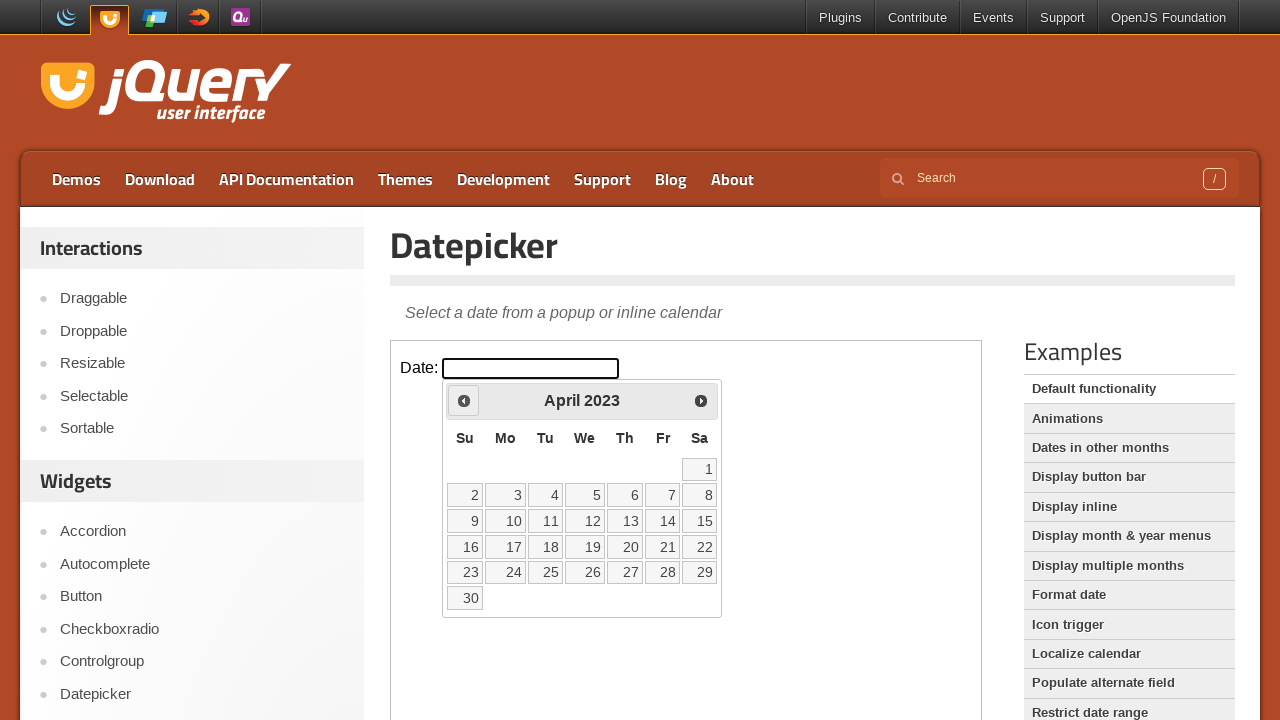

Clicked previous month navigation button at (464, 400) on iframe >> nth=0 >> internal:control=enter-frame >> span.ui-icon.ui-icon-circle-t
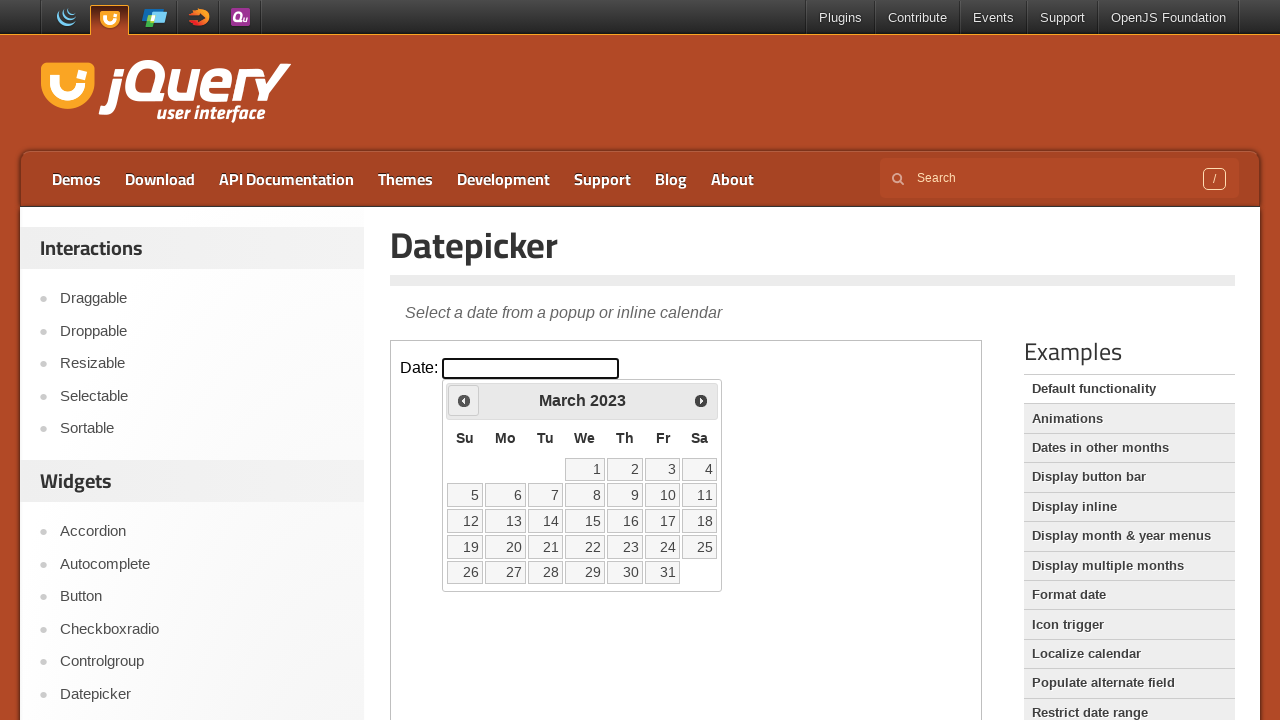

Retrieved current month from datepicker
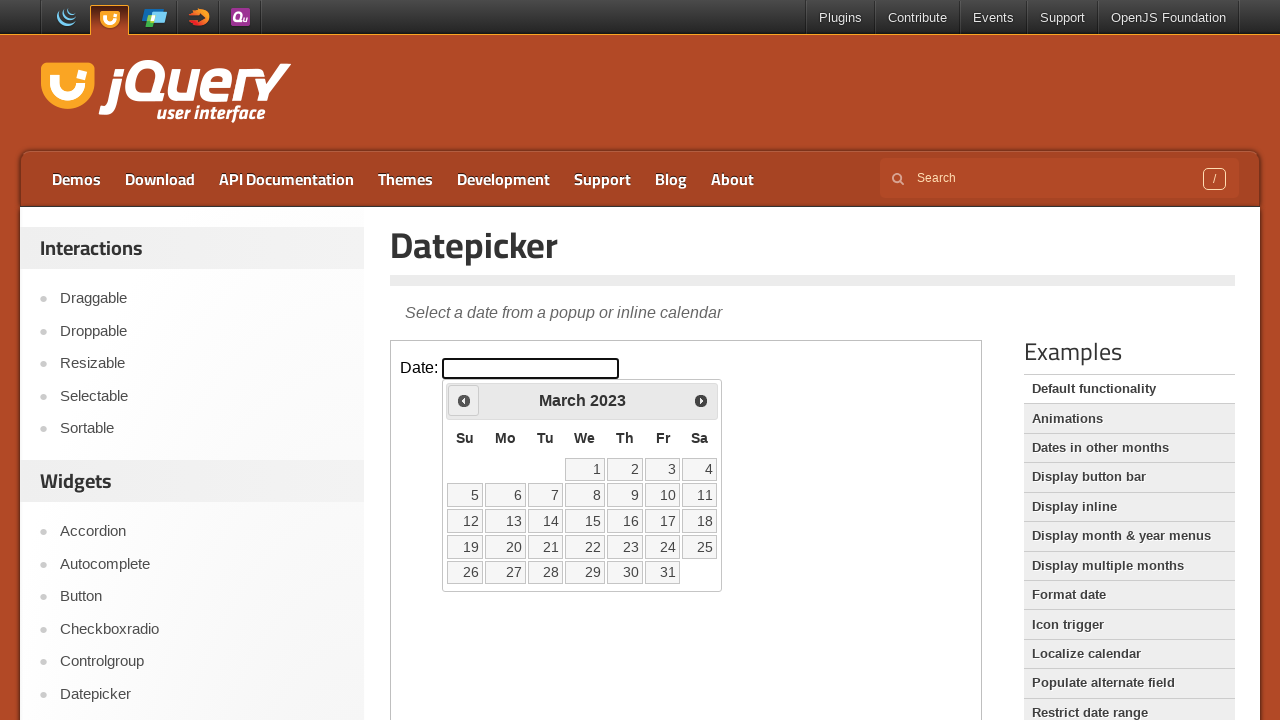

Retrieved current year from datepicker
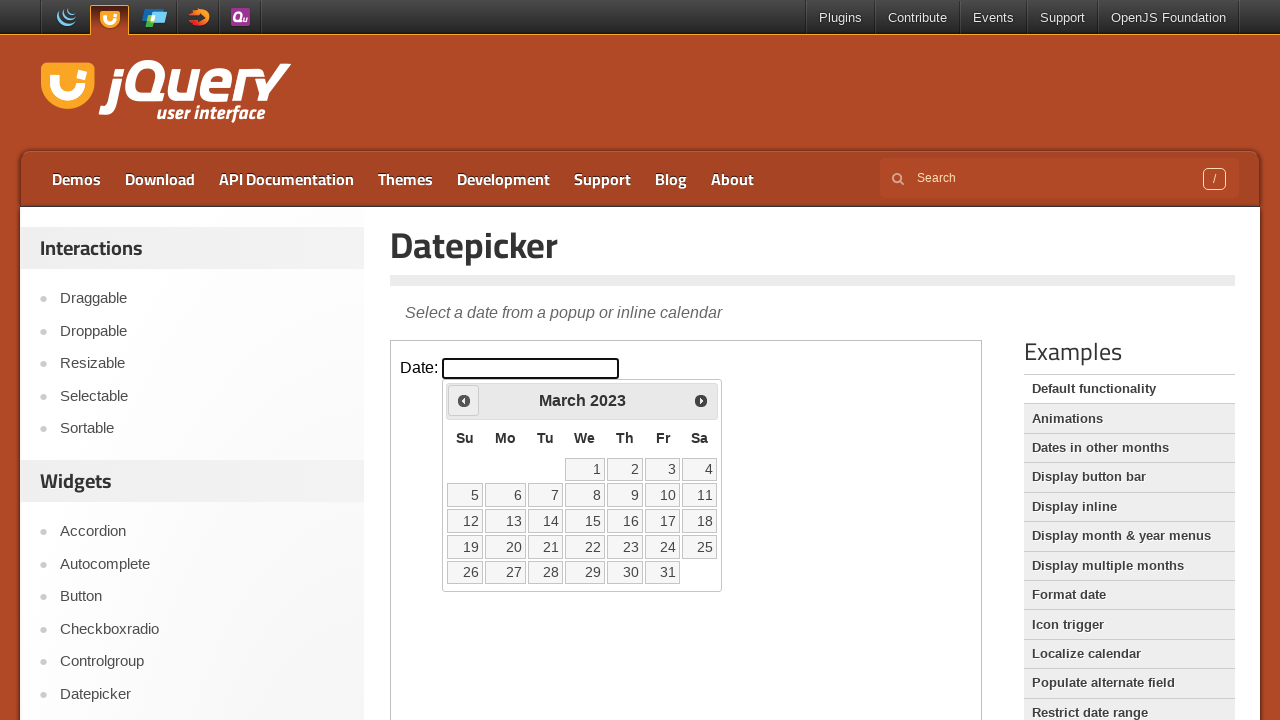

Clicked previous month navigation button at (464, 400) on iframe >> nth=0 >> internal:control=enter-frame >> span.ui-icon.ui-icon-circle-t
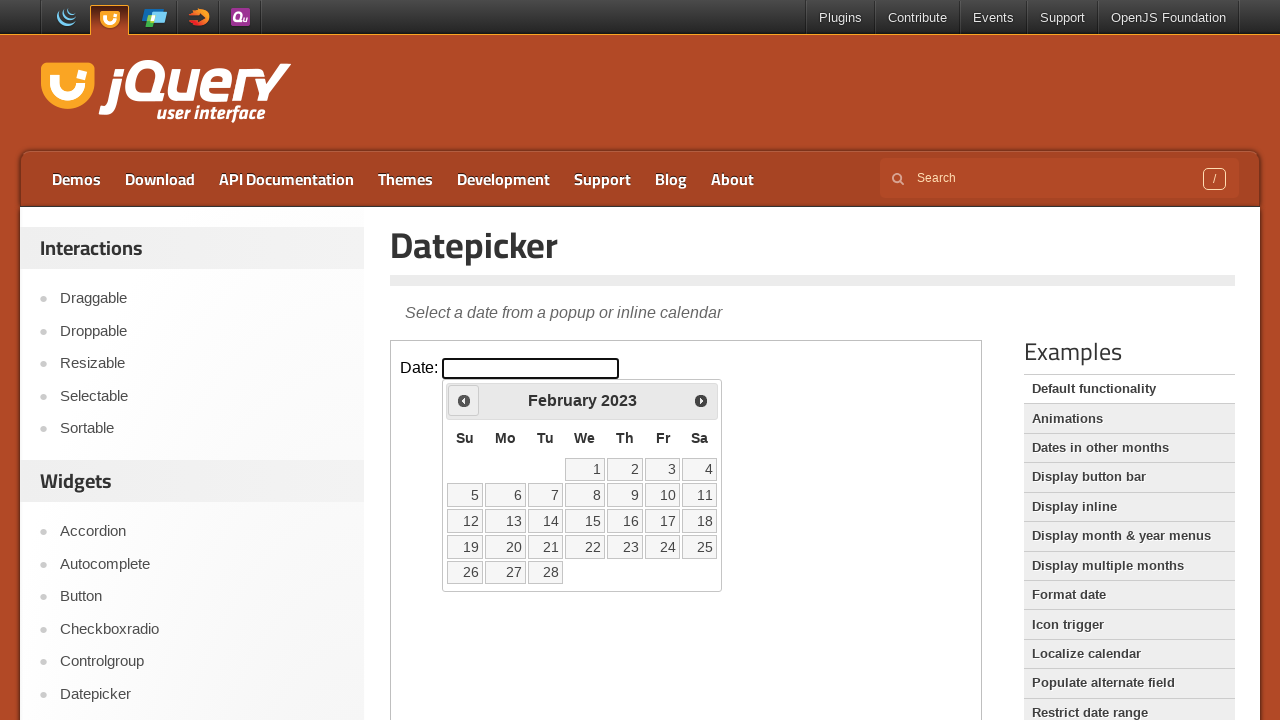

Retrieved current month from datepicker
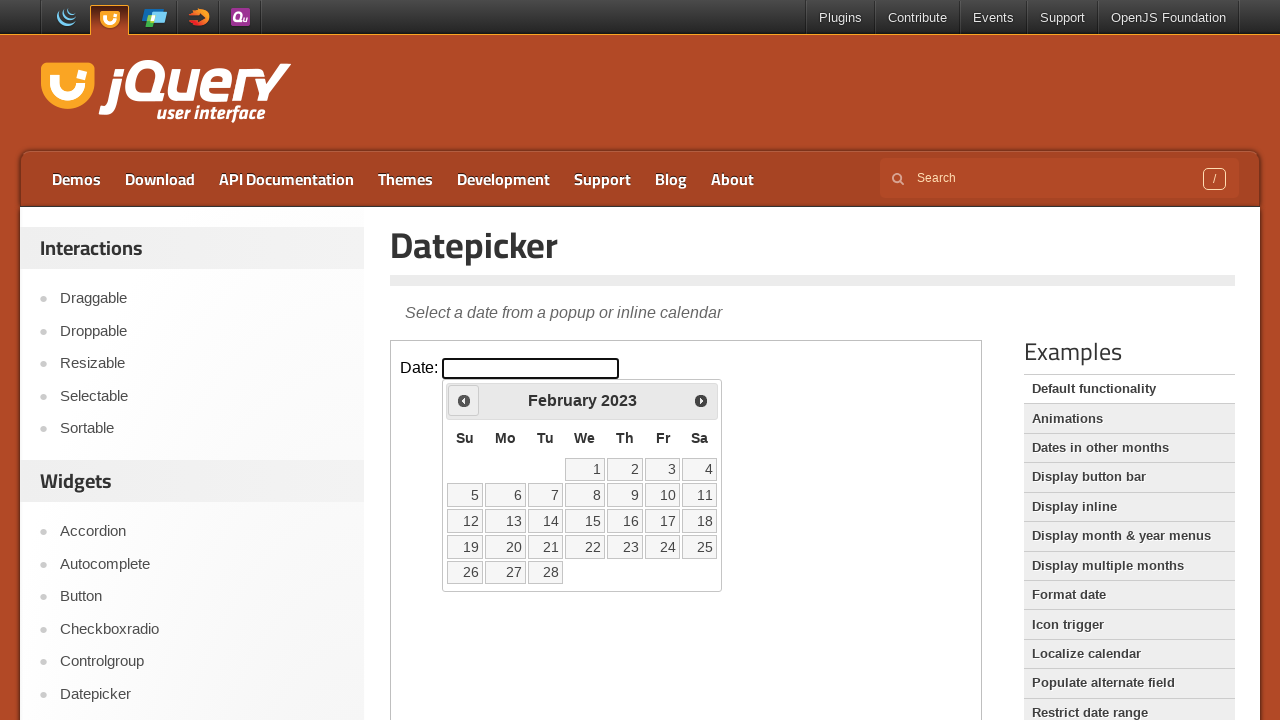

Retrieved current year from datepicker
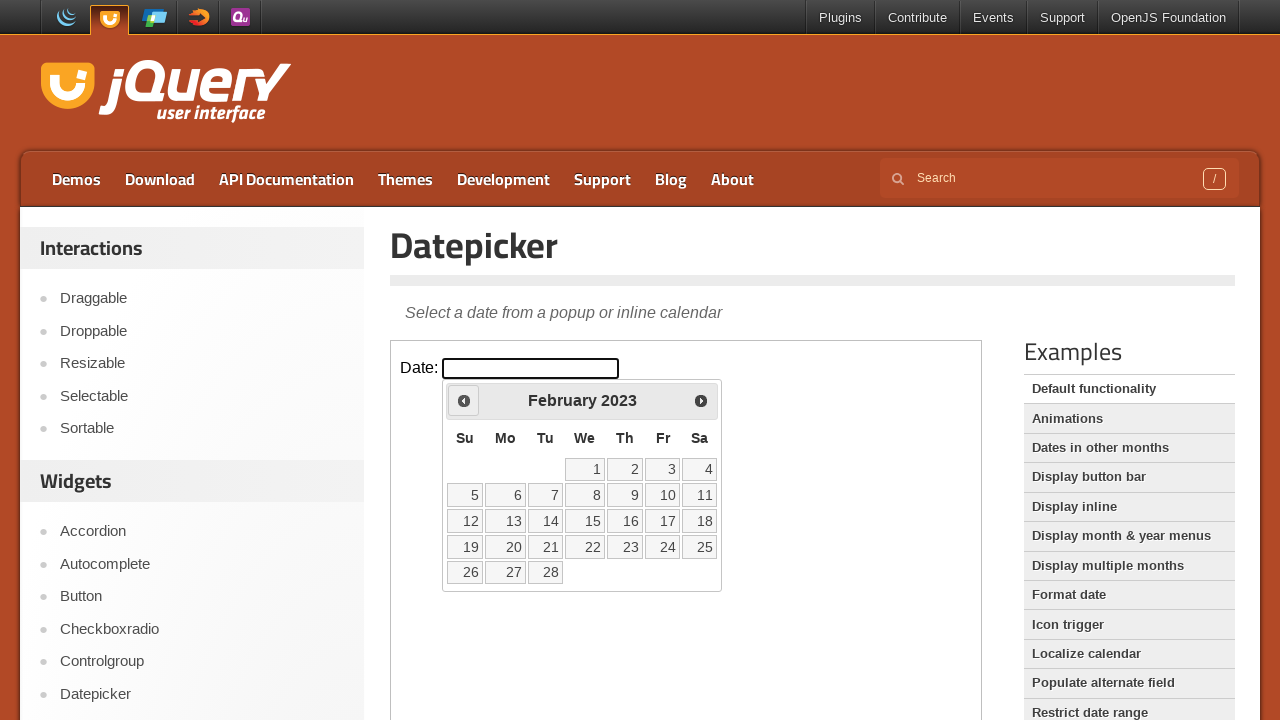

Clicked previous month navigation button at (464, 400) on iframe >> nth=0 >> internal:control=enter-frame >> span.ui-icon.ui-icon-circle-t
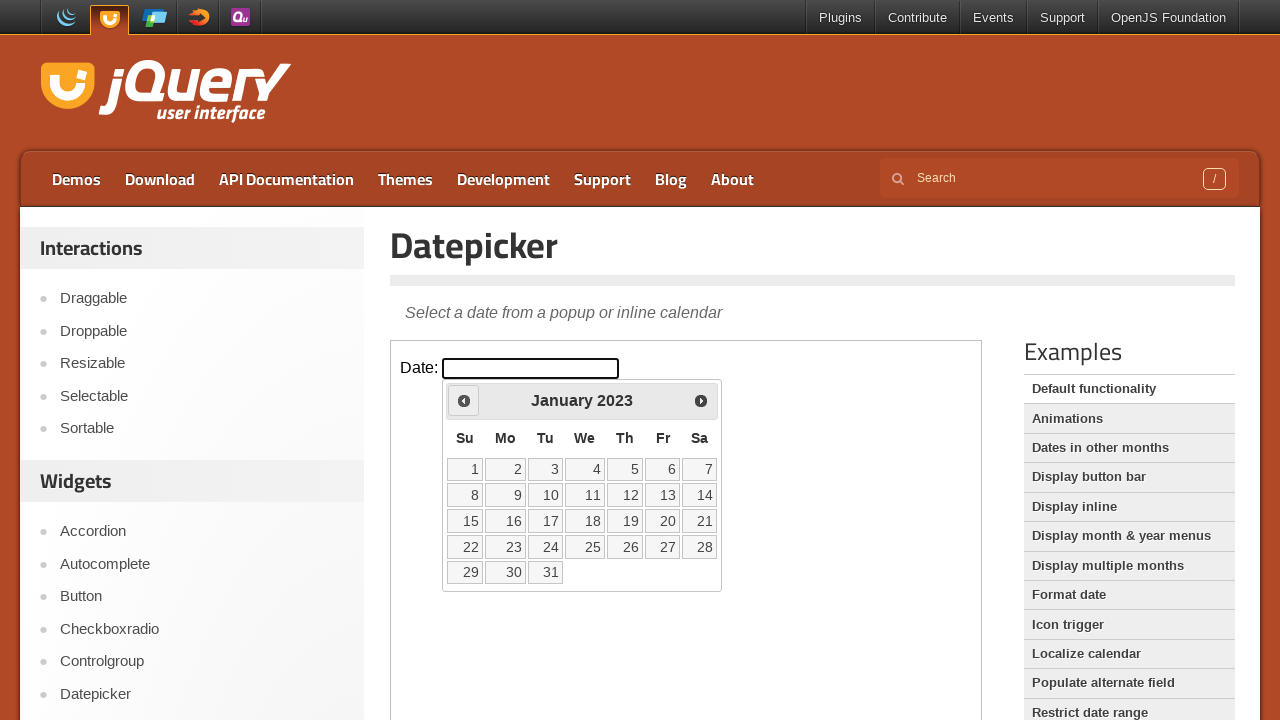

Retrieved current month from datepicker
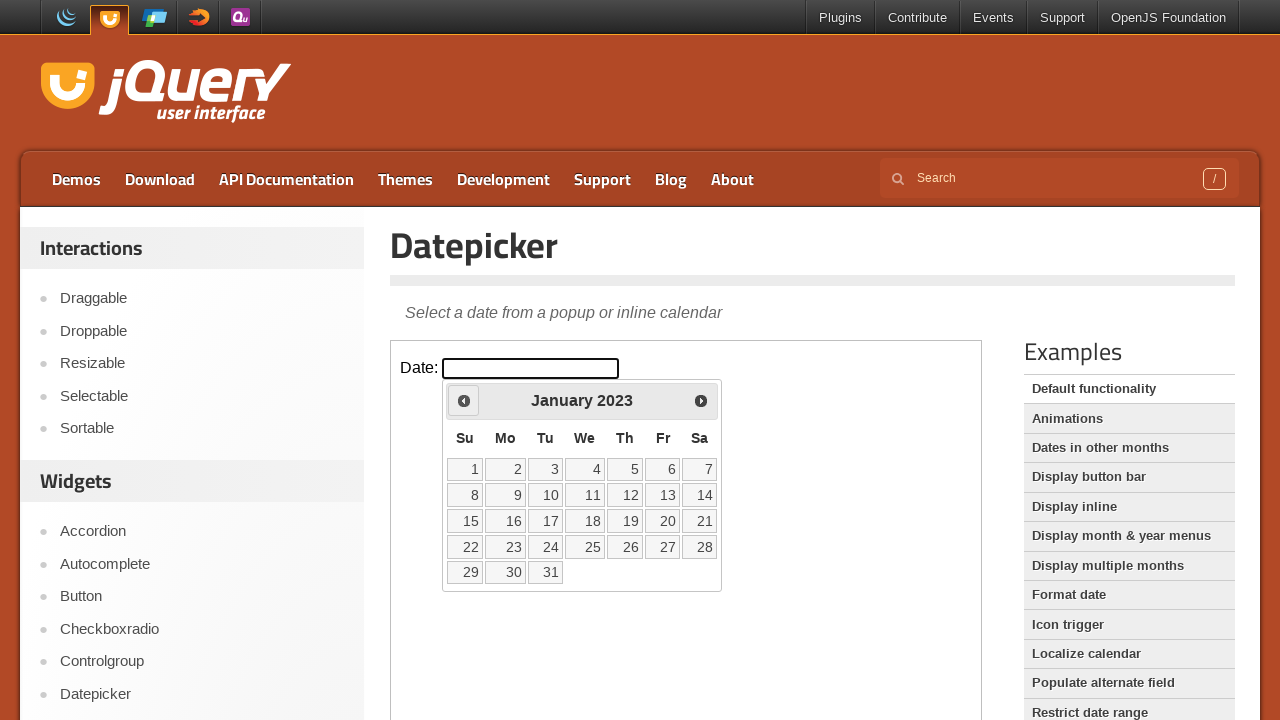

Retrieved current year from datepicker
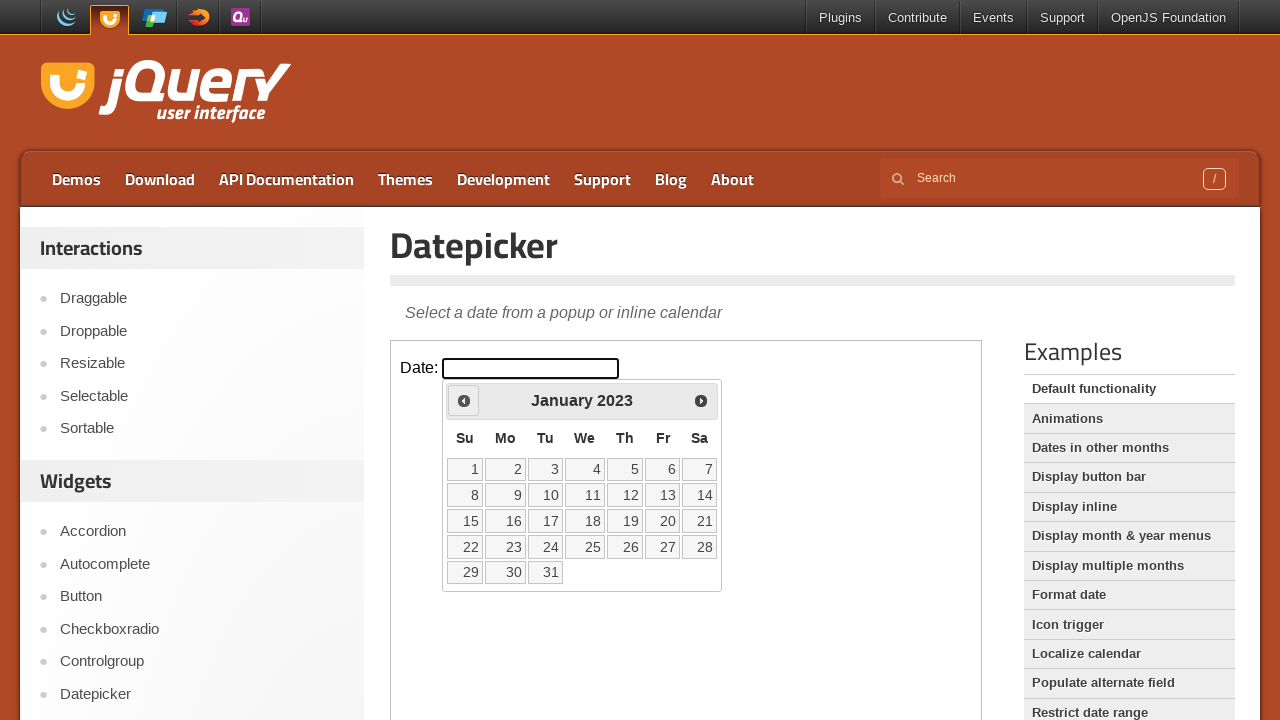

Clicked previous month navigation button at (464, 400) on iframe >> nth=0 >> internal:control=enter-frame >> span.ui-icon.ui-icon-circle-t
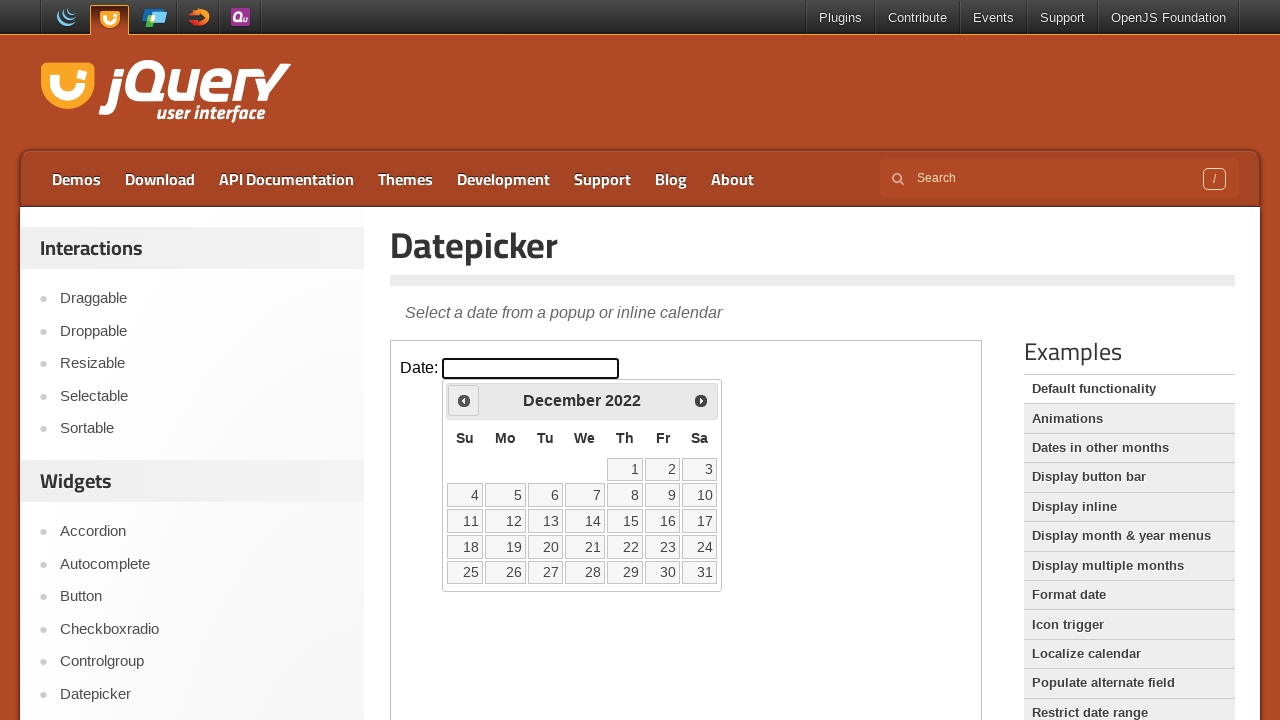

Retrieved current month from datepicker
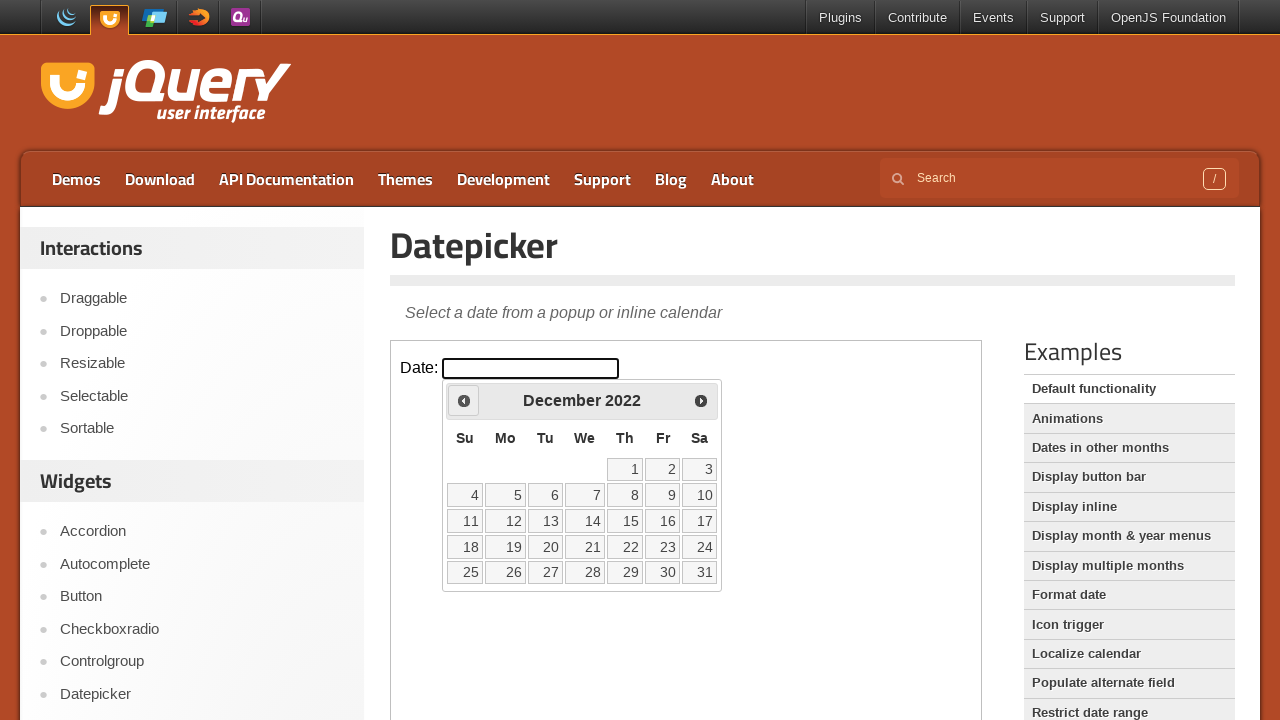

Retrieved current year from datepicker
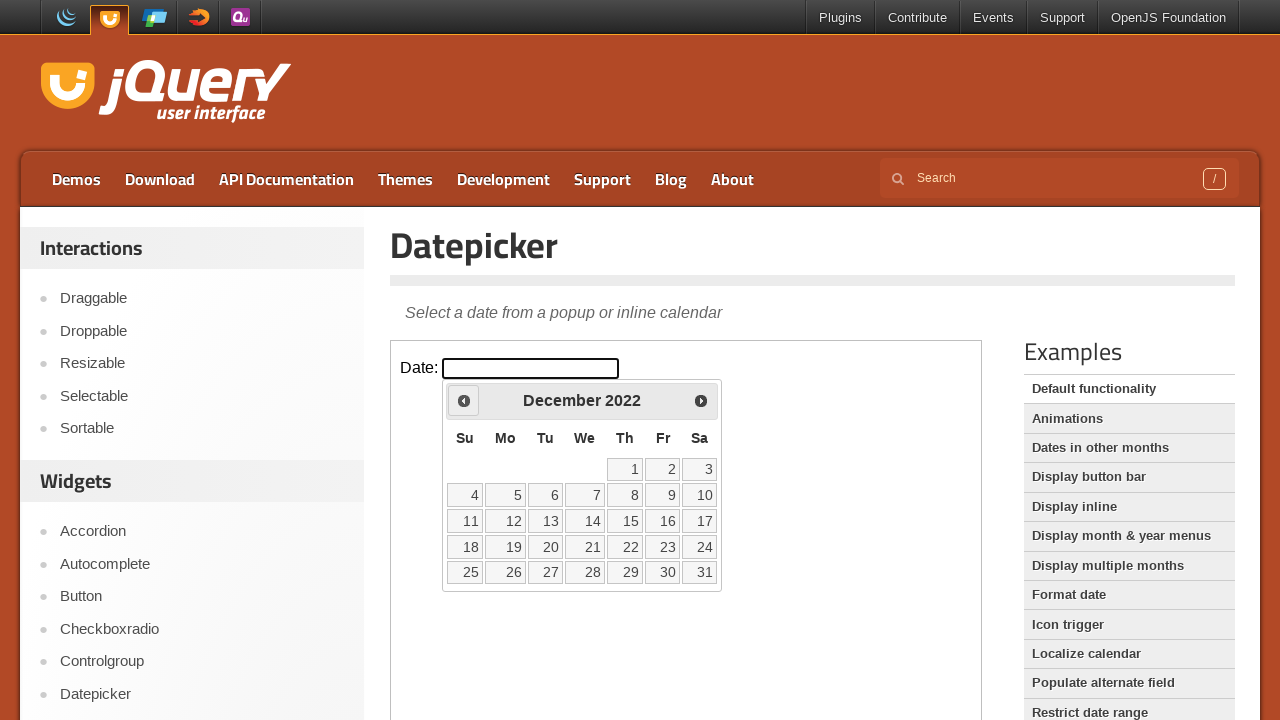

Clicked previous month navigation button at (464, 400) on iframe >> nth=0 >> internal:control=enter-frame >> span.ui-icon.ui-icon-circle-t
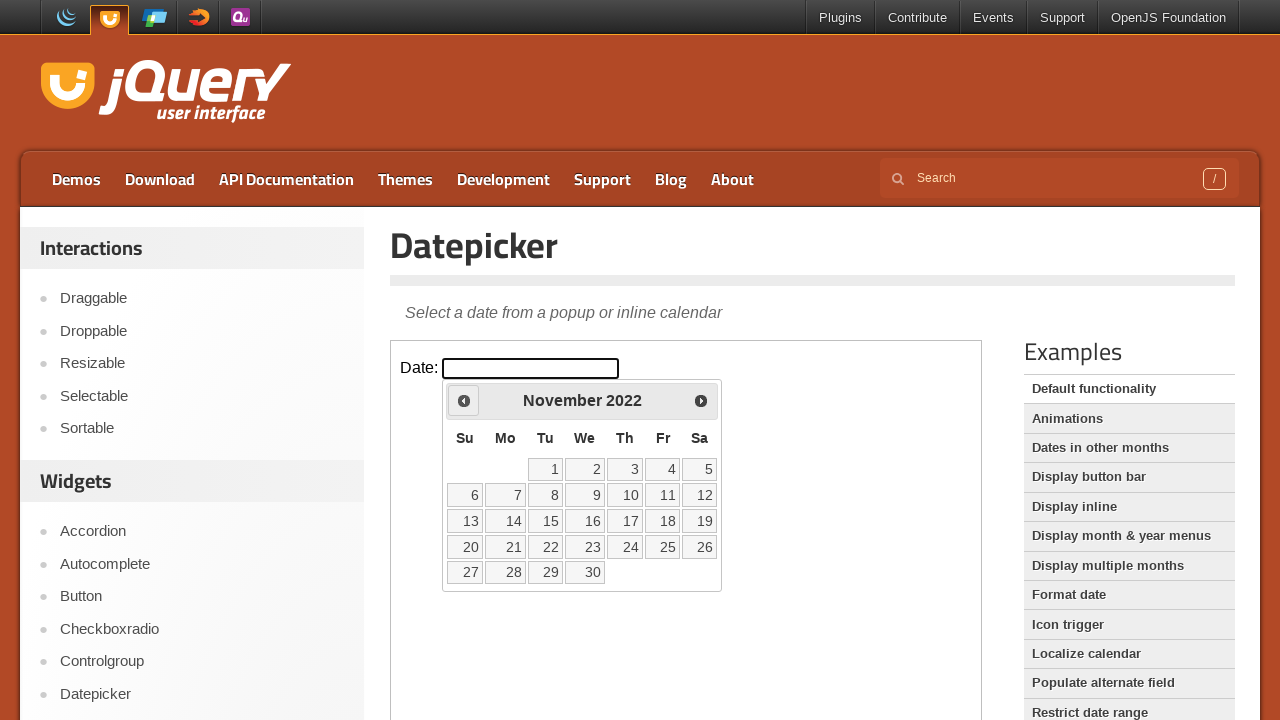

Retrieved current month from datepicker
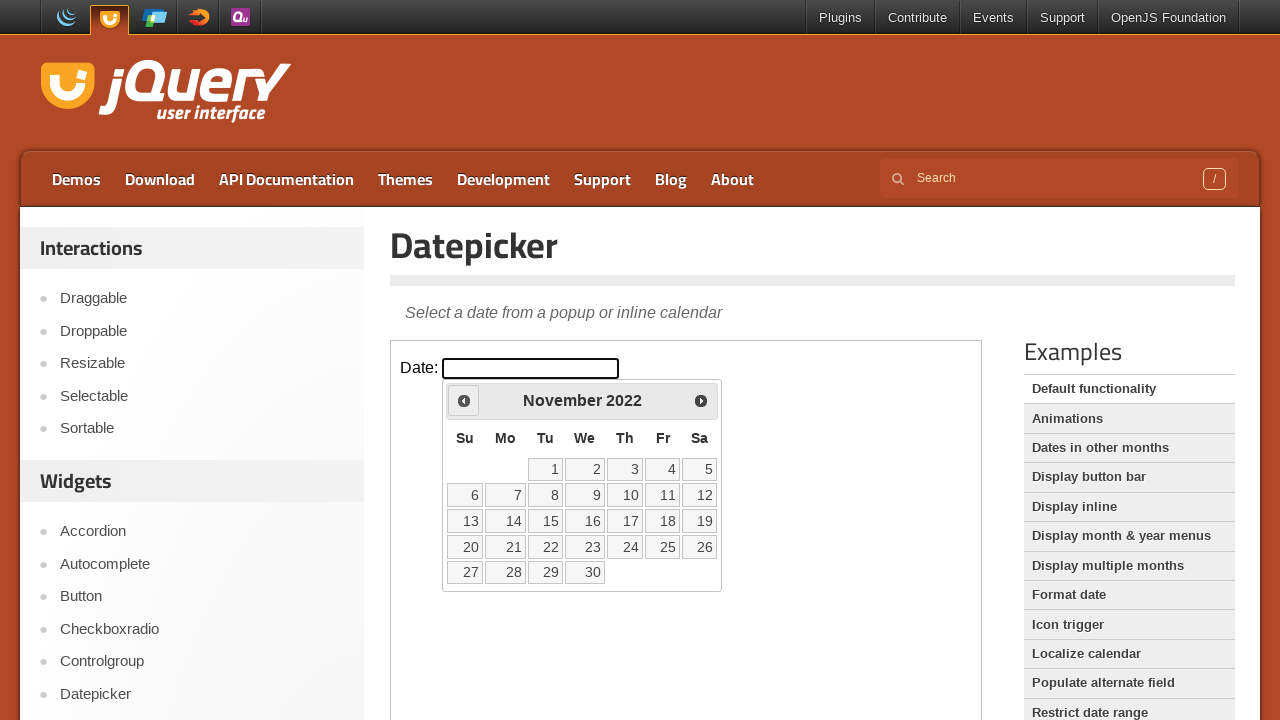

Retrieved current year from datepicker
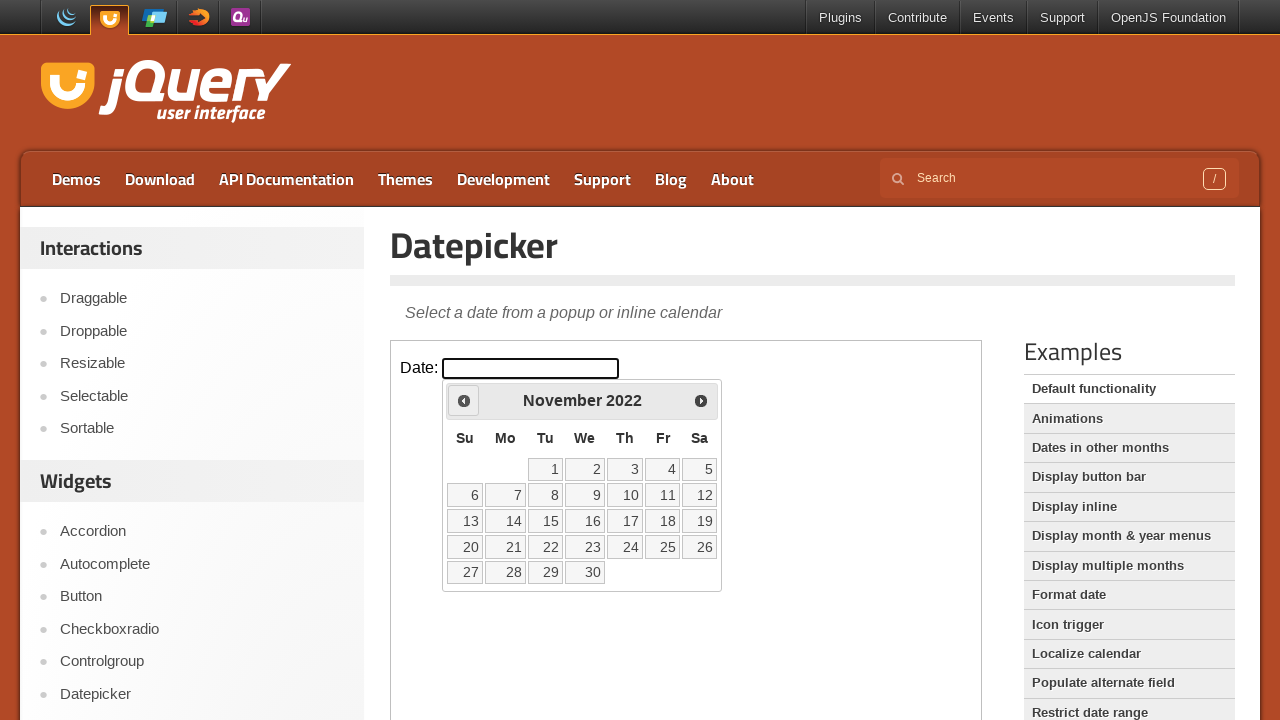

Clicked previous month navigation button at (464, 400) on iframe >> nth=0 >> internal:control=enter-frame >> span.ui-icon.ui-icon-circle-t
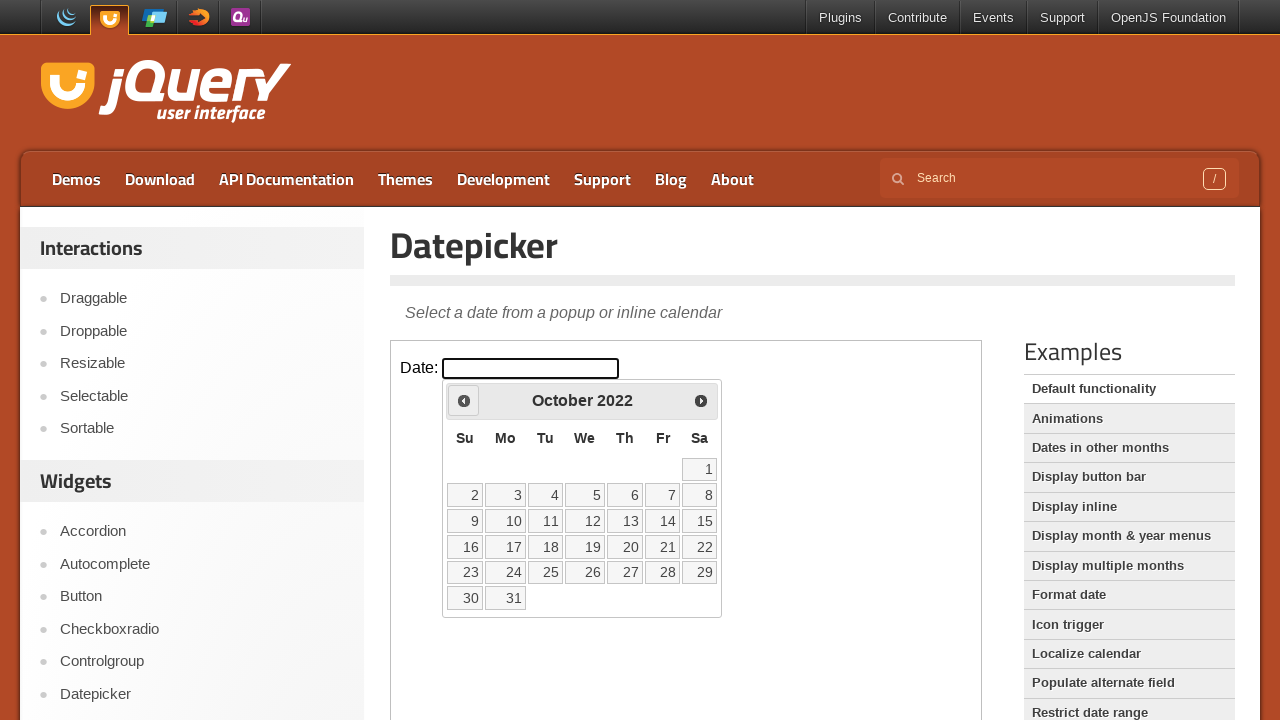

Retrieved current month from datepicker
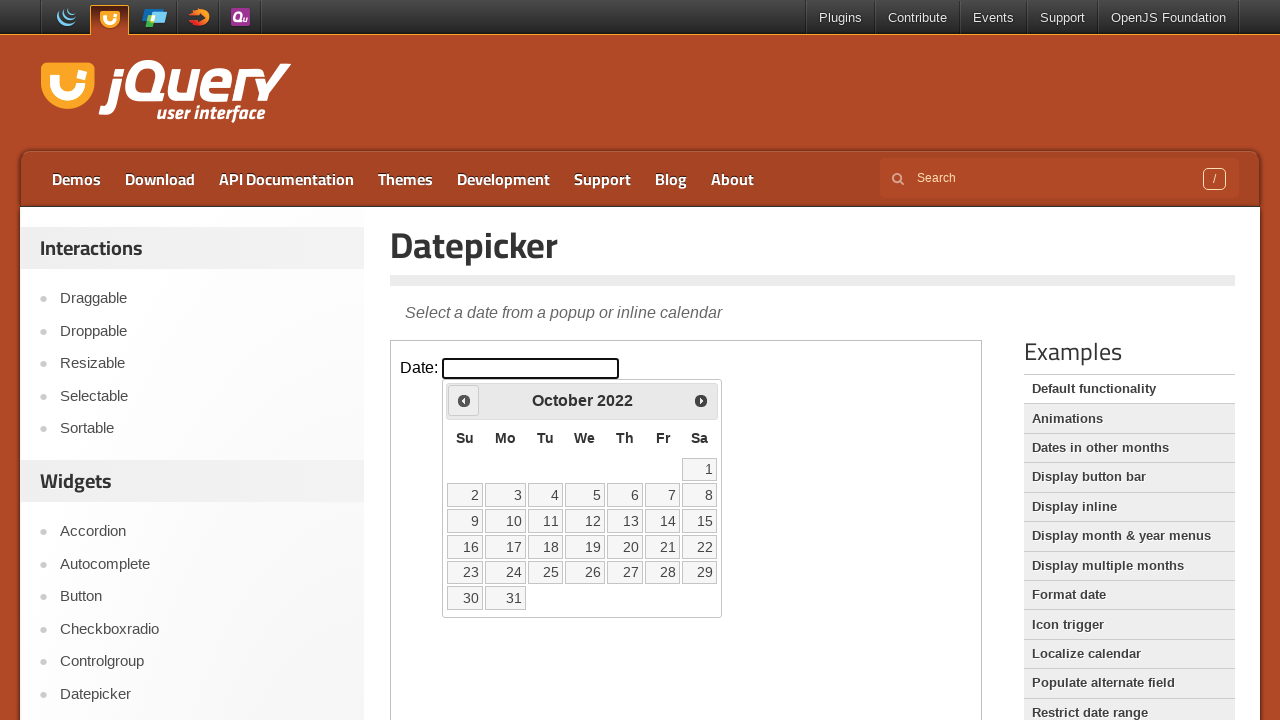

Retrieved current year from datepicker
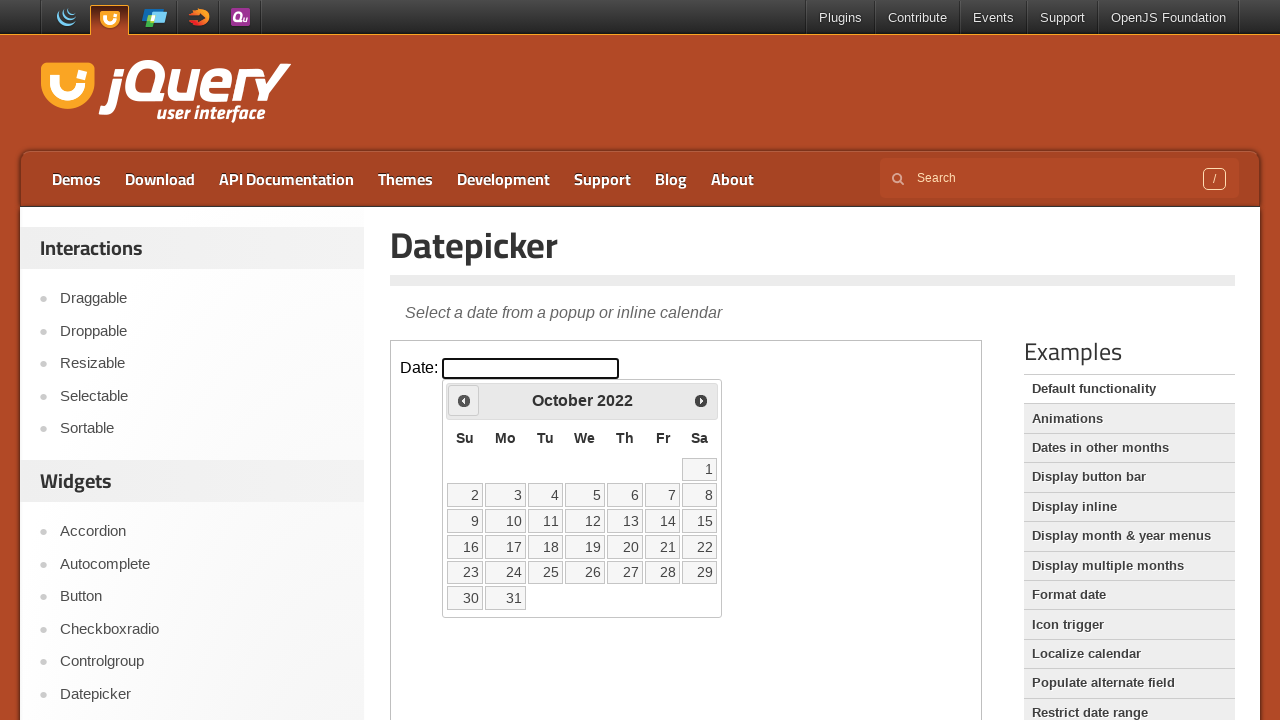

Clicked previous month navigation button at (464, 400) on iframe >> nth=0 >> internal:control=enter-frame >> span.ui-icon.ui-icon-circle-t
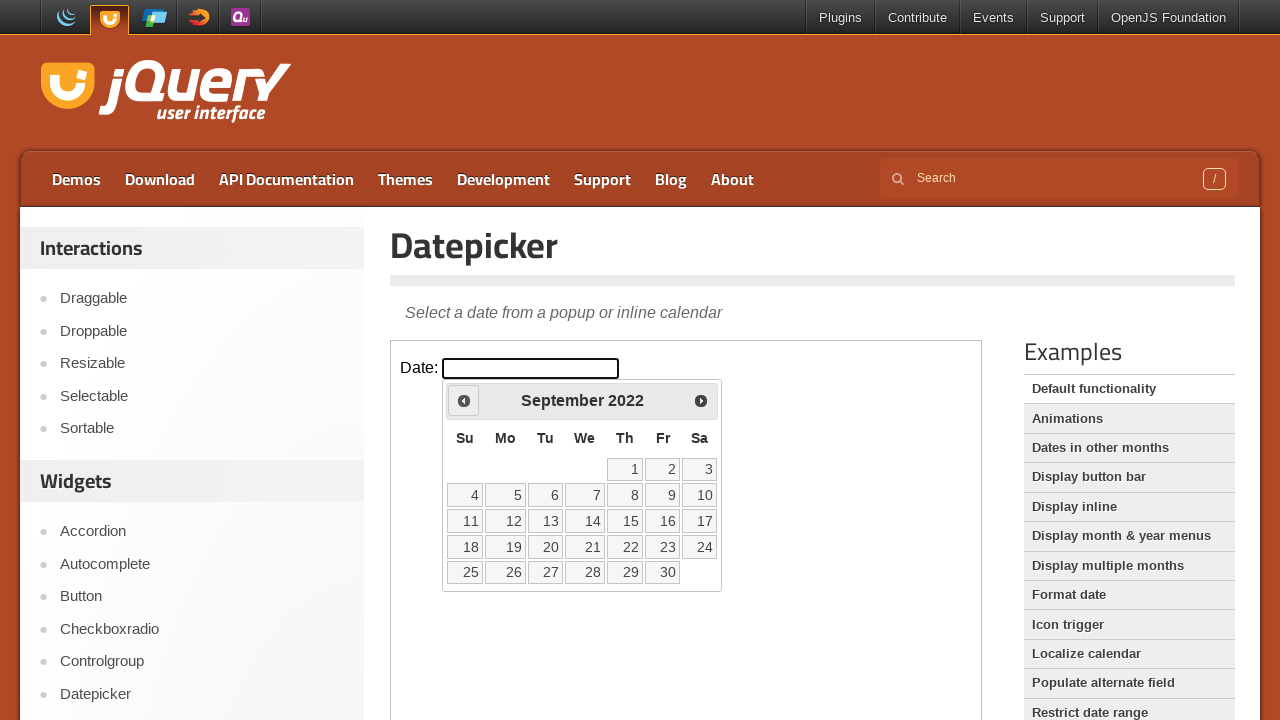

Retrieved current month from datepicker
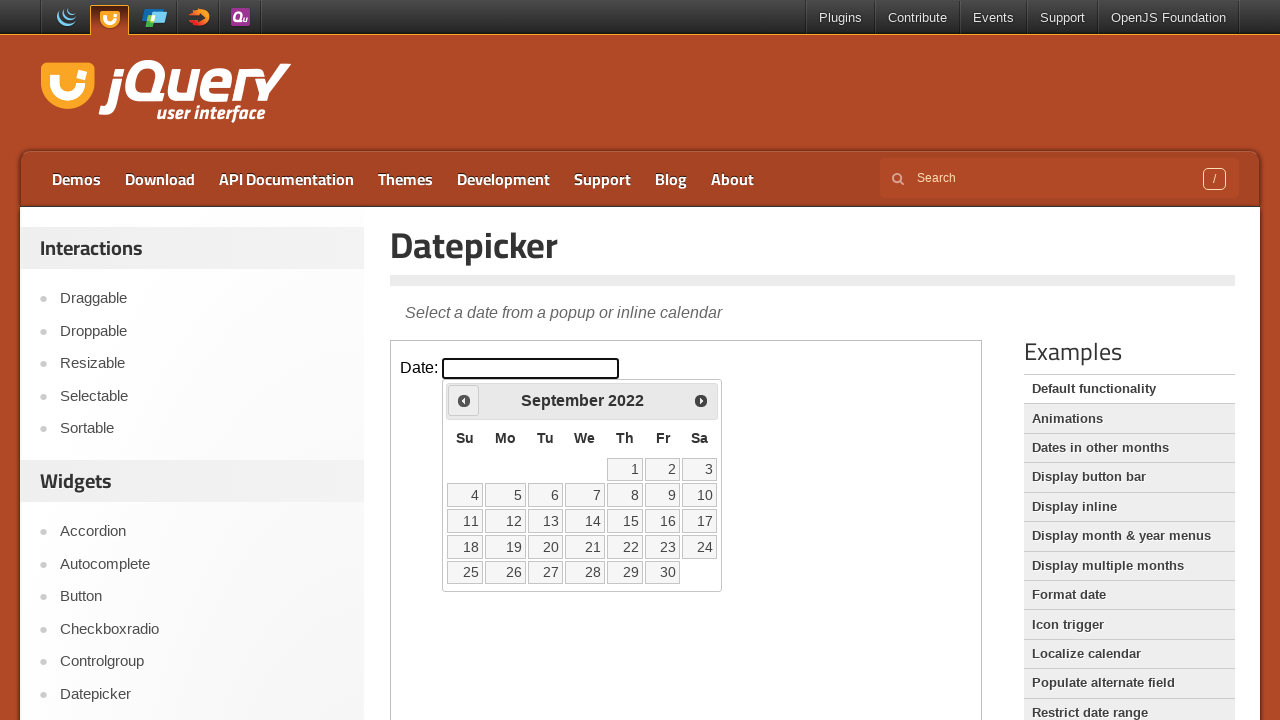

Retrieved current year from datepicker
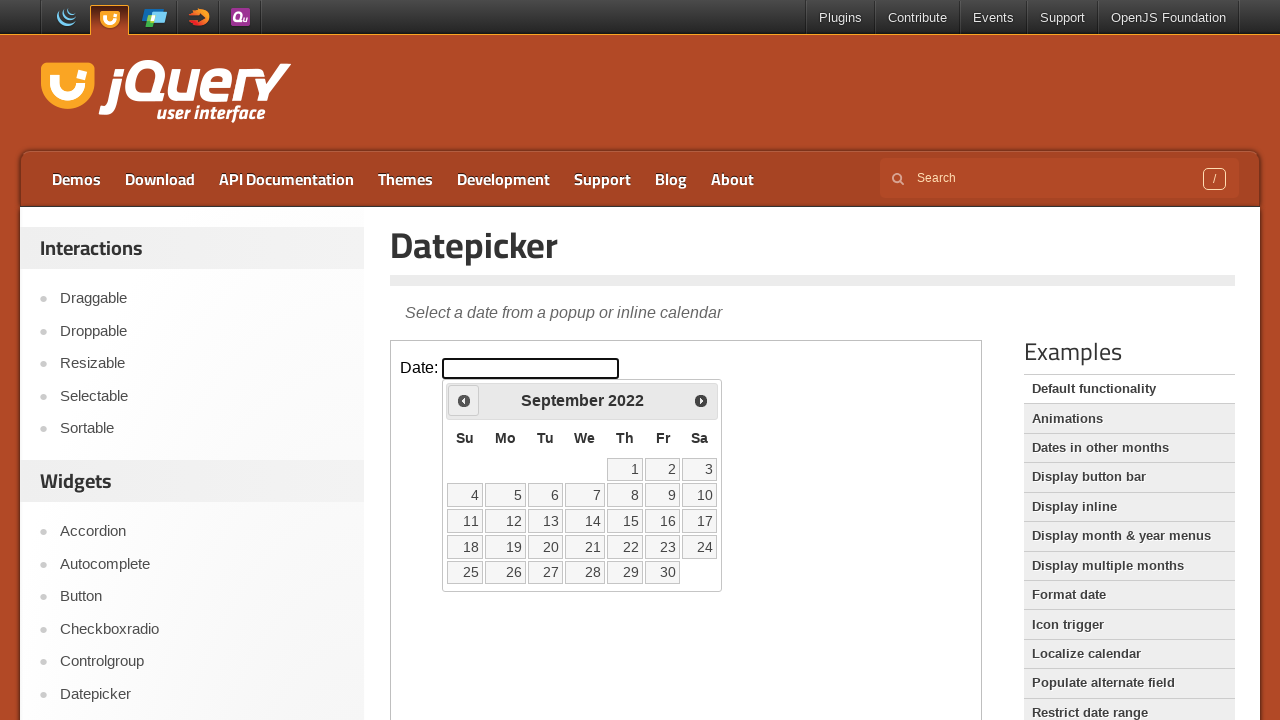

Clicked previous month navigation button at (464, 400) on iframe >> nth=0 >> internal:control=enter-frame >> span.ui-icon.ui-icon-circle-t
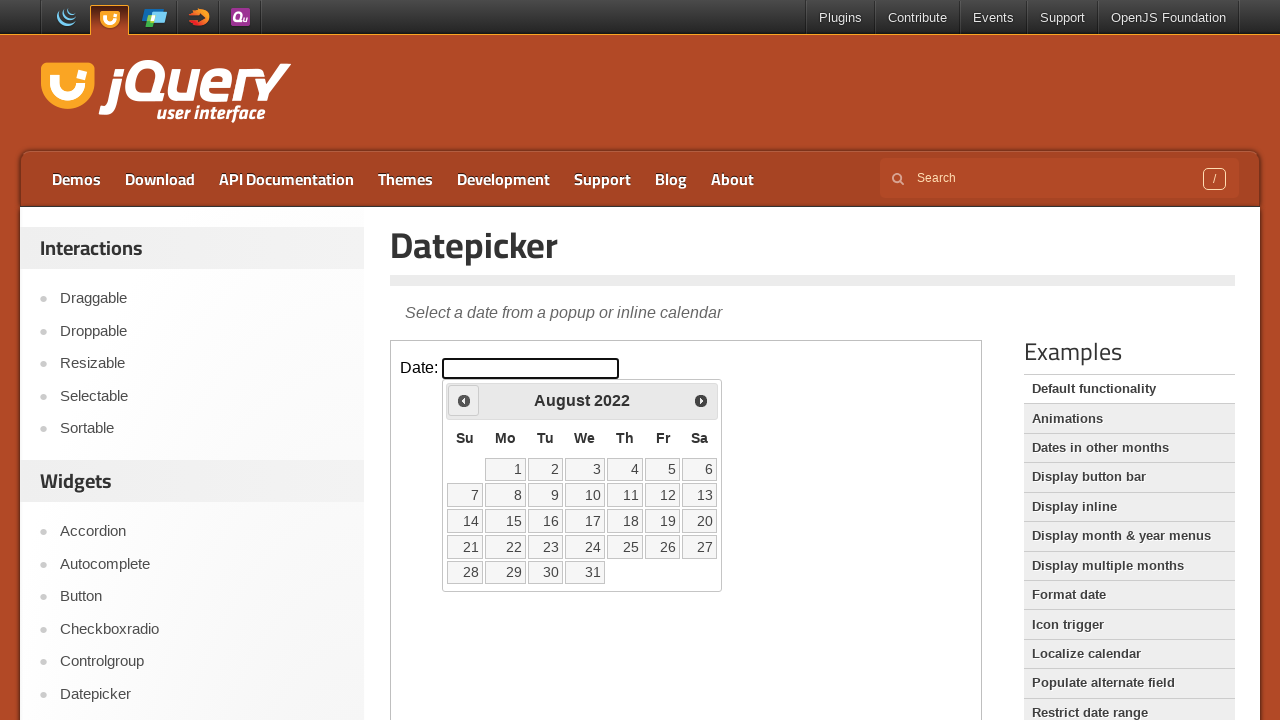

Retrieved current month from datepicker
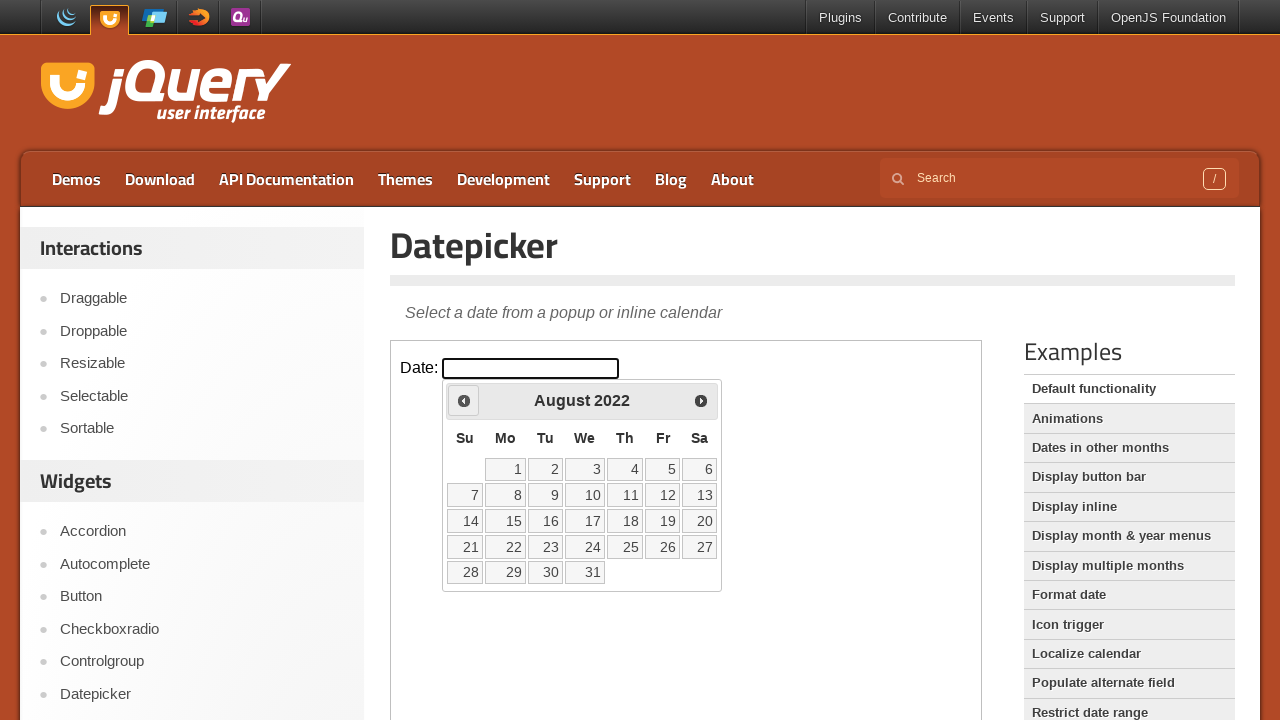

Retrieved current year from datepicker
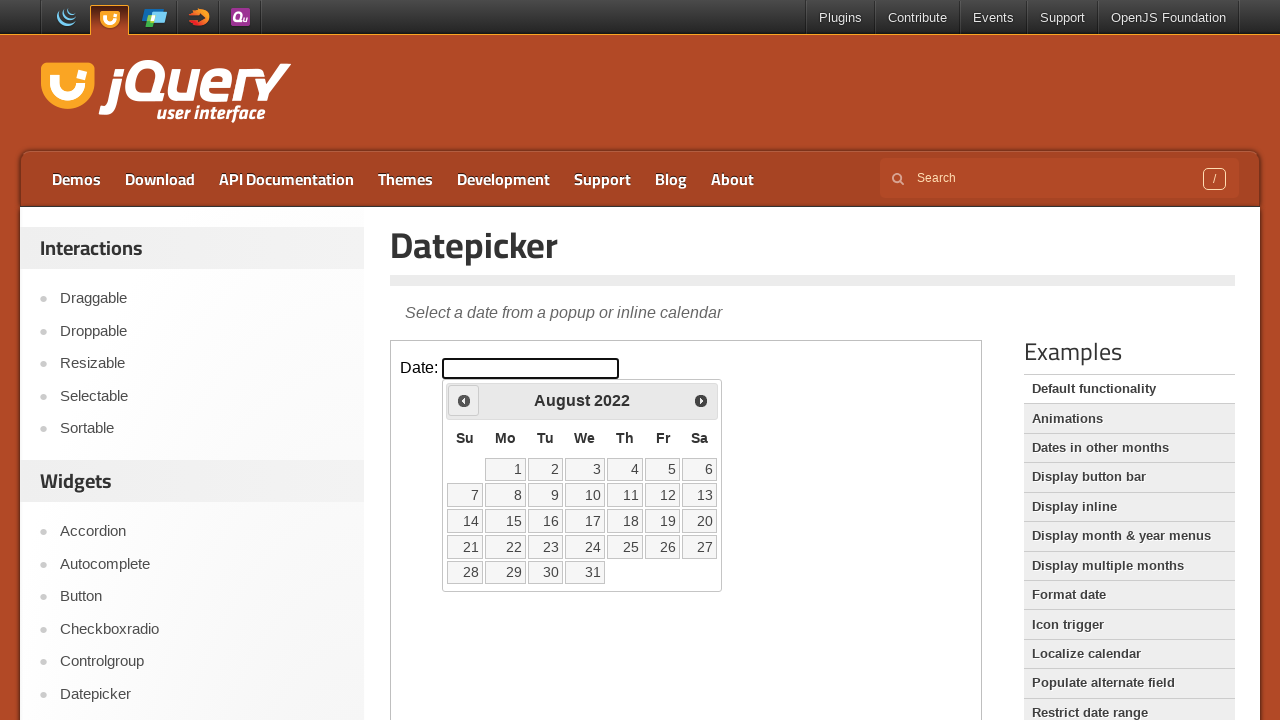

Clicked previous month navigation button at (464, 400) on iframe >> nth=0 >> internal:control=enter-frame >> span.ui-icon.ui-icon-circle-t
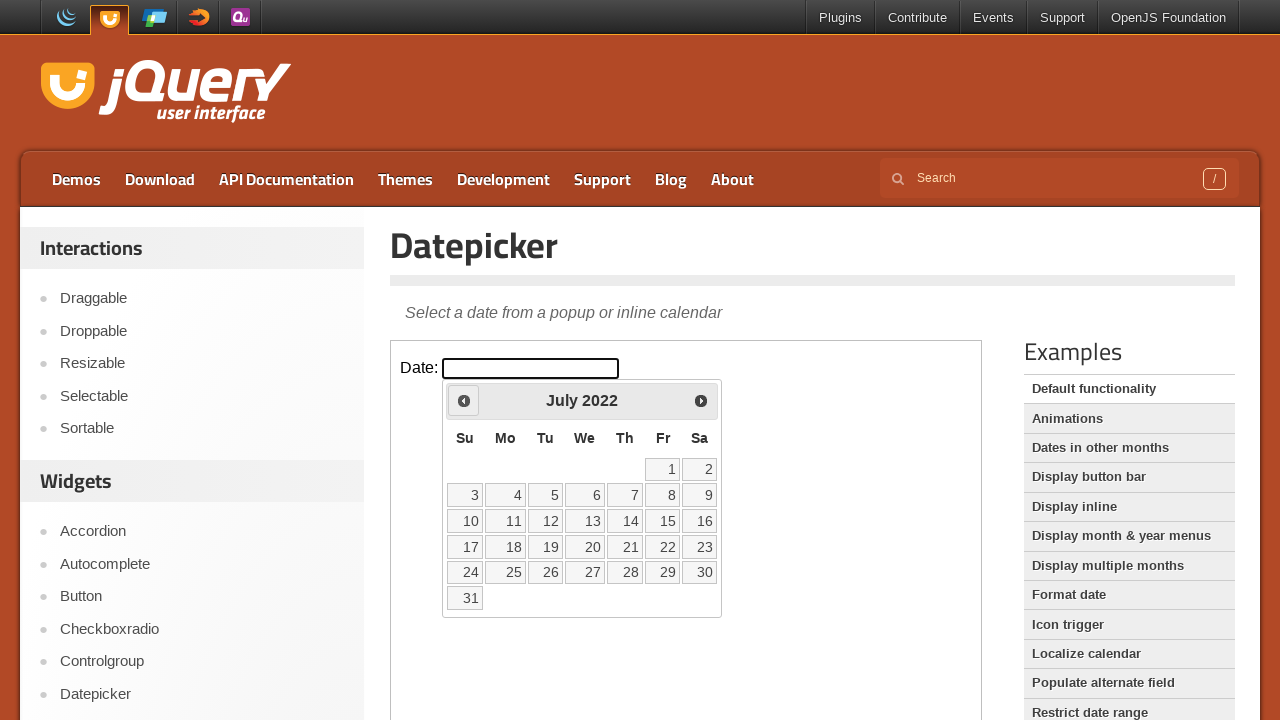

Retrieved current month from datepicker
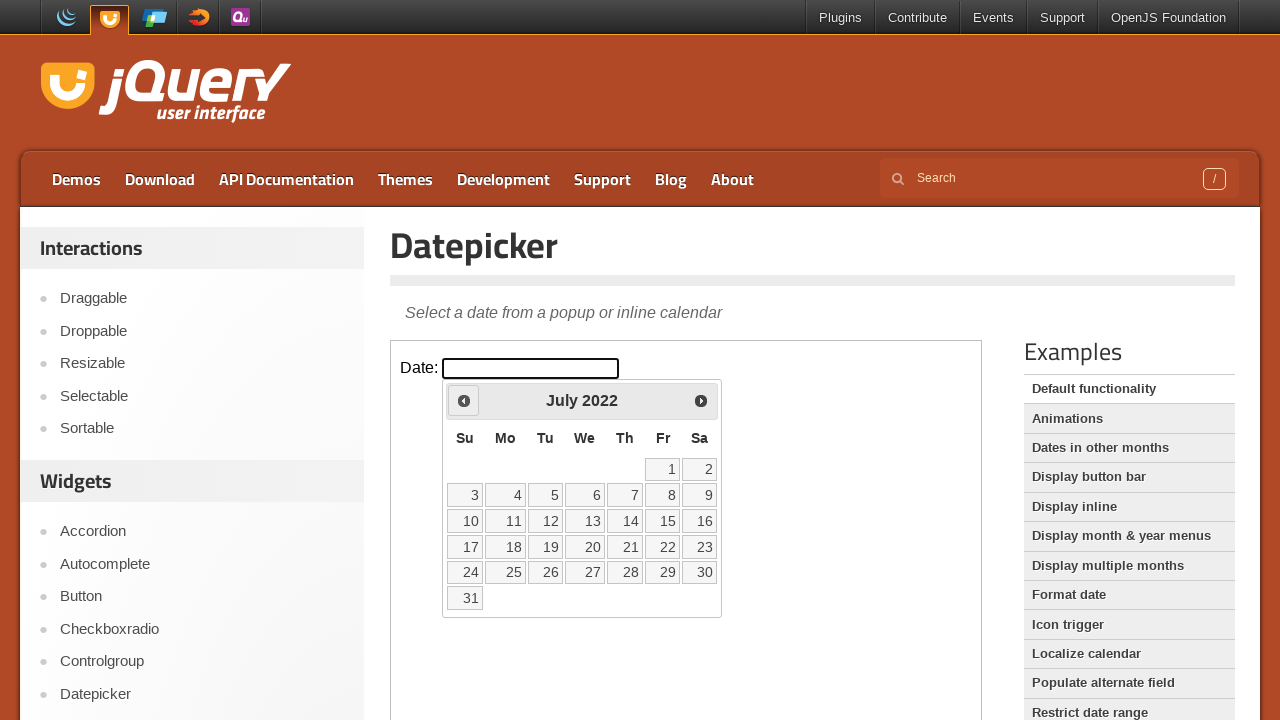

Retrieved current year from datepicker
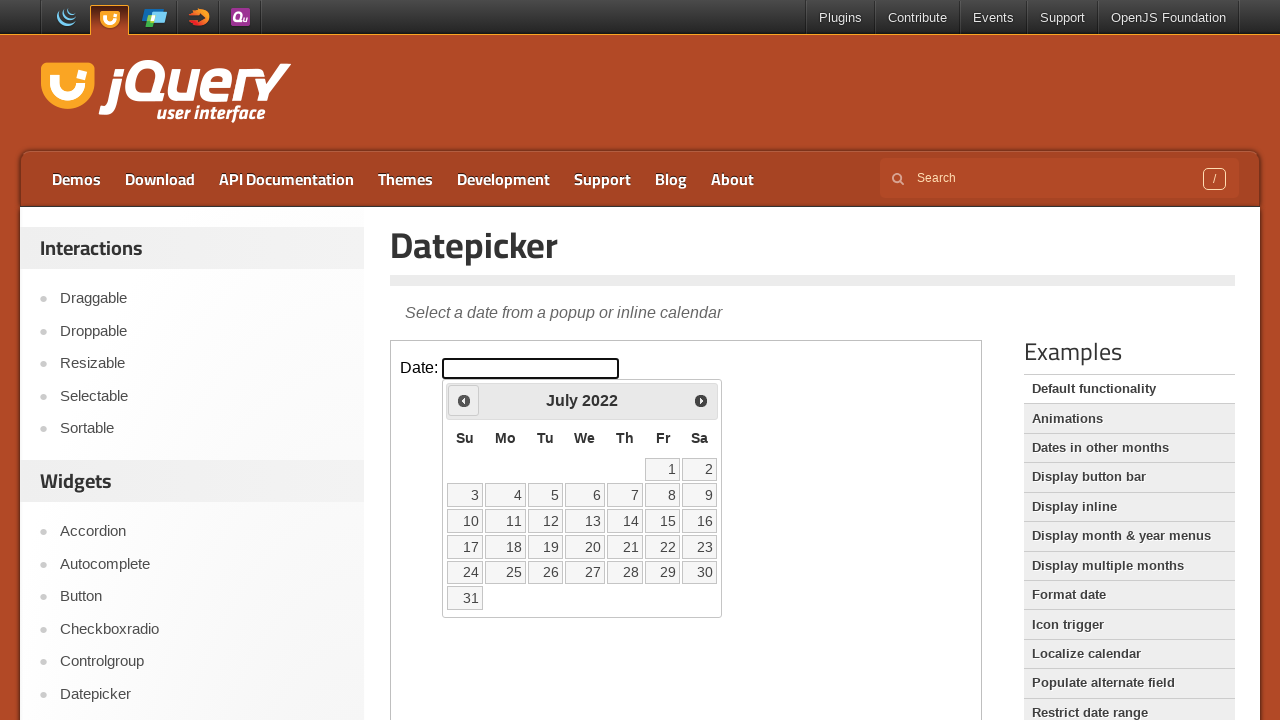

Clicked previous month navigation button at (464, 400) on iframe >> nth=0 >> internal:control=enter-frame >> span.ui-icon.ui-icon-circle-t
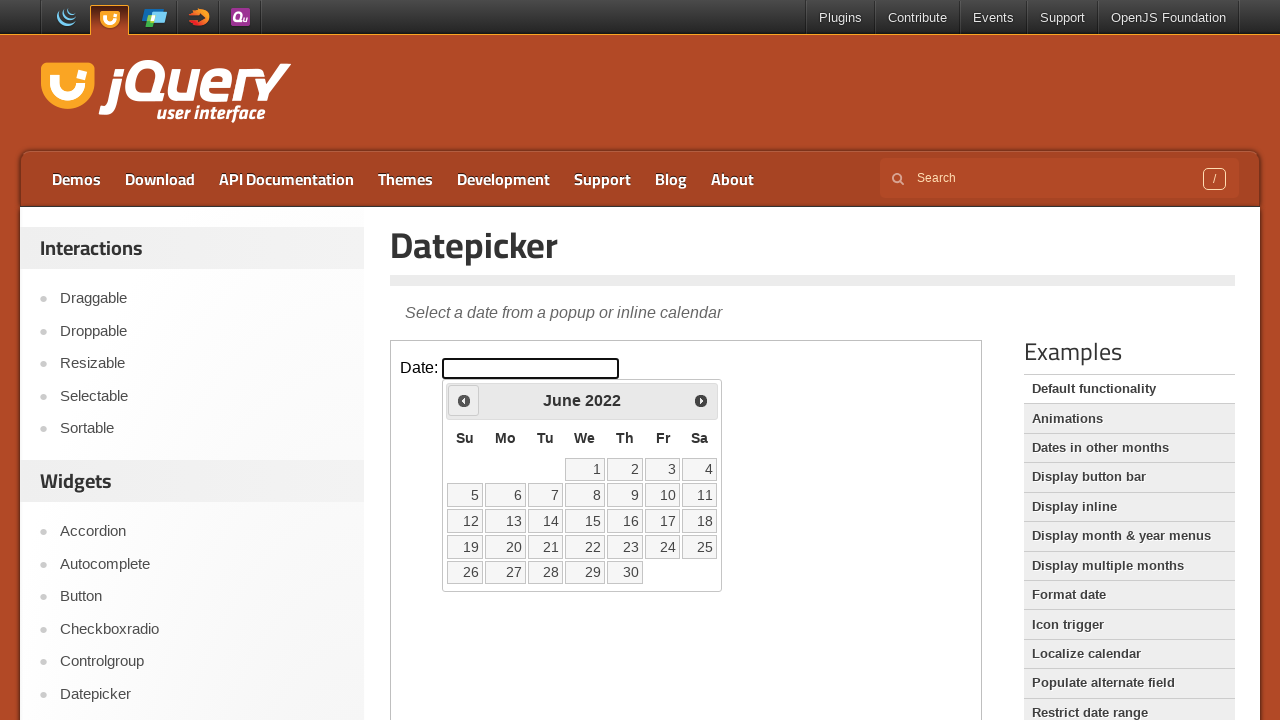

Retrieved current month from datepicker
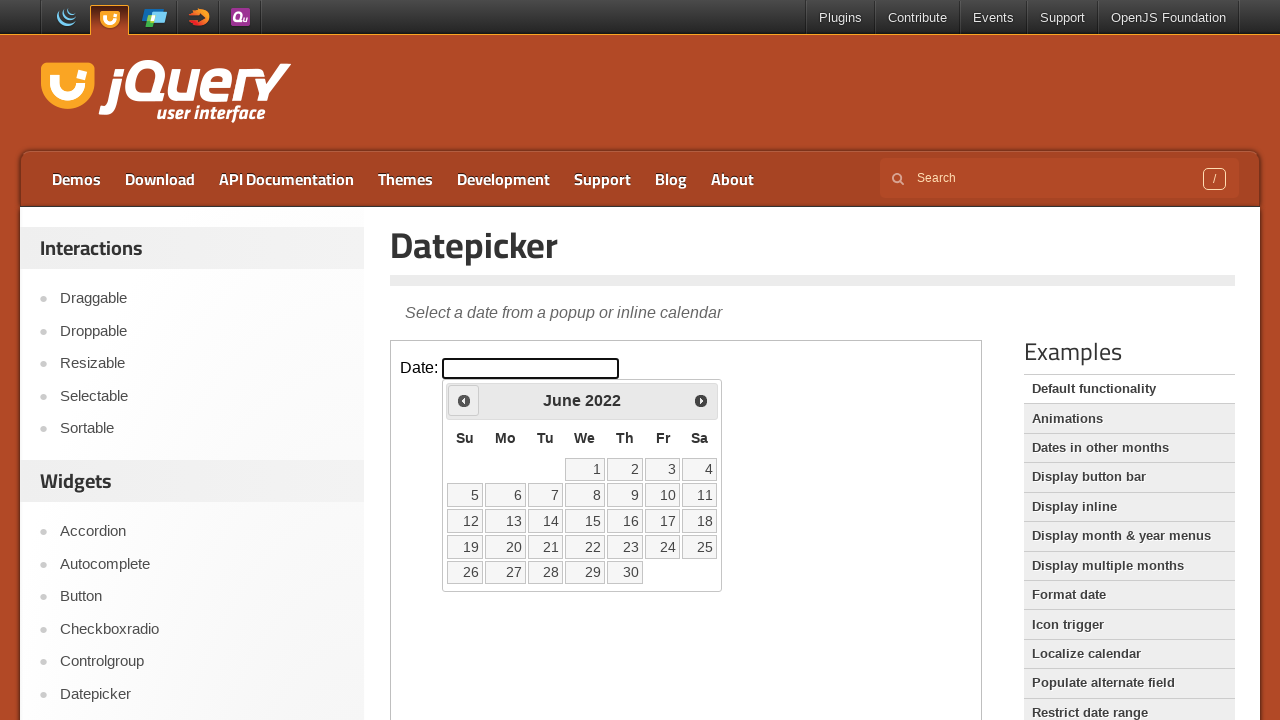

Retrieved current year from datepicker
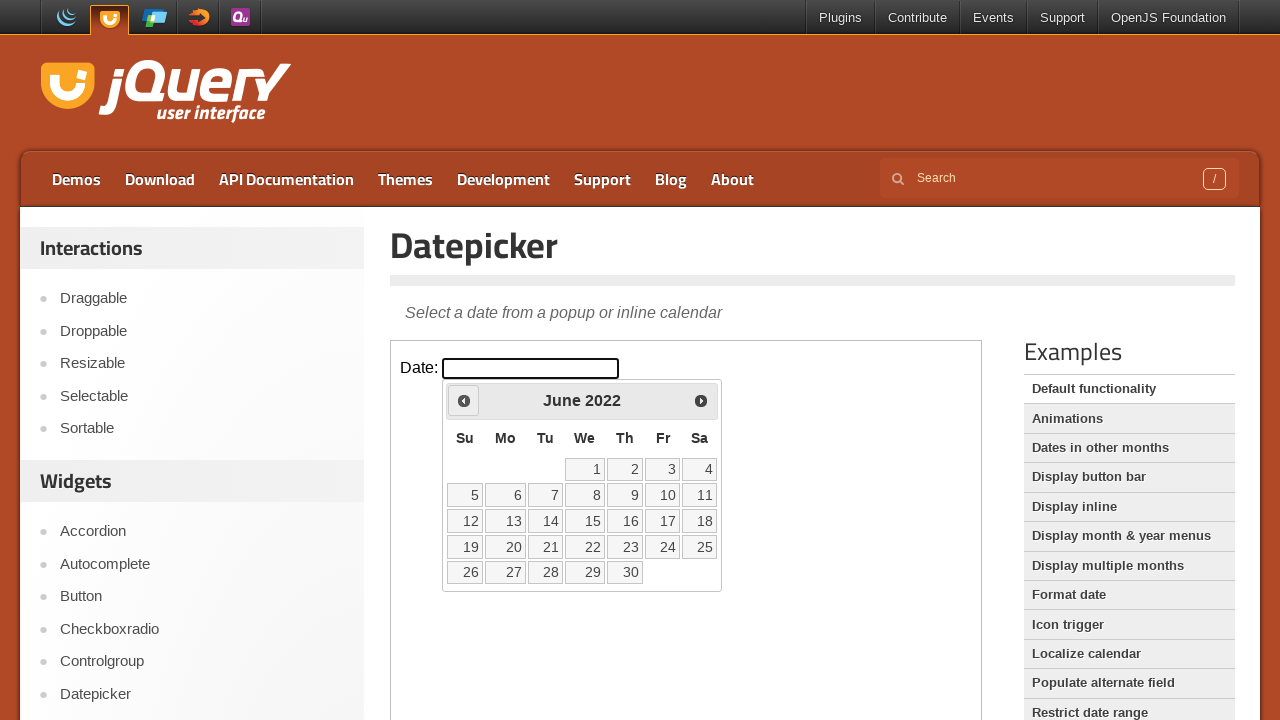

Clicked previous month navigation button at (464, 400) on iframe >> nth=0 >> internal:control=enter-frame >> span.ui-icon.ui-icon-circle-t
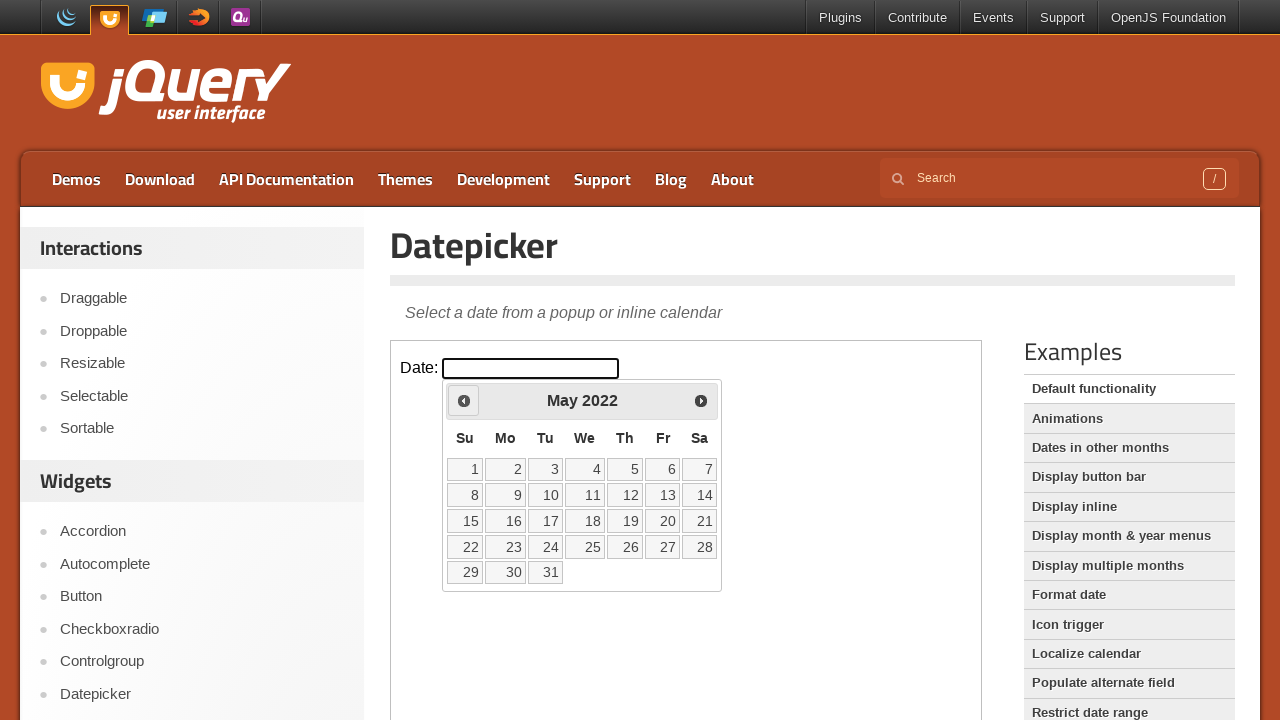

Retrieved current month from datepicker
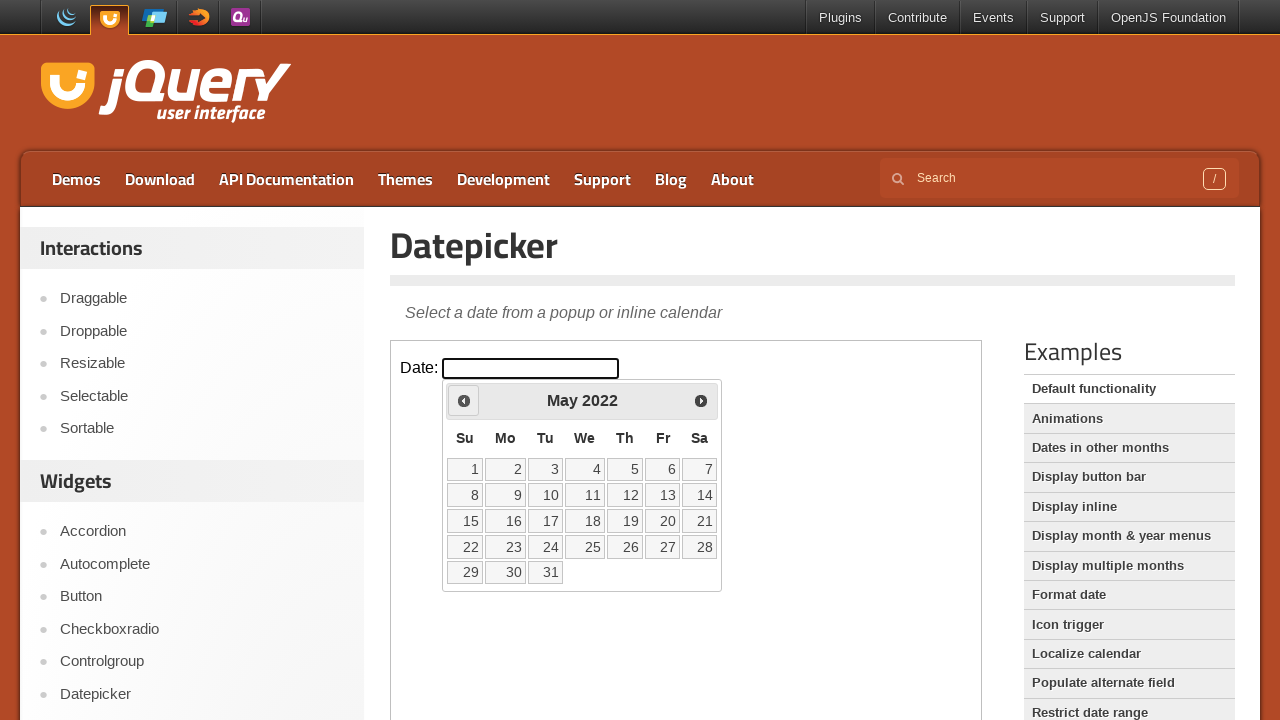

Retrieved current year from datepicker
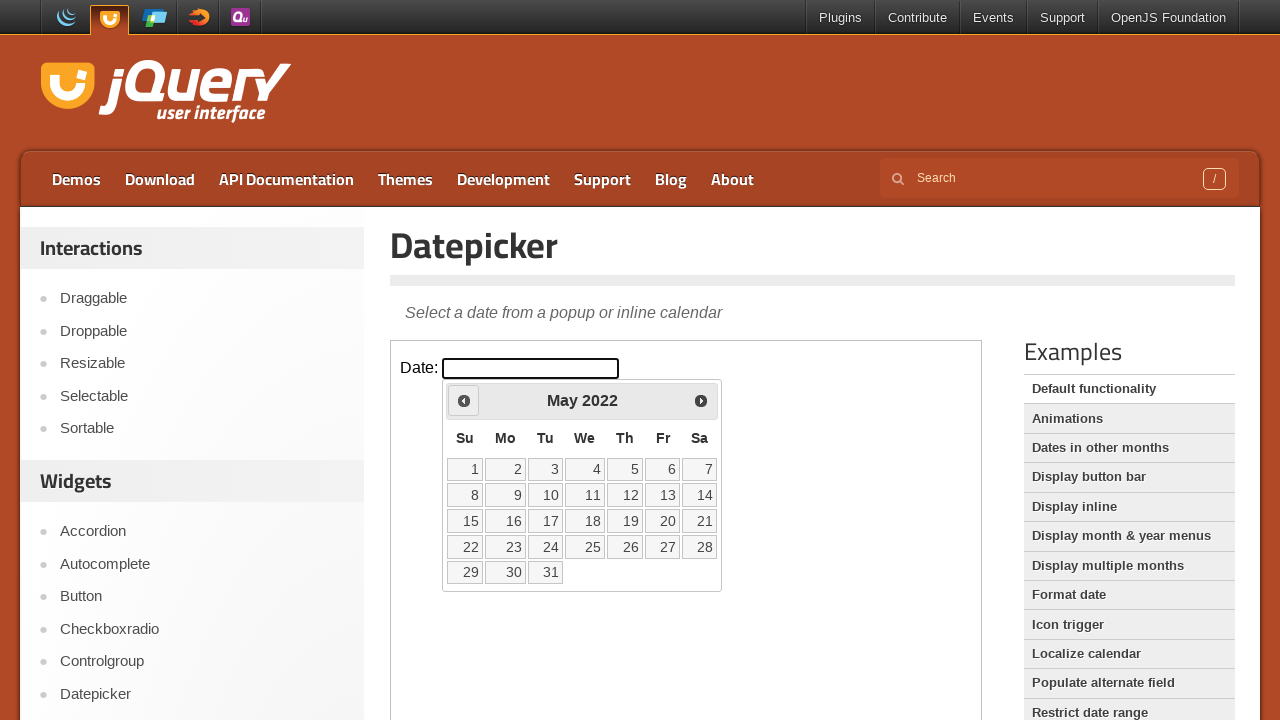

Clicked previous month navigation button at (464, 400) on iframe >> nth=0 >> internal:control=enter-frame >> span.ui-icon.ui-icon-circle-t
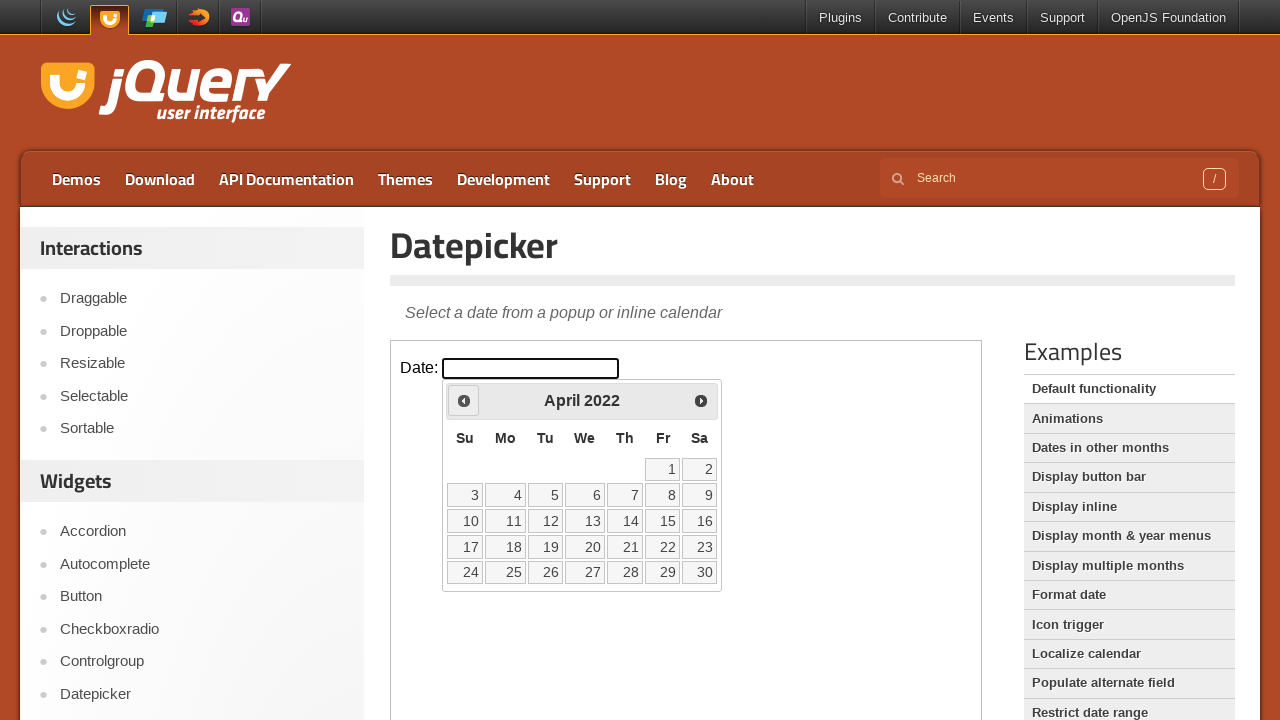

Retrieved current month from datepicker
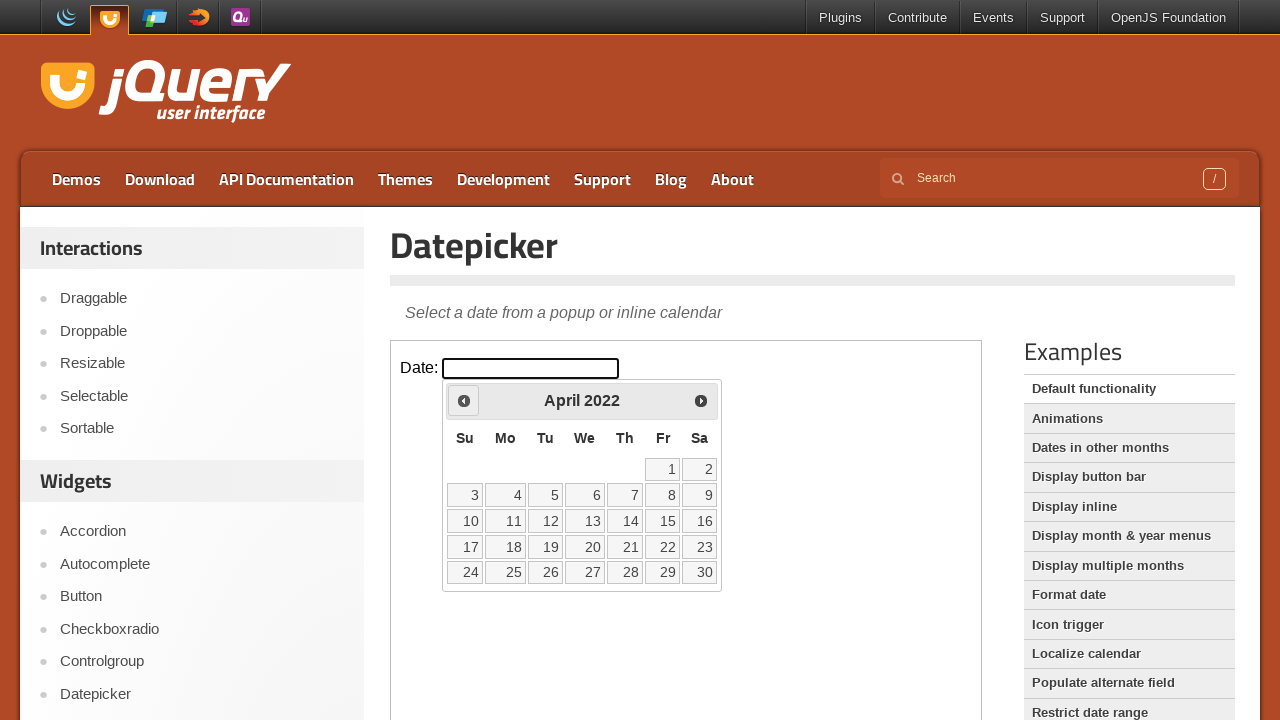

Retrieved current year from datepicker
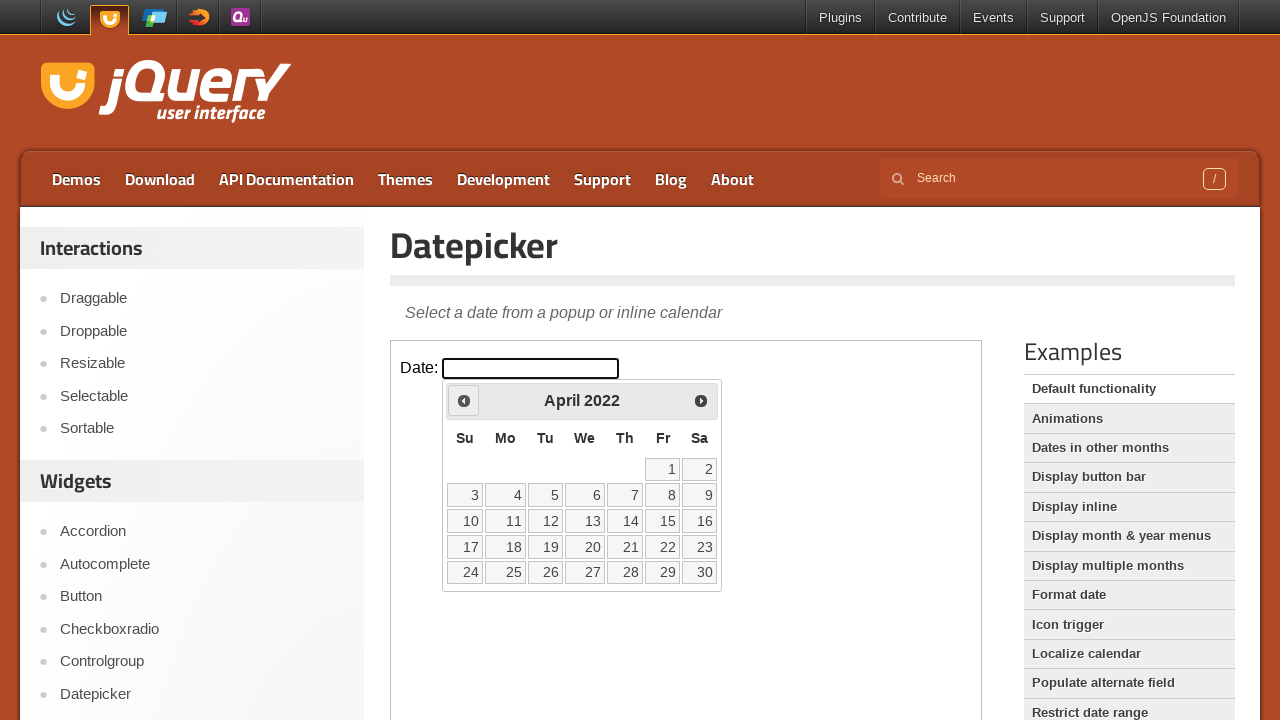

Clicked previous month navigation button at (464, 400) on iframe >> nth=0 >> internal:control=enter-frame >> span.ui-icon.ui-icon-circle-t
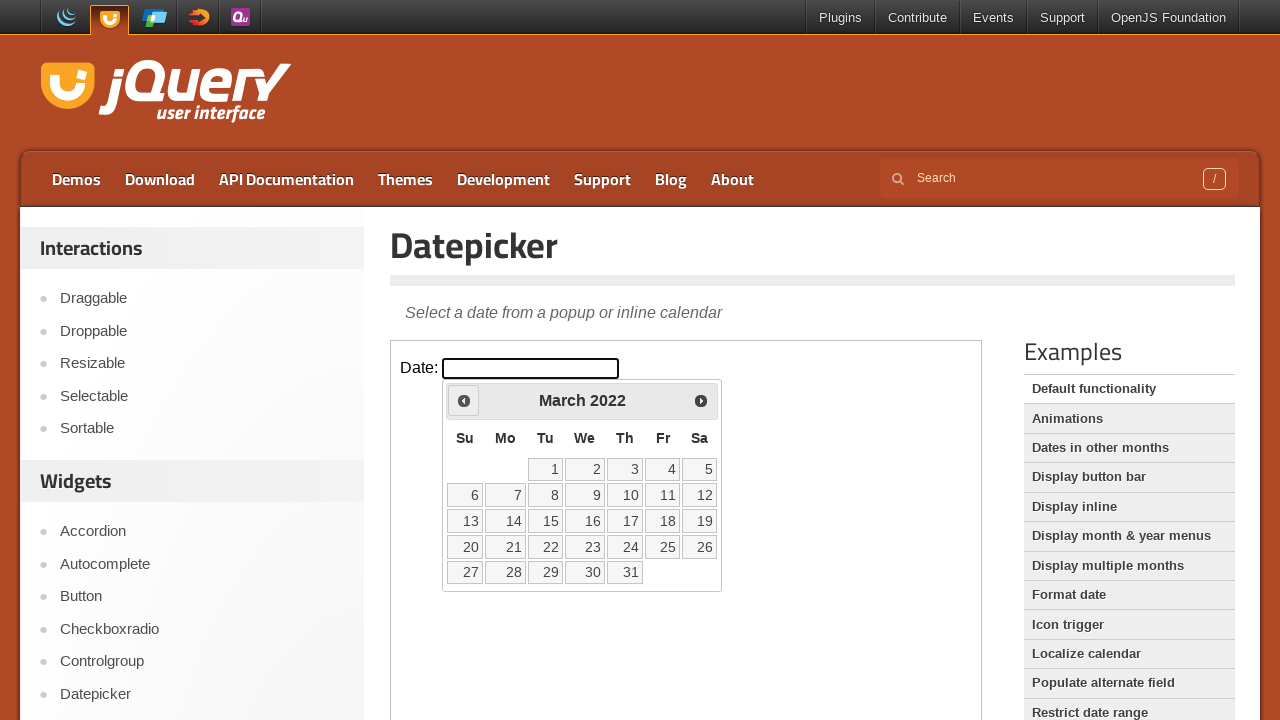

Retrieved current month from datepicker
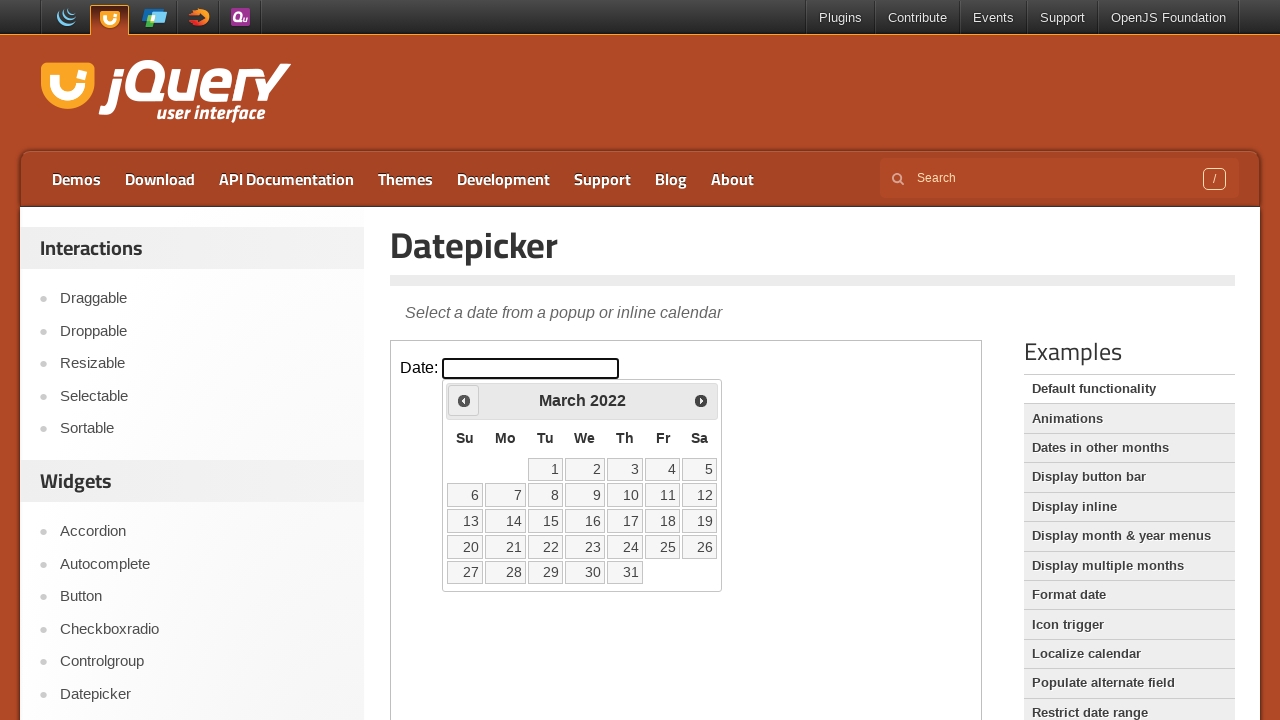

Retrieved current year from datepicker
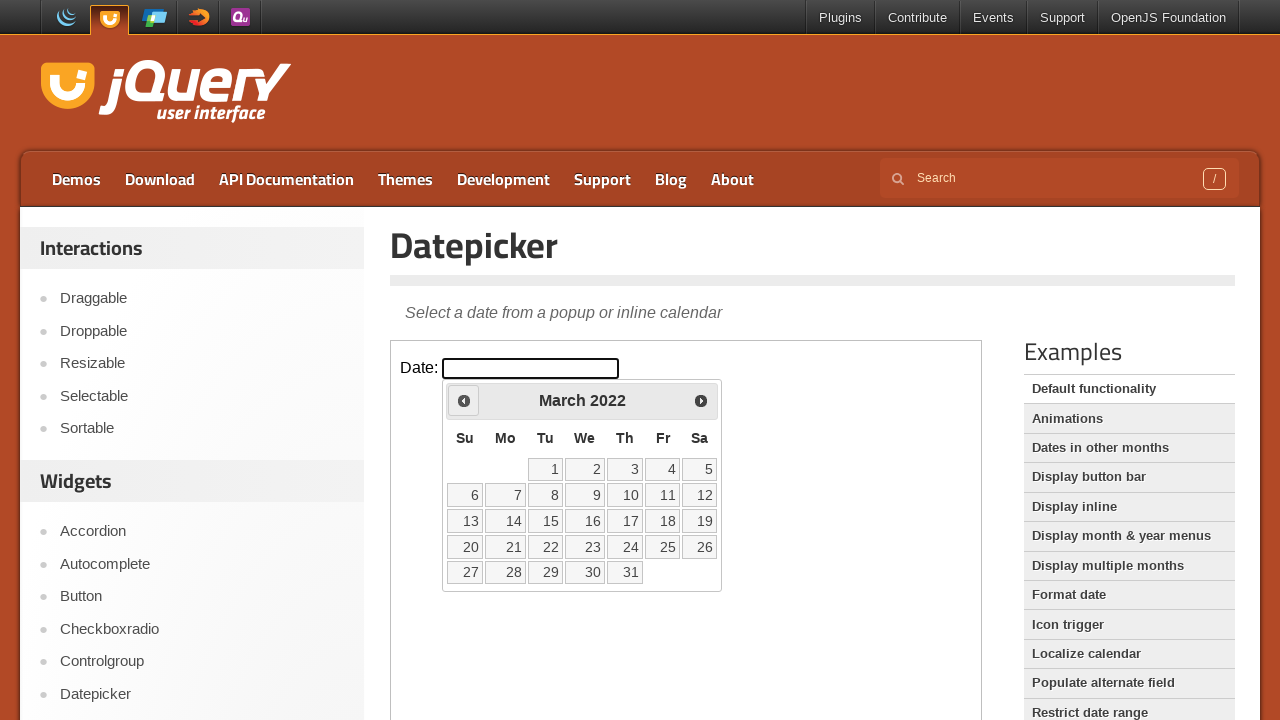

Reached target date: March 2022
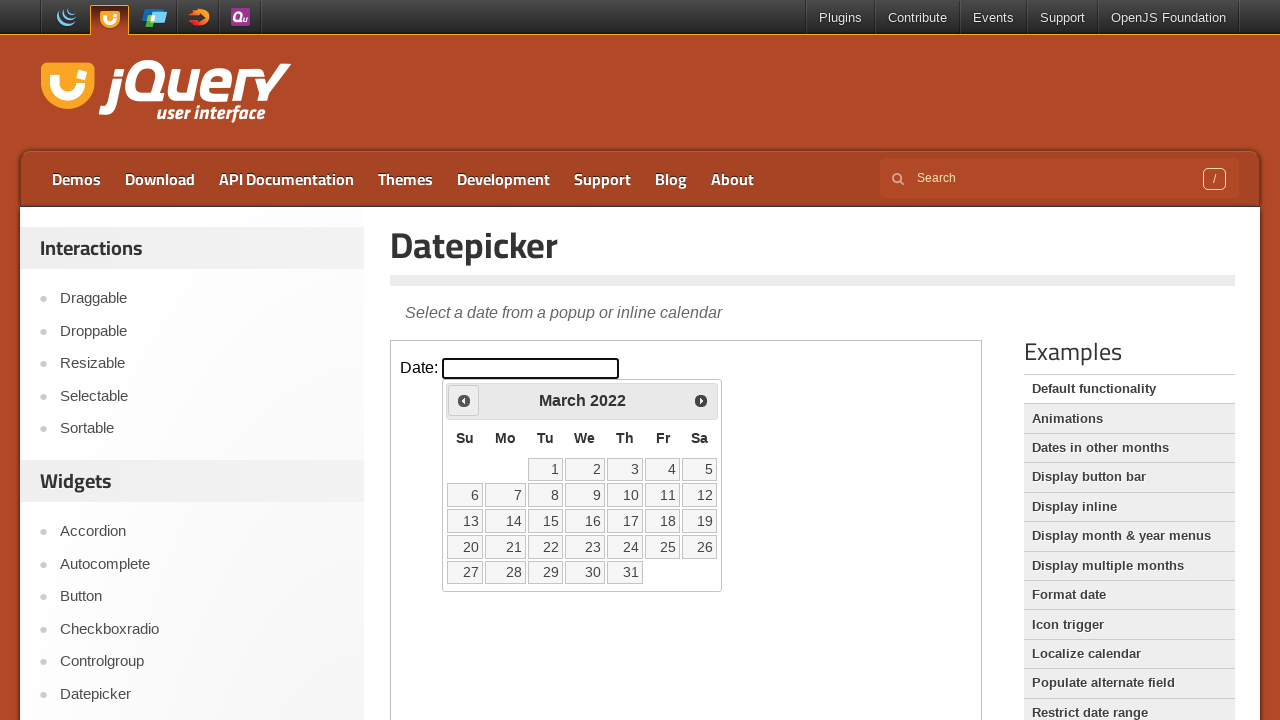

Selected date 10 from calendar at (625, 495) on iframe >> nth=0 >> internal:control=enter-frame >> //div[@id='ui-datepicker-div'
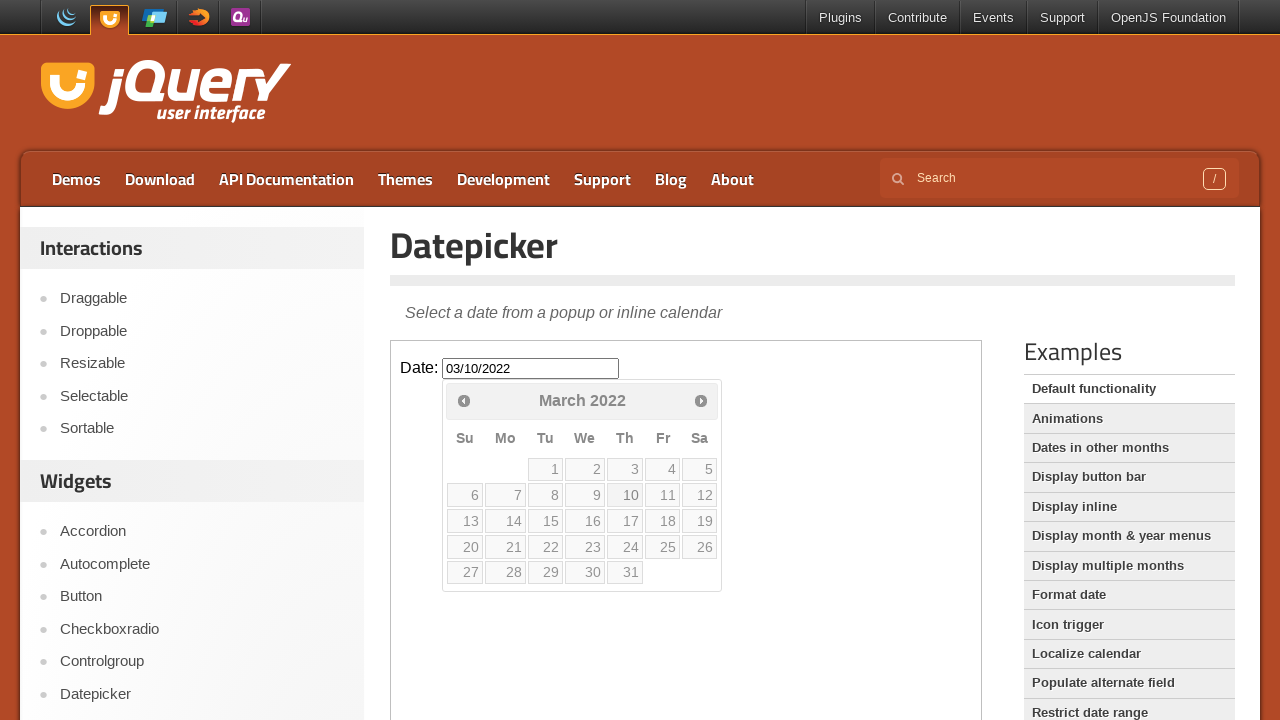

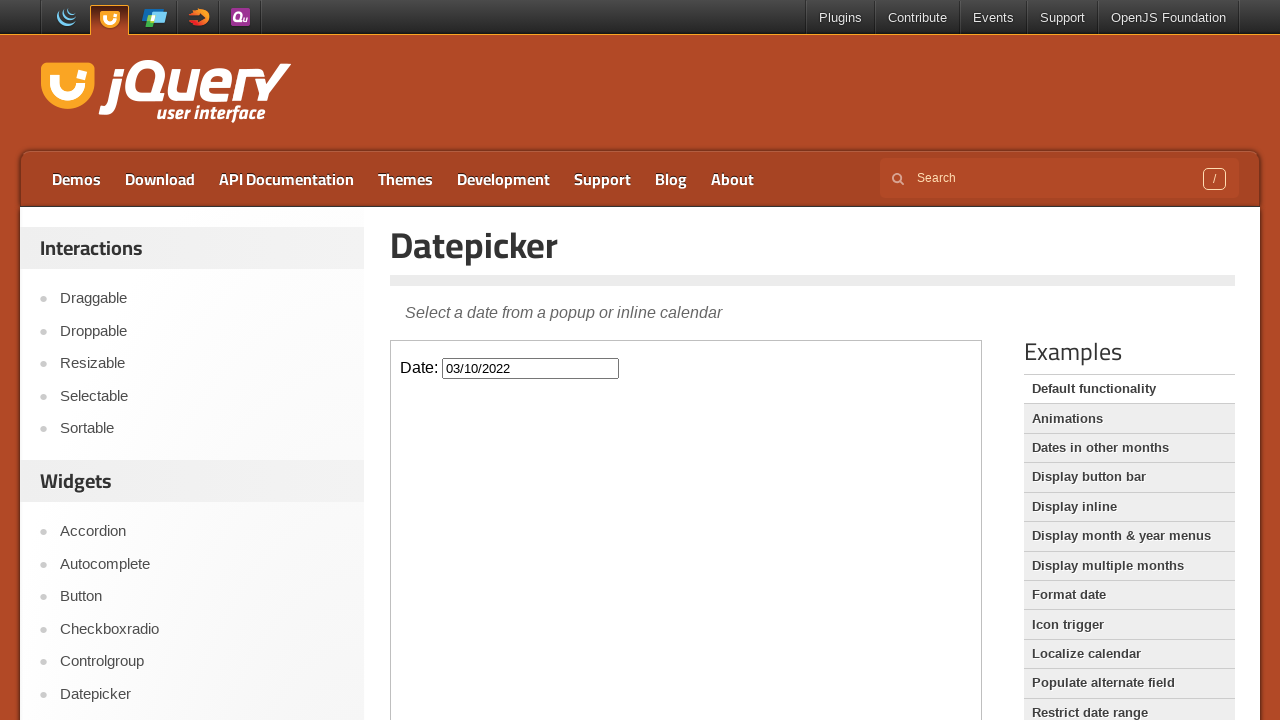